Tests a large form by filling all input fields with a test answer, clicking the submit button, and handling the resulting alert dialog.

Starting URL: http://suninjuly.github.io/huge_form.html

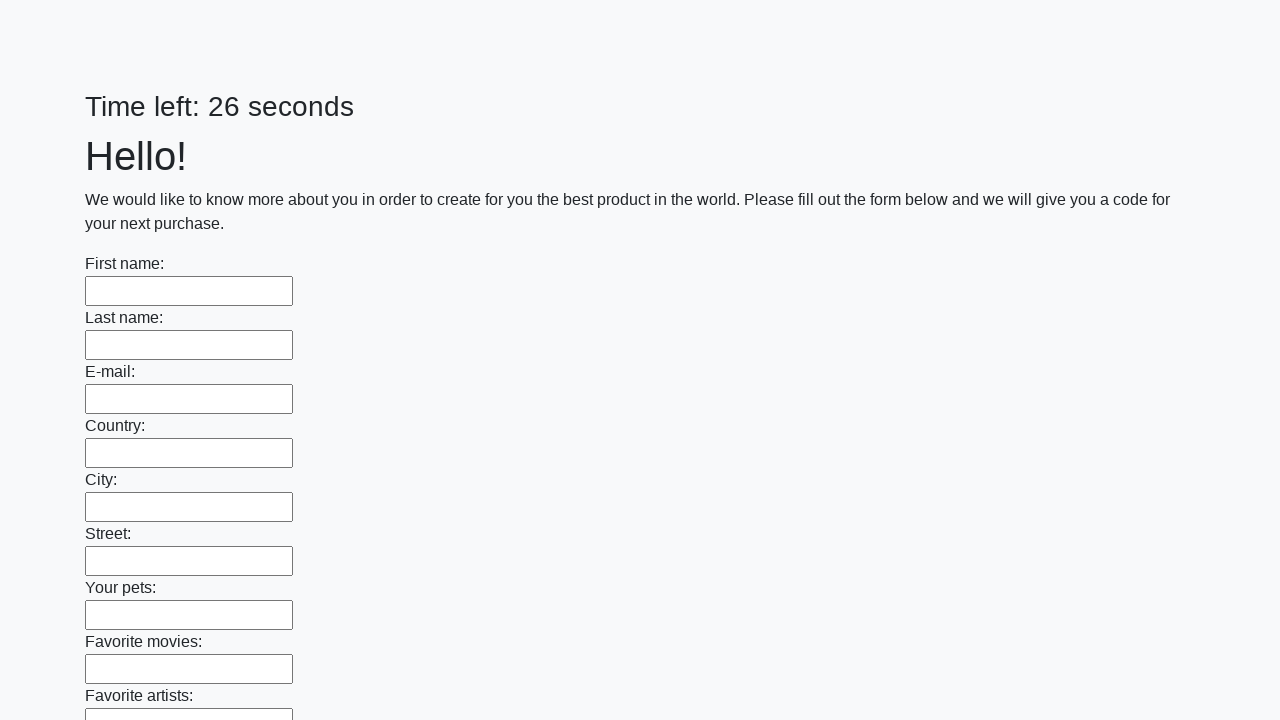

Located all input elements on the form
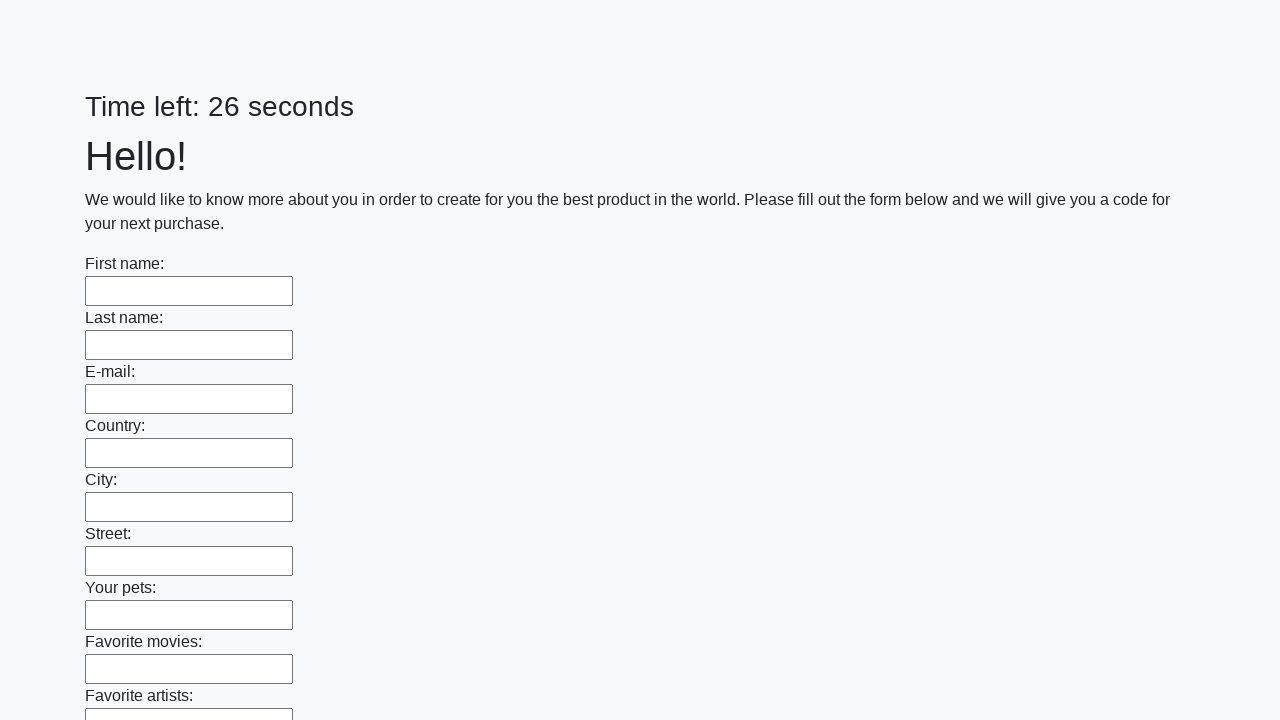

Filled input field with test answer 'Мой ответ' on input >> nth=0
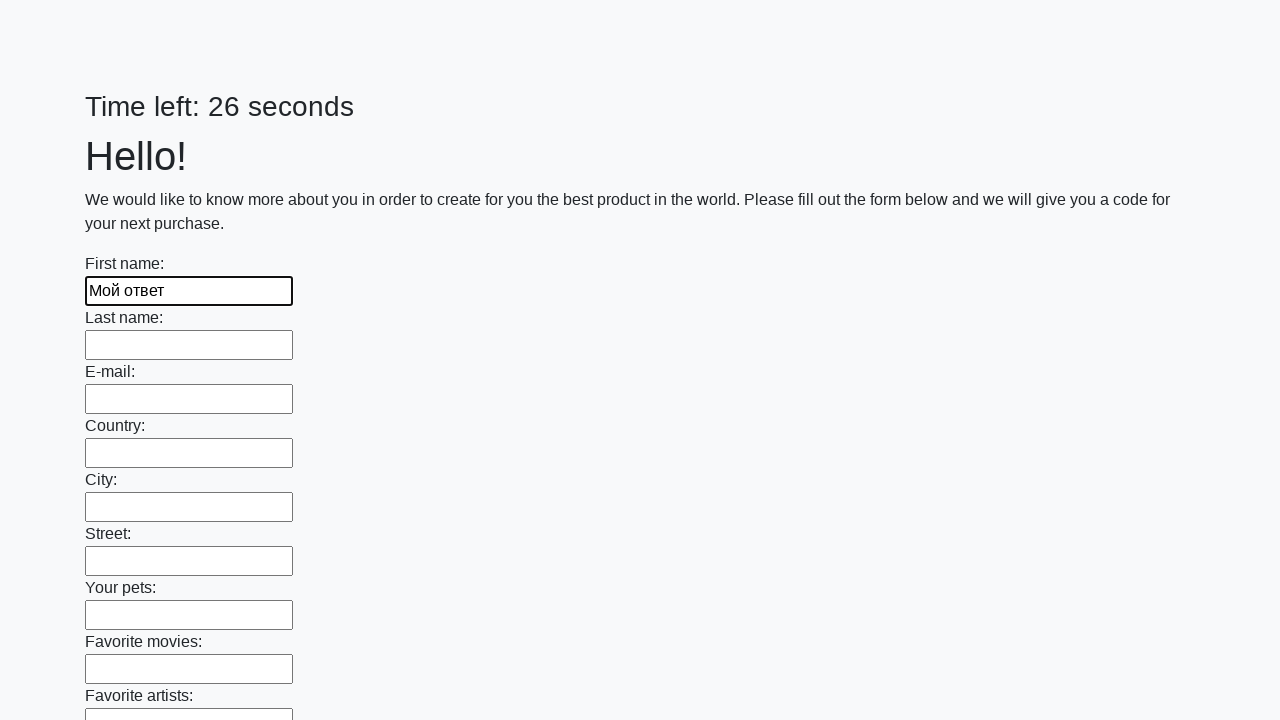

Filled input field with test answer 'Мой ответ' on input >> nth=1
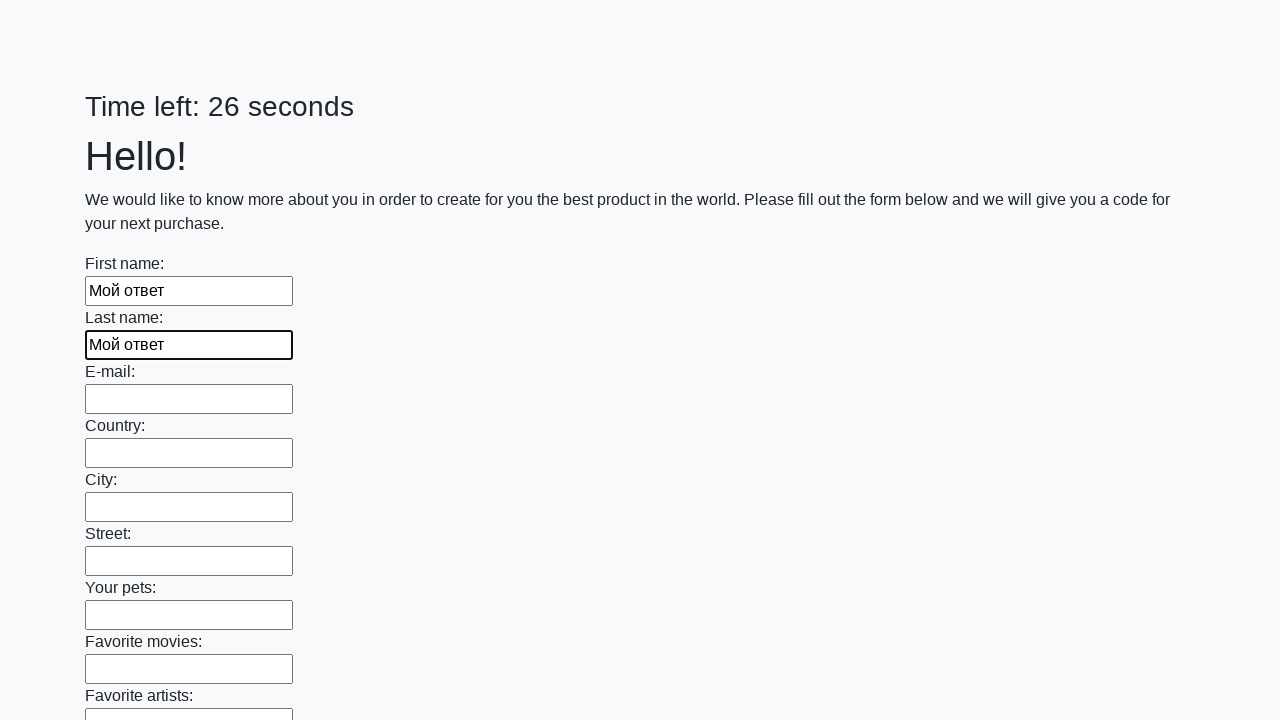

Filled input field with test answer 'Мой ответ' on input >> nth=2
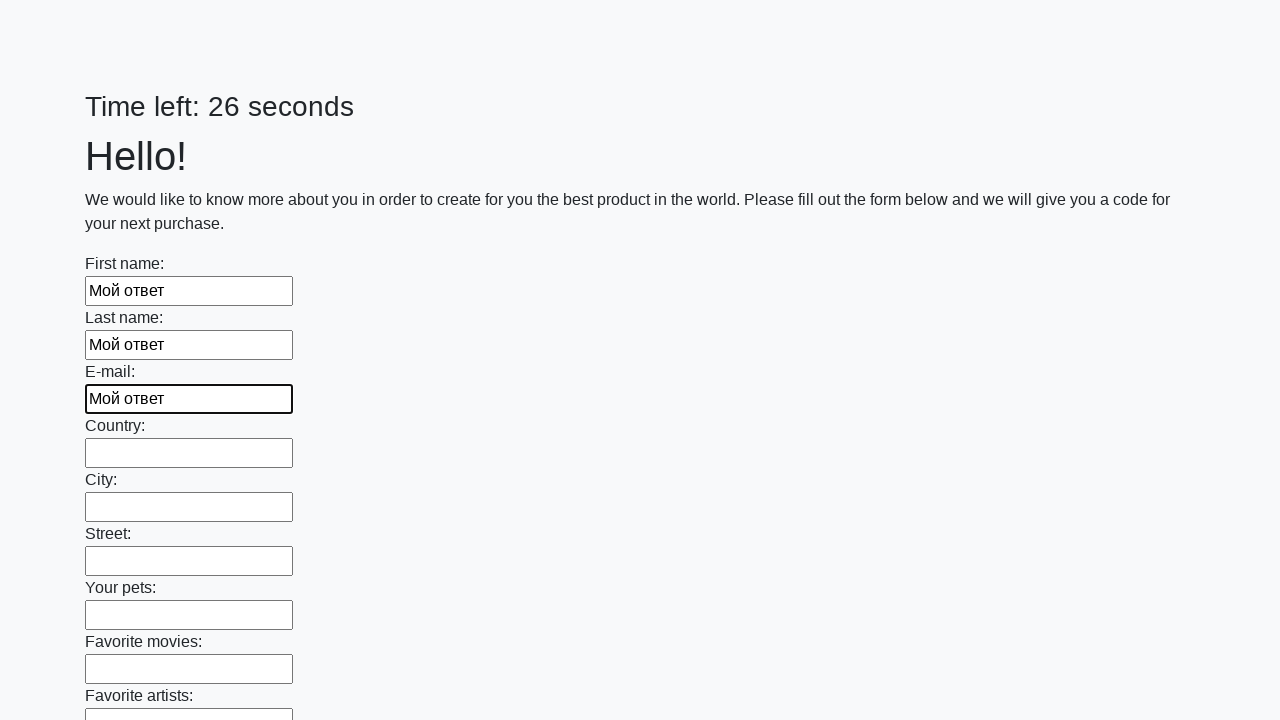

Filled input field with test answer 'Мой ответ' on input >> nth=3
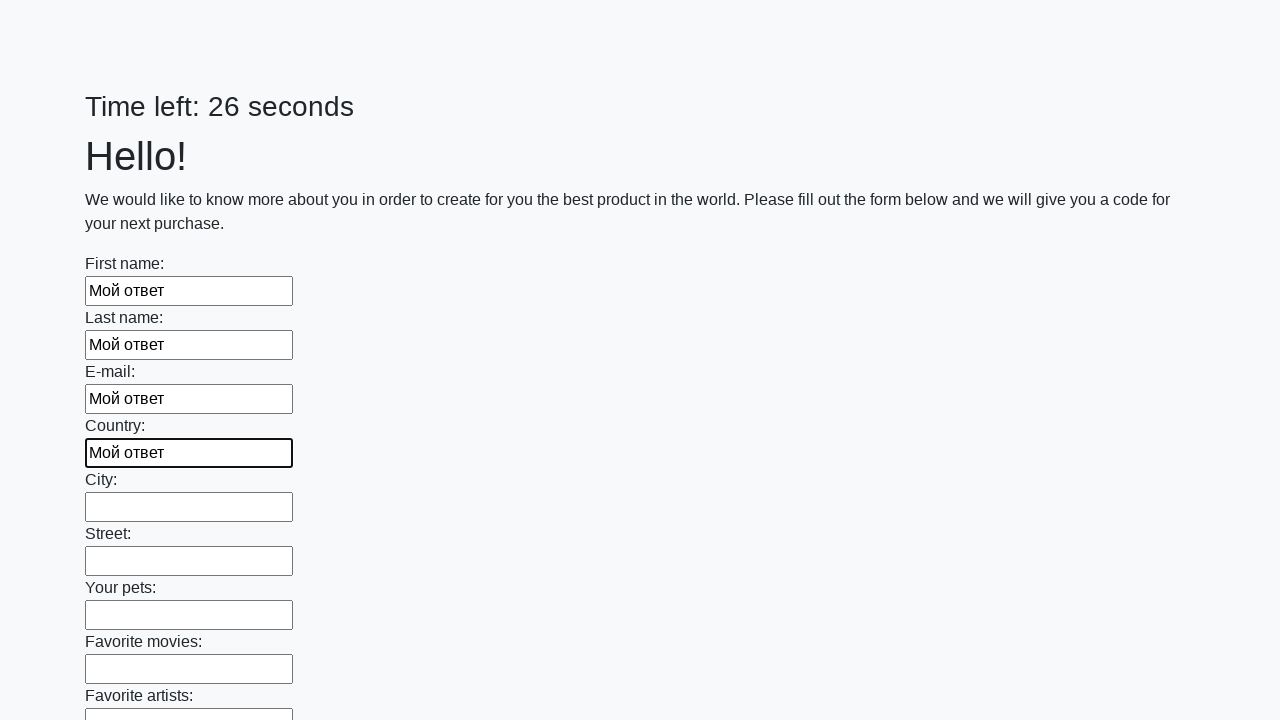

Filled input field with test answer 'Мой ответ' on input >> nth=4
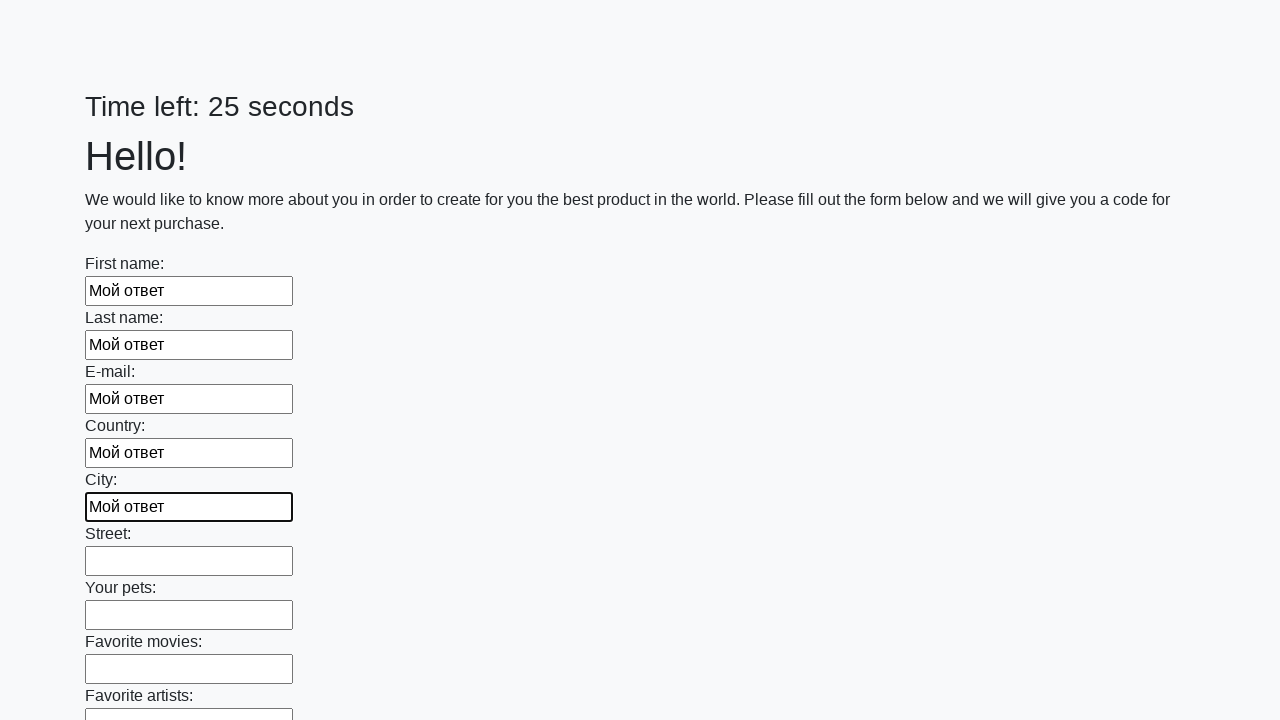

Filled input field with test answer 'Мой ответ' on input >> nth=5
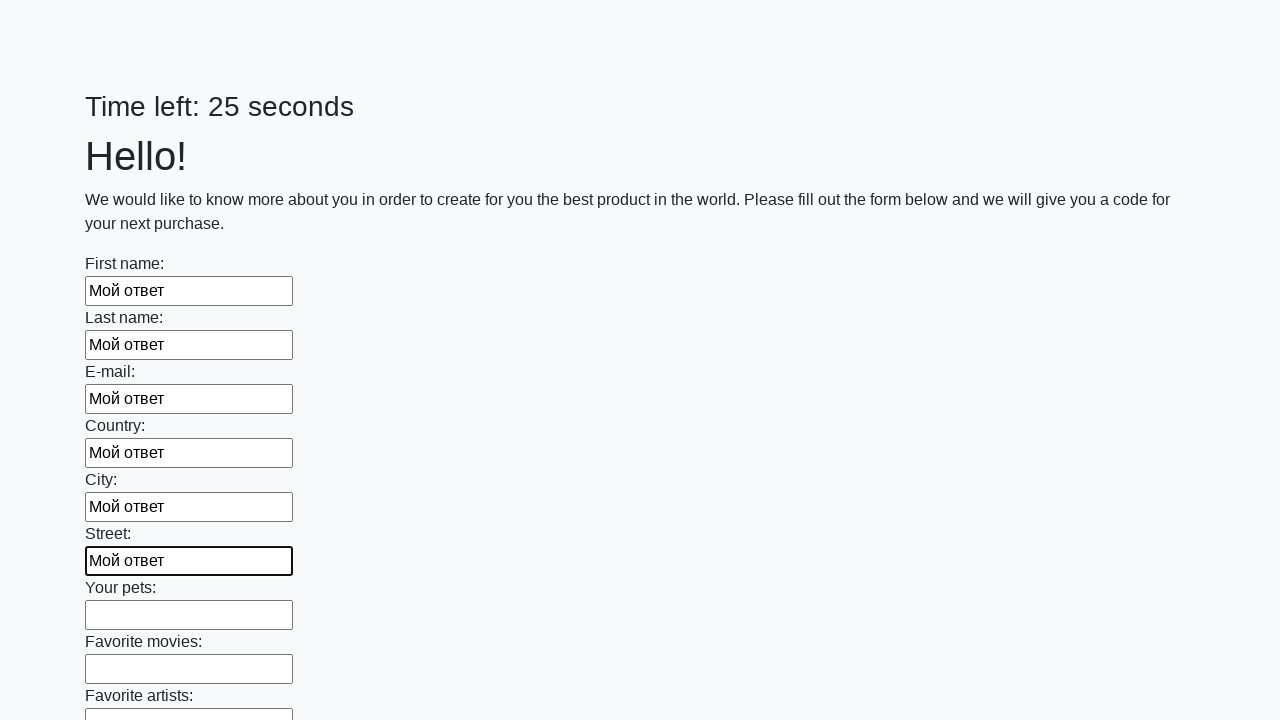

Filled input field with test answer 'Мой ответ' on input >> nth=6
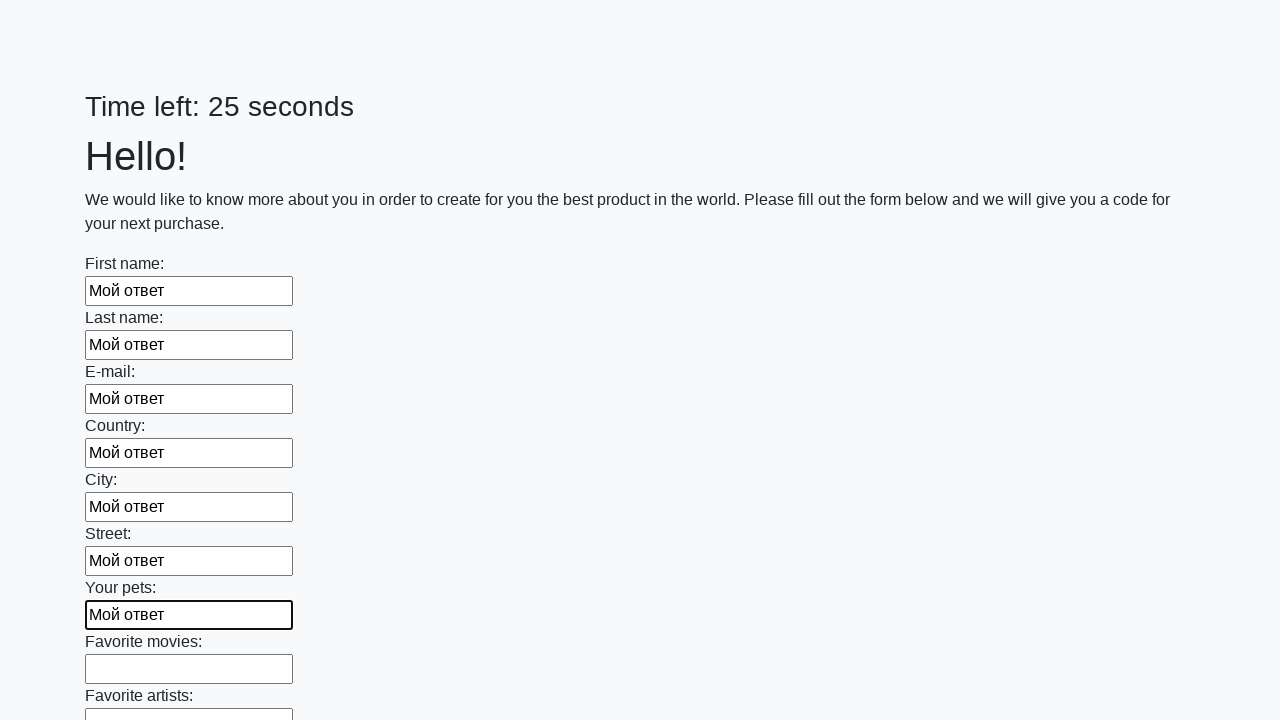

Filled input field with test answer 'Мой ответ' on input >> nth=7
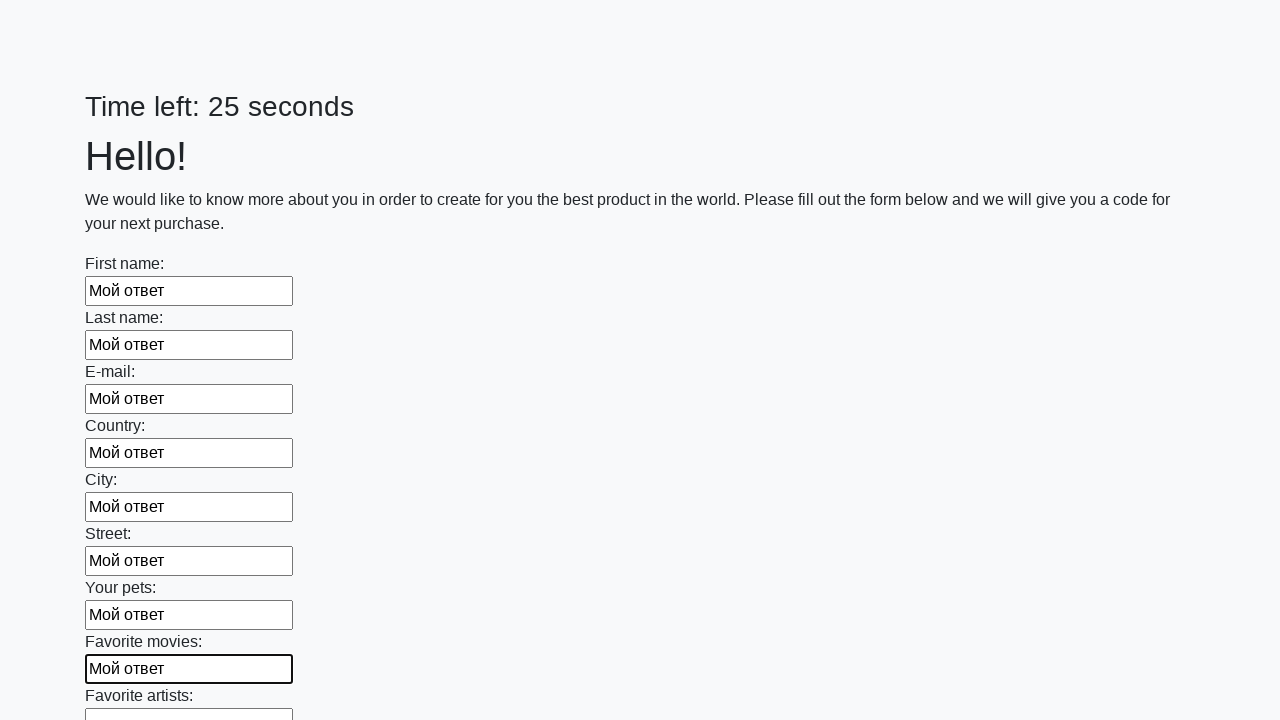

Filled input field with test answer 'Мой ответ' on input >> nth=8
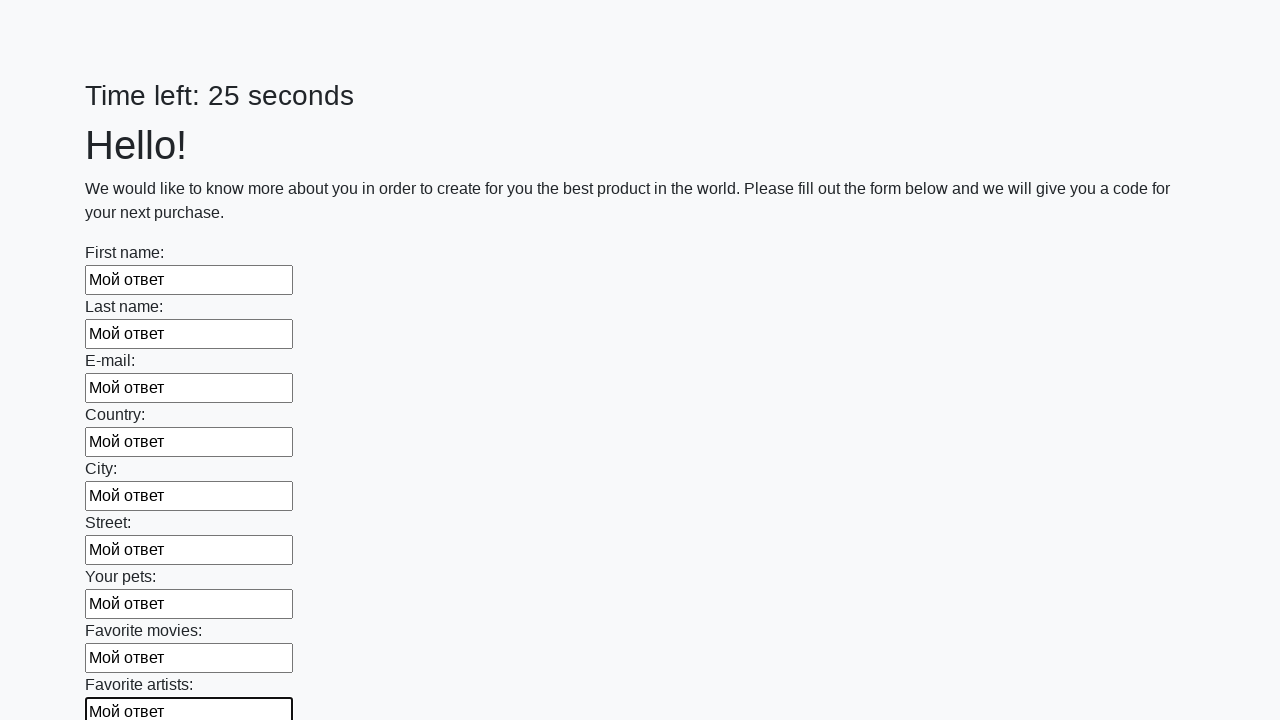

Filled input field with test answer 'Мой ответ' on input >> nth=9
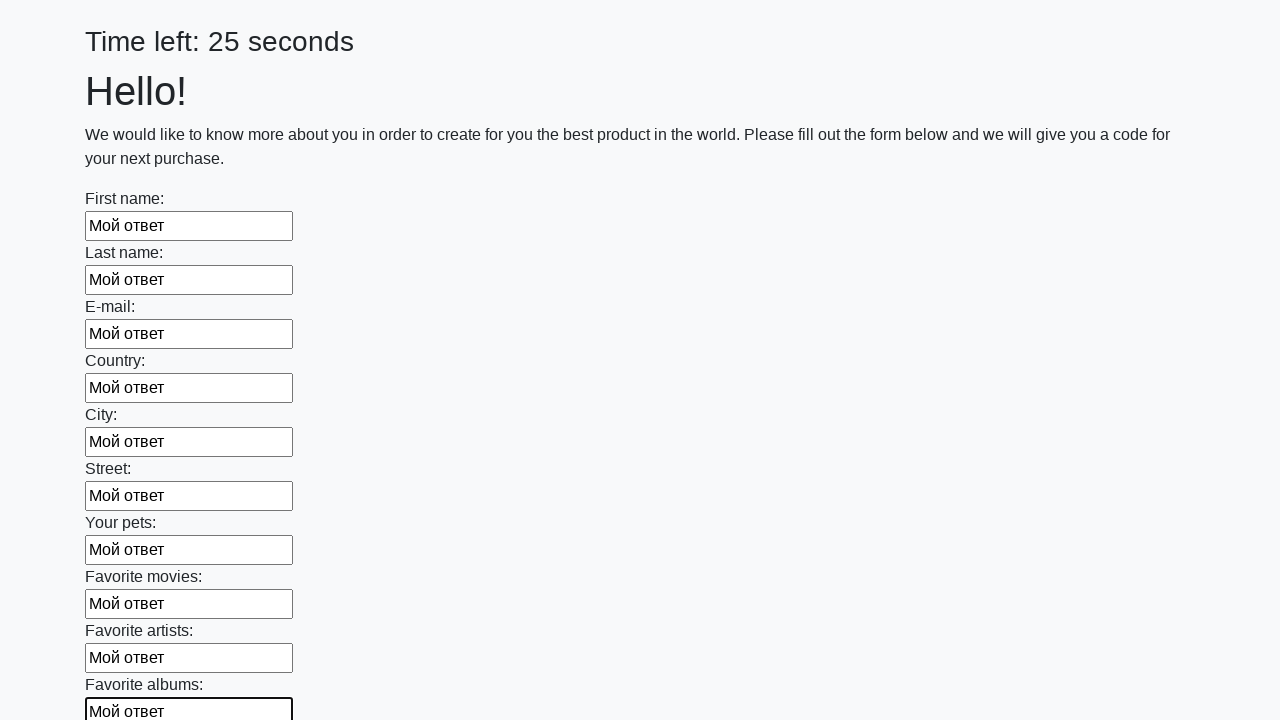

Filled input field with test answer 'Мой ответ' on input >> nth=10
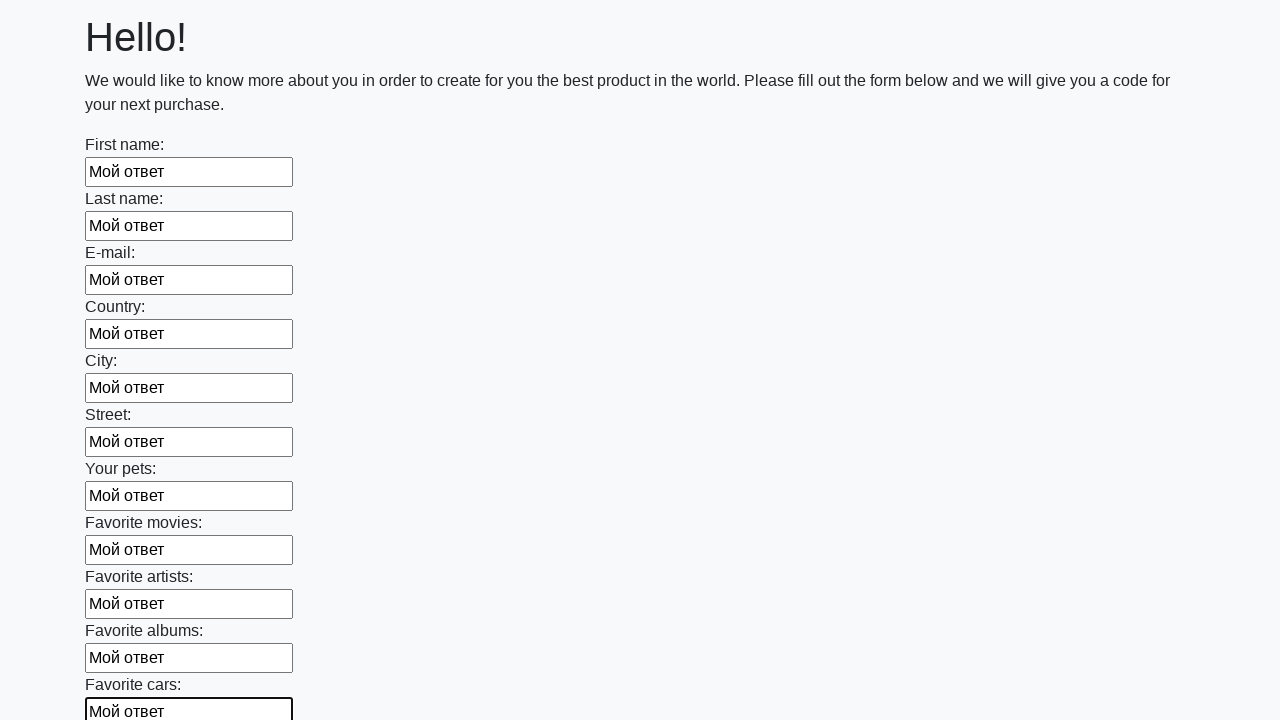

Filled input field with test answer 'Мой ответ' on input >> nth=11
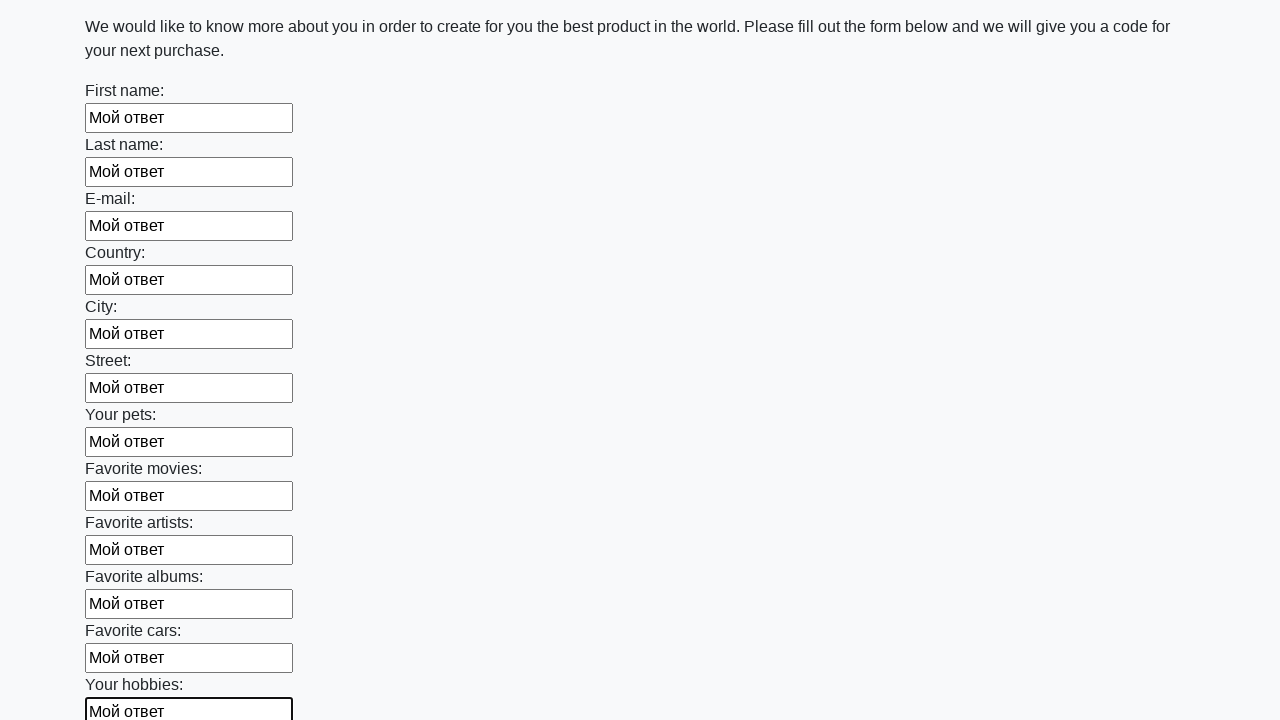

Filled input field with test answer 'Мой ответ' on input >> nth=12
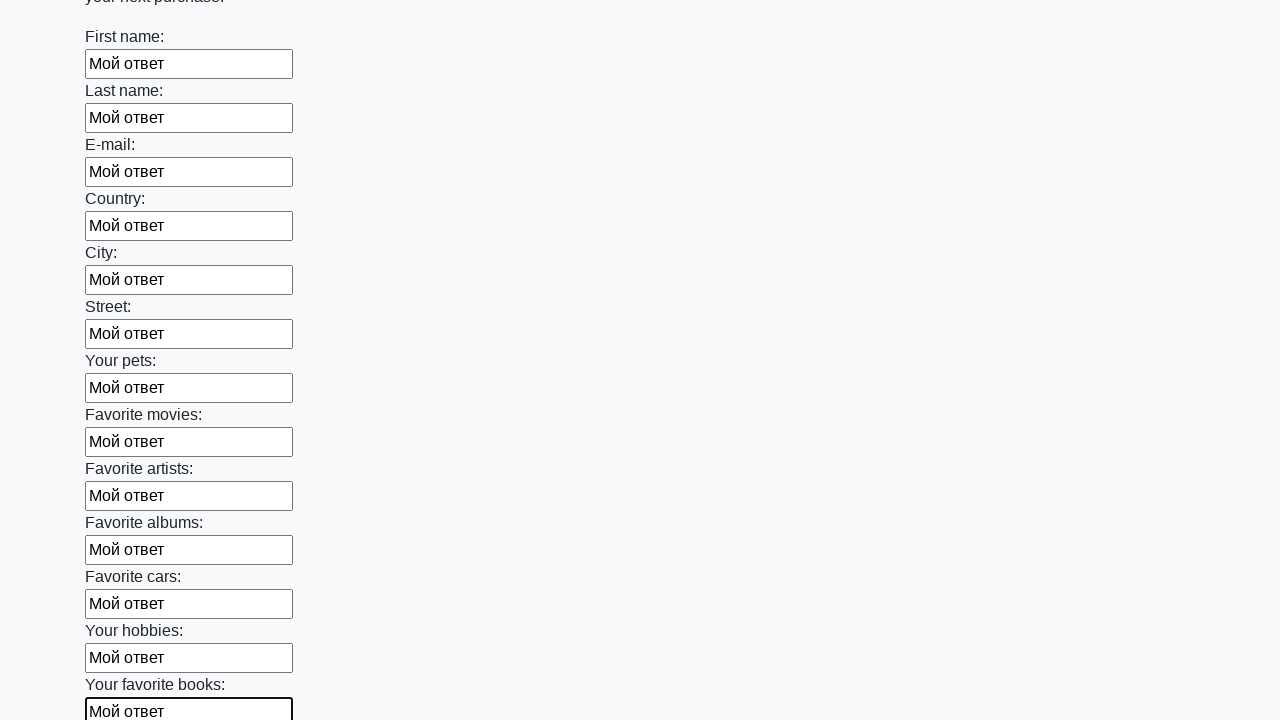

Filled input field with test answer 'Мой ответ' on input >> nth=13
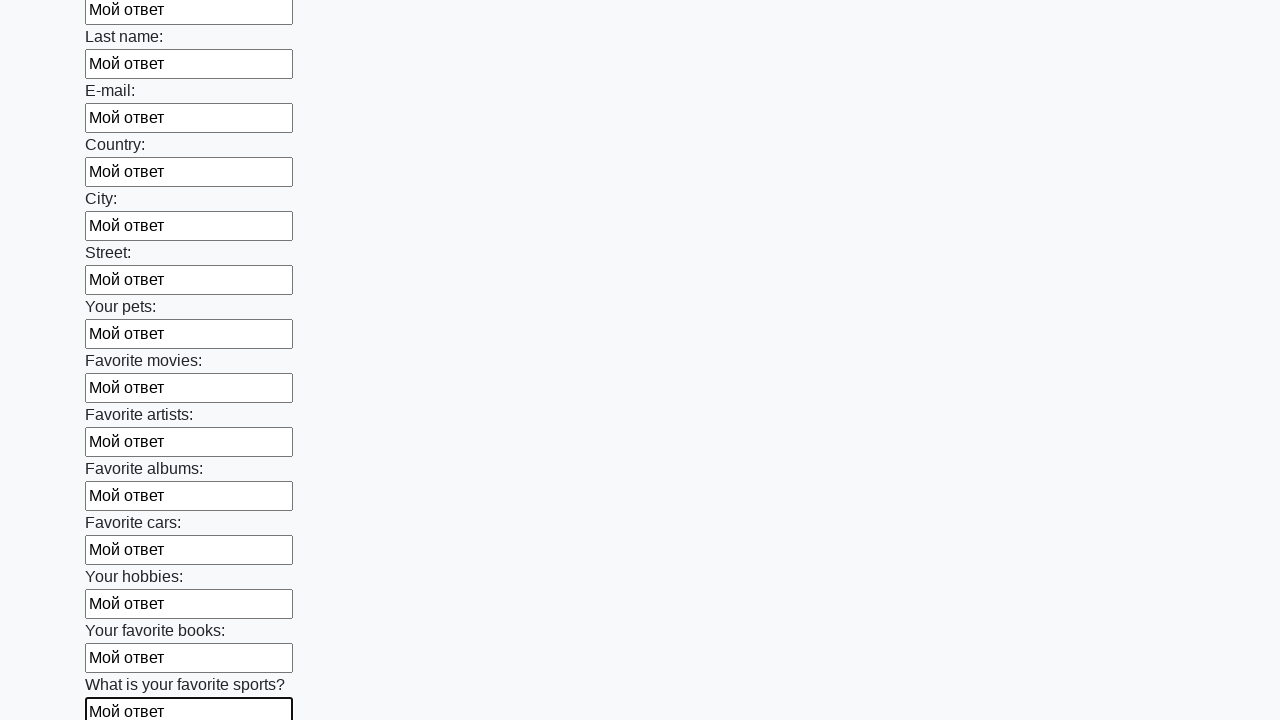

Filled input field with test answer 'Мой ответ' on input >> nth=14
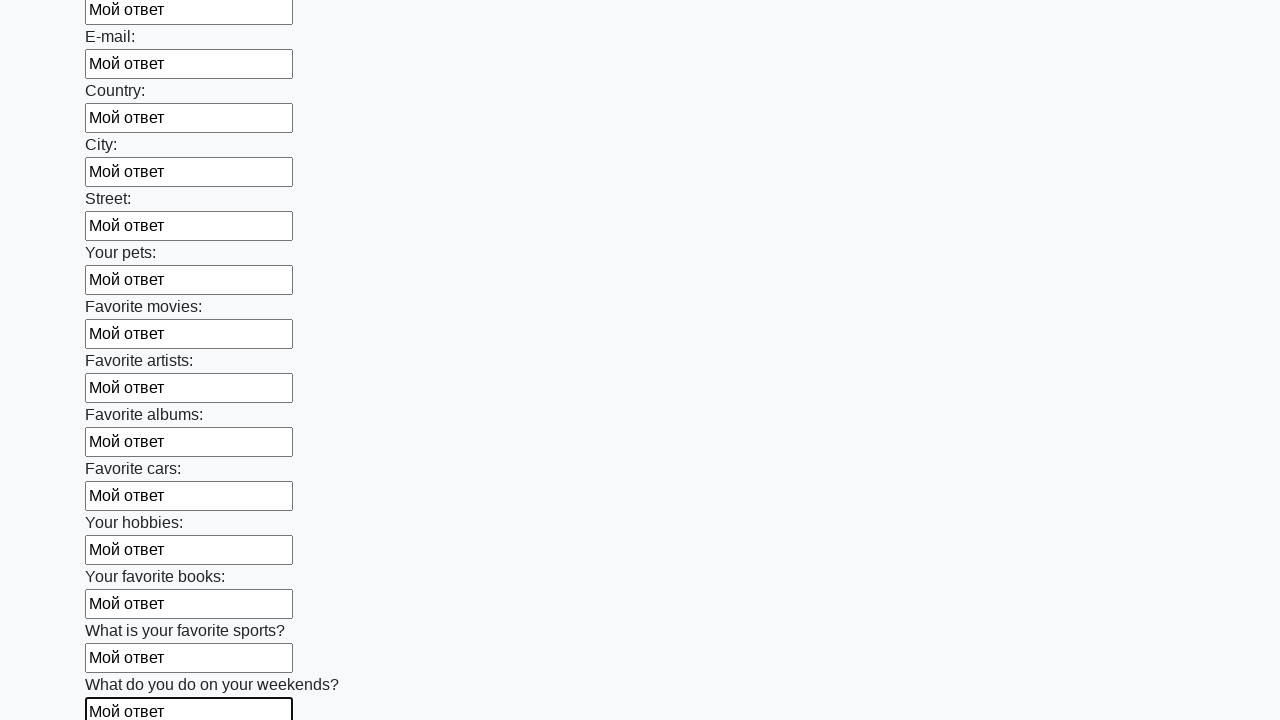

Filled input field with test answer 'Мой ответ' on input >> nth=15
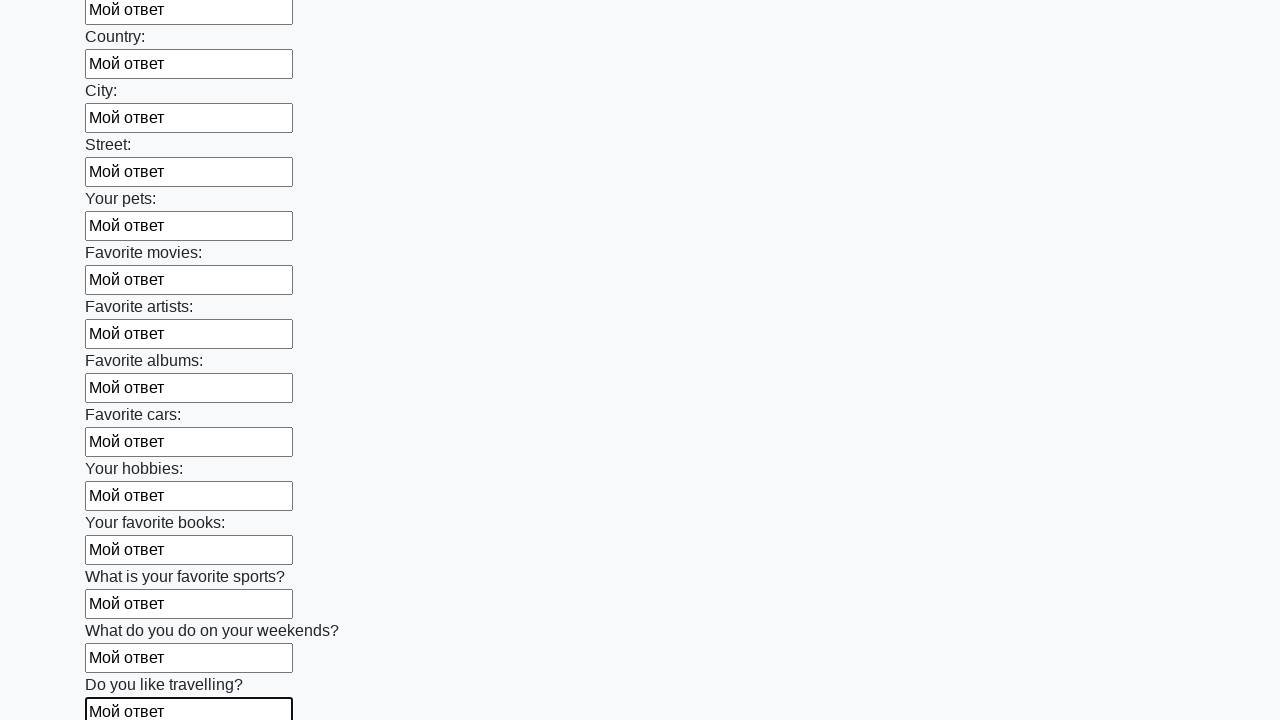

Filled input field with test answer 'Мой ответ' on input >> nth=16
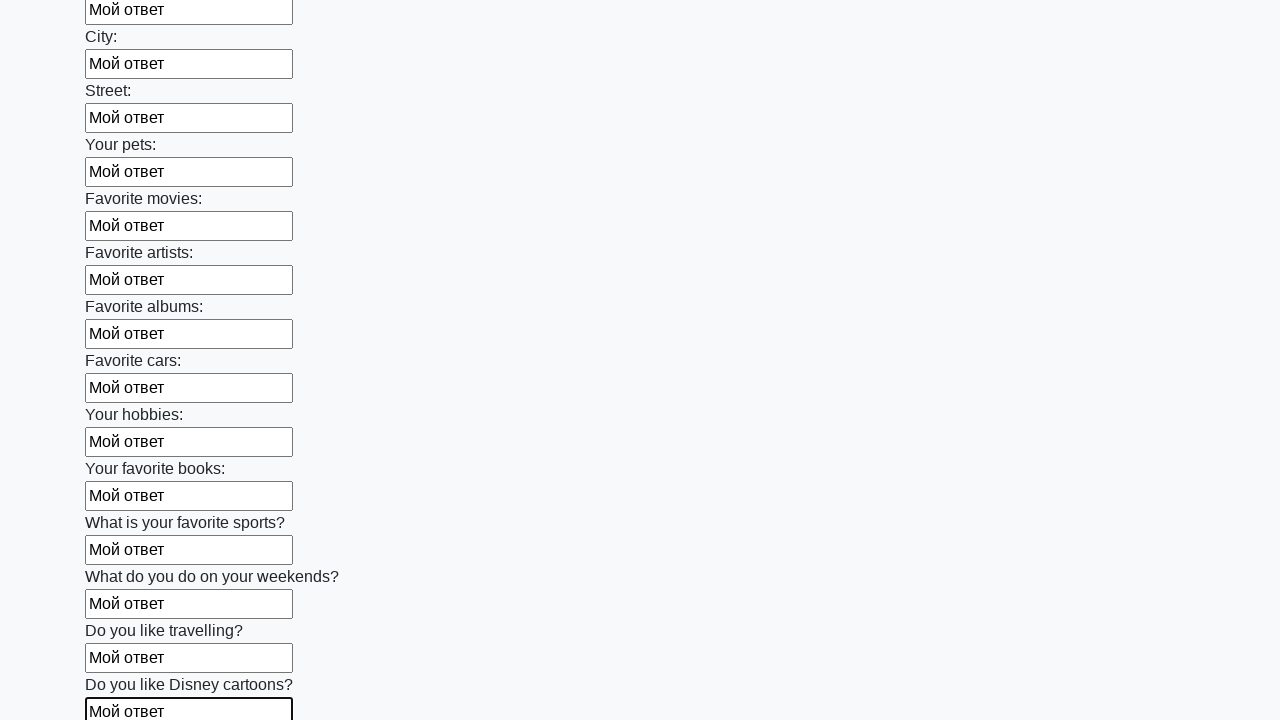

Filled input field with test answer 'Мой ответ' on input >> nth=17
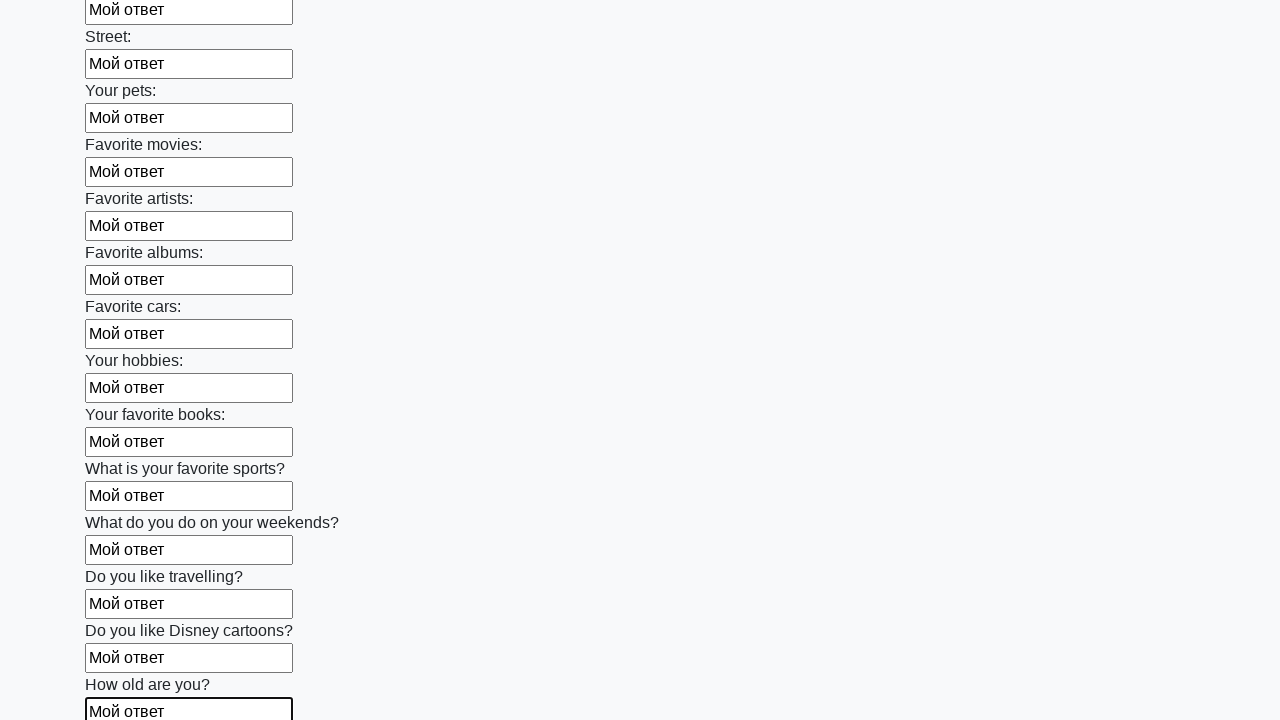

Filled input field with test answer 'Мой ответ' on input >> nth=18
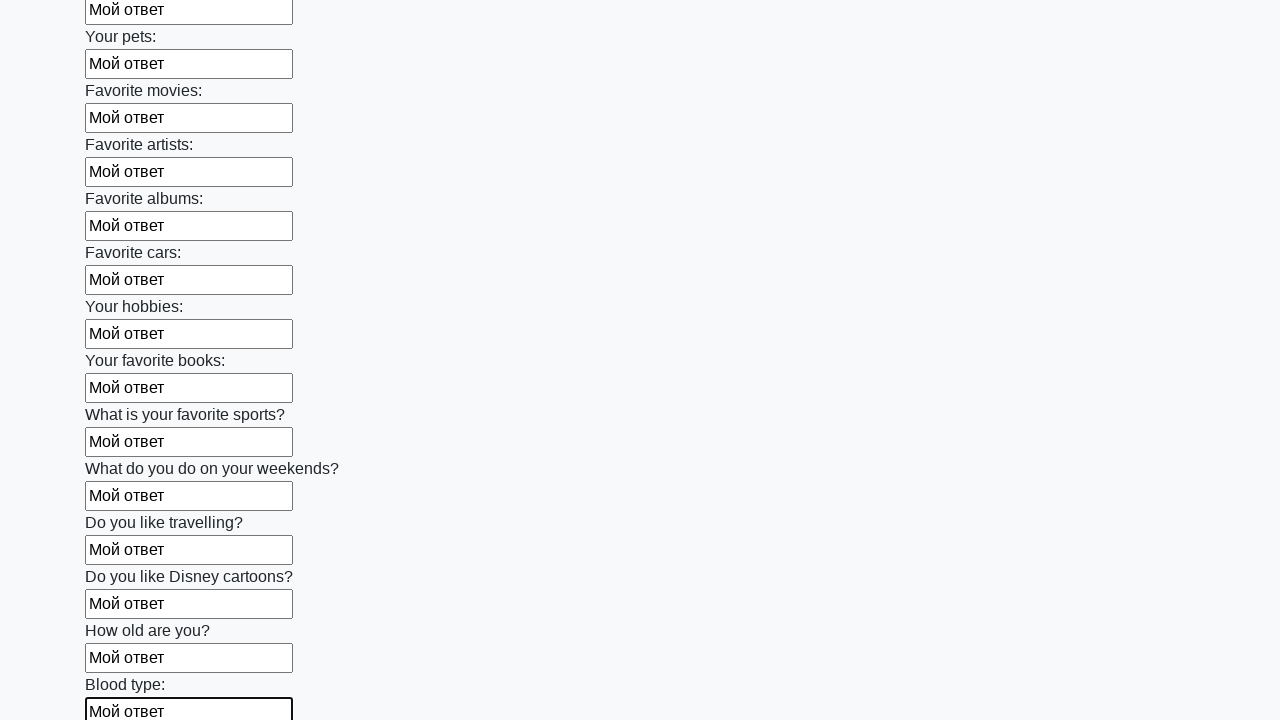

Filled input field with test answer 'Мой ответ' on input >> nth=19
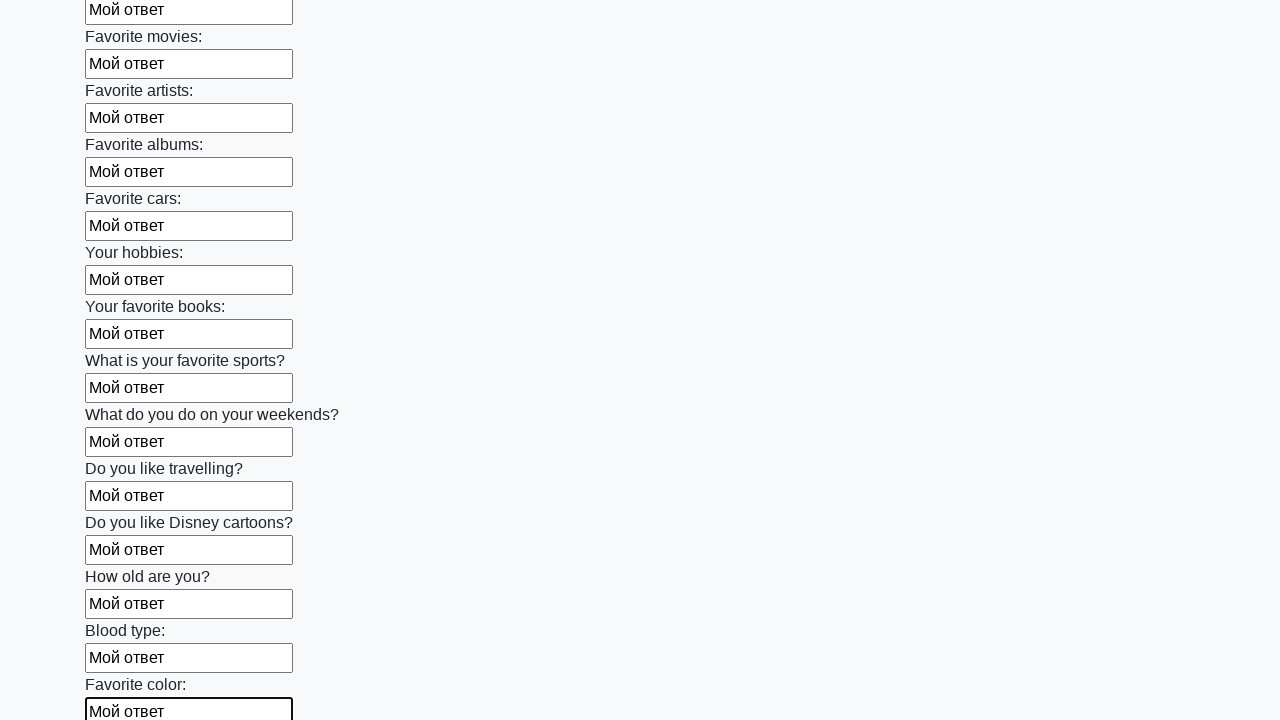

Filled input field with test answer 'Мой ответ' on input >> nth=20
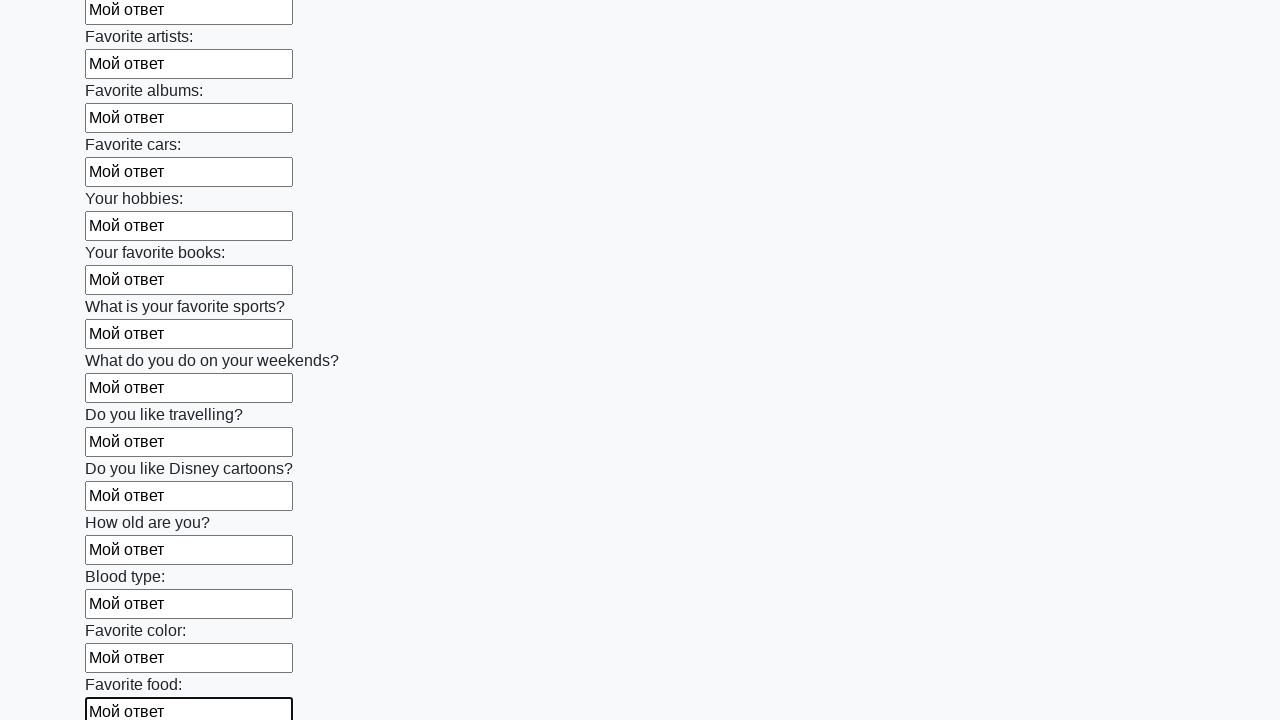

Filled input field with test answer 'Мой ответ' on input >> nth=21
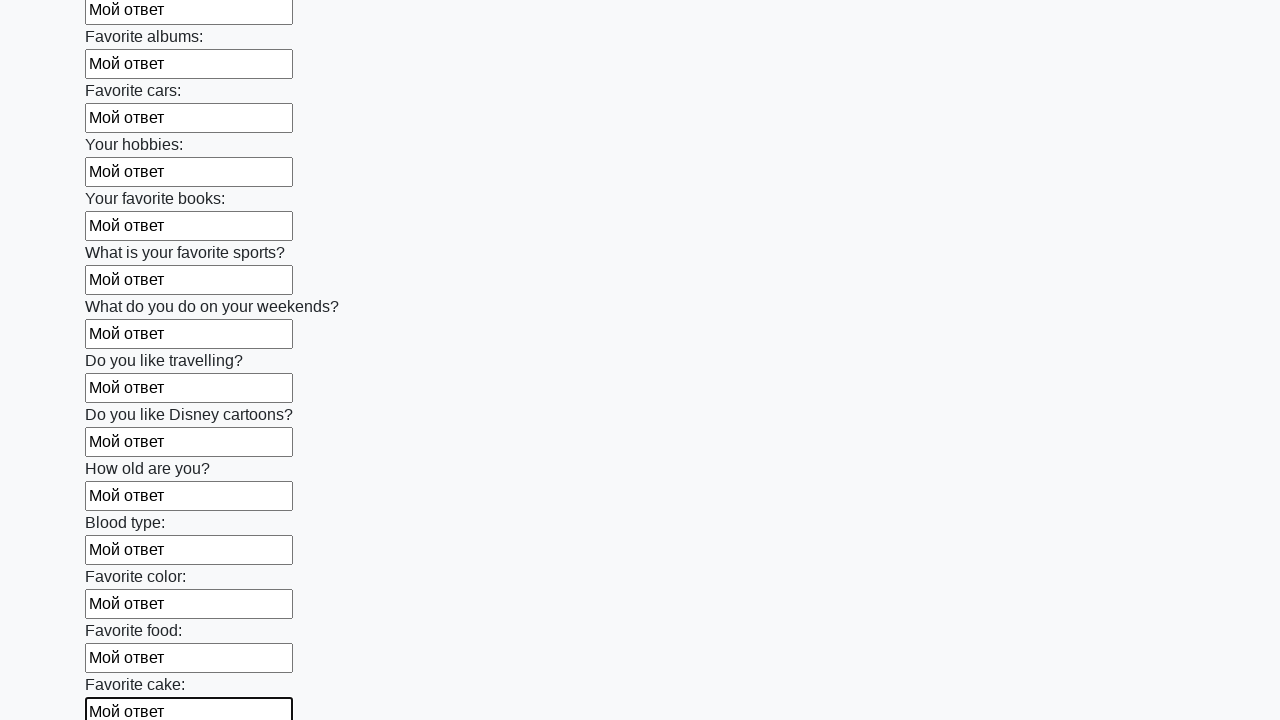

Filled input field with test answer 'Мой ответ' on input >> nth=22
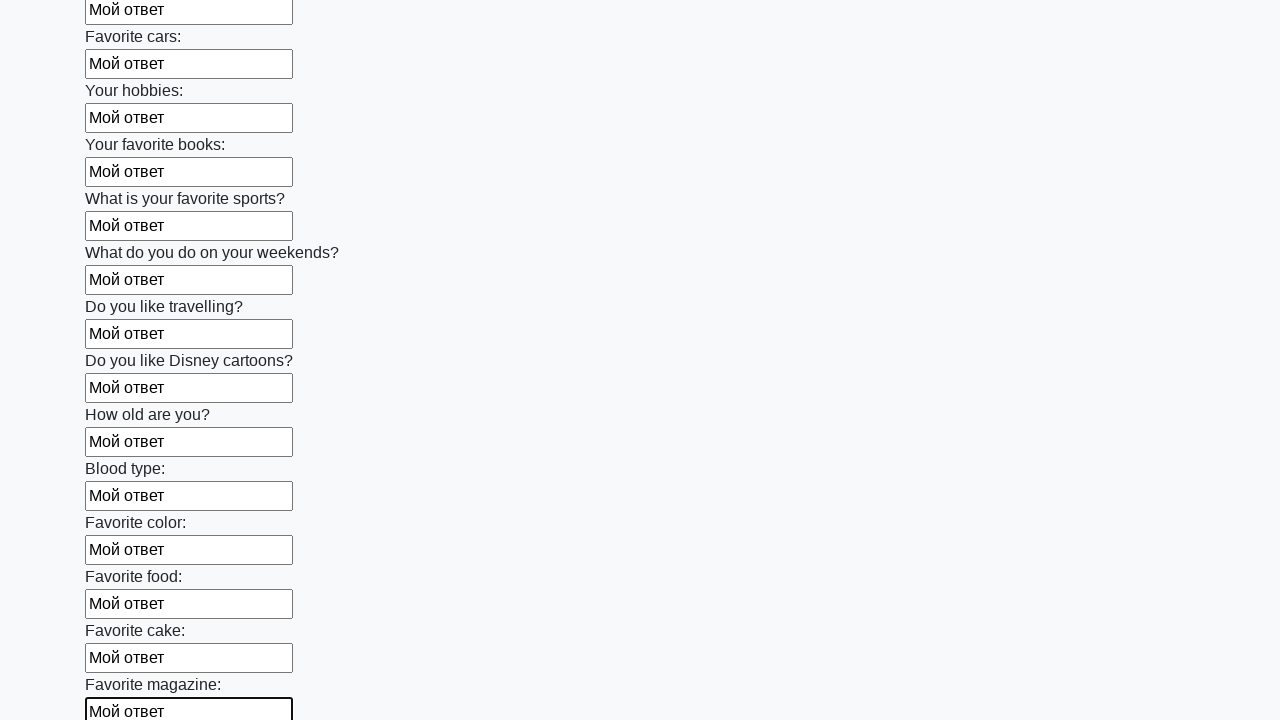

Filled input field with test answer 'Мой ответ' on input >> nth=23
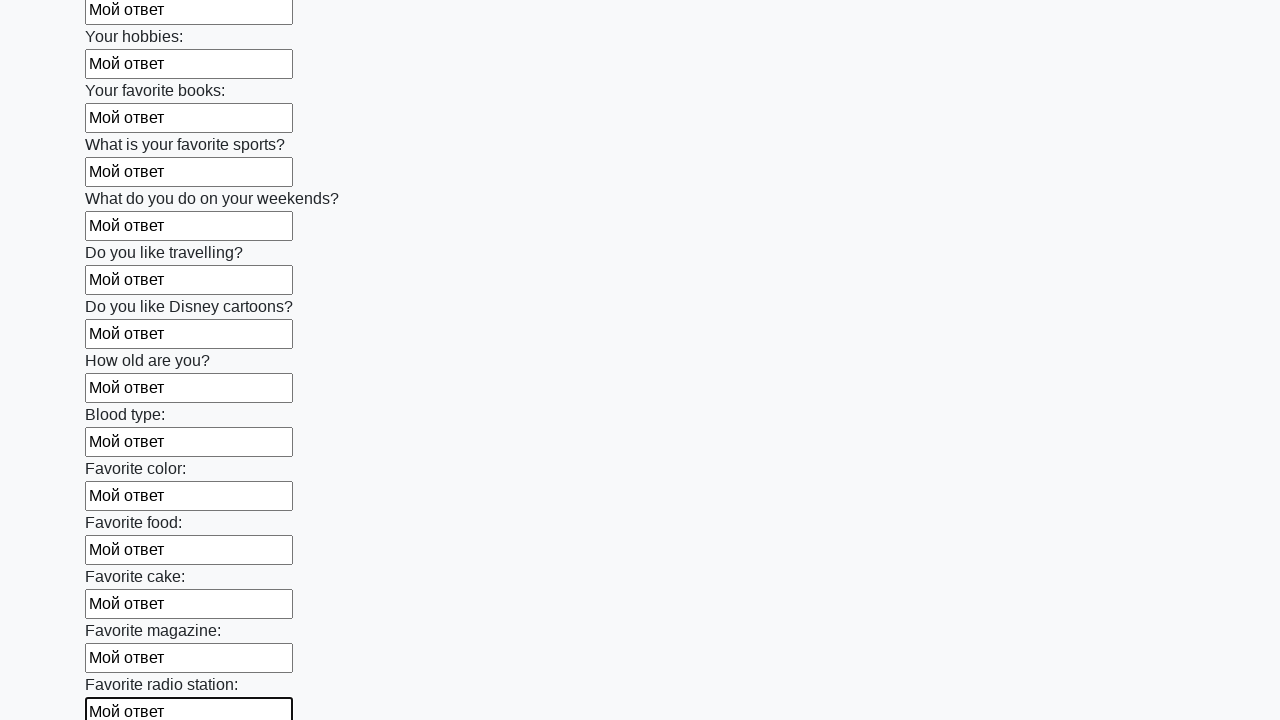

Filled input field with test answer 'Мой ответ' on input >> nth=24
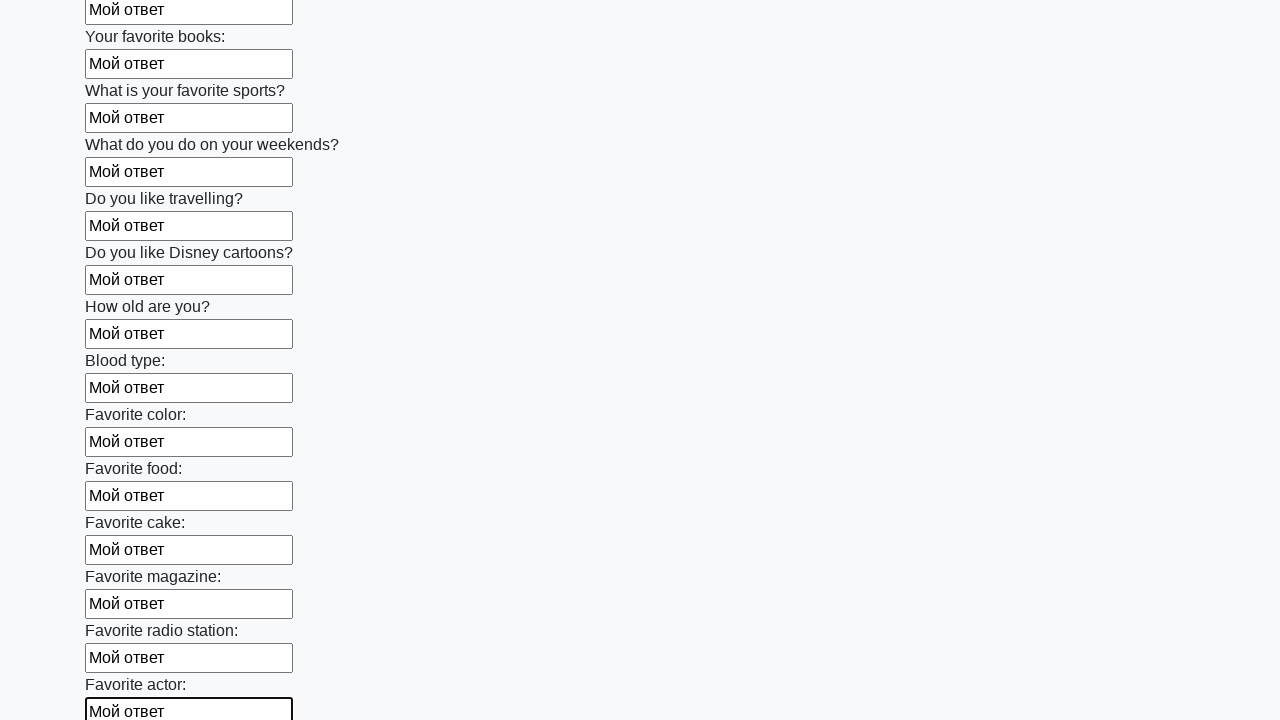

Filled input field with test answer 'Мой ответ' on input >> nth=25
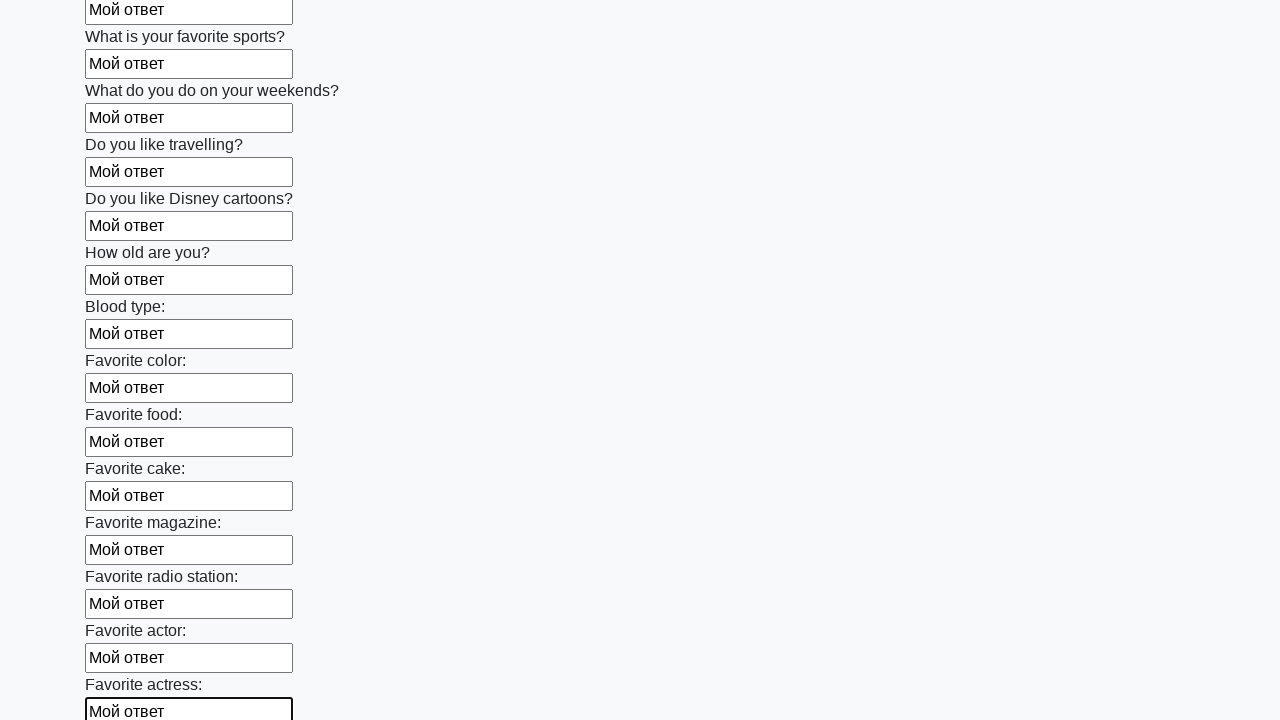

Filled input field with test answer 'Мой ответ' on input >> nth=26
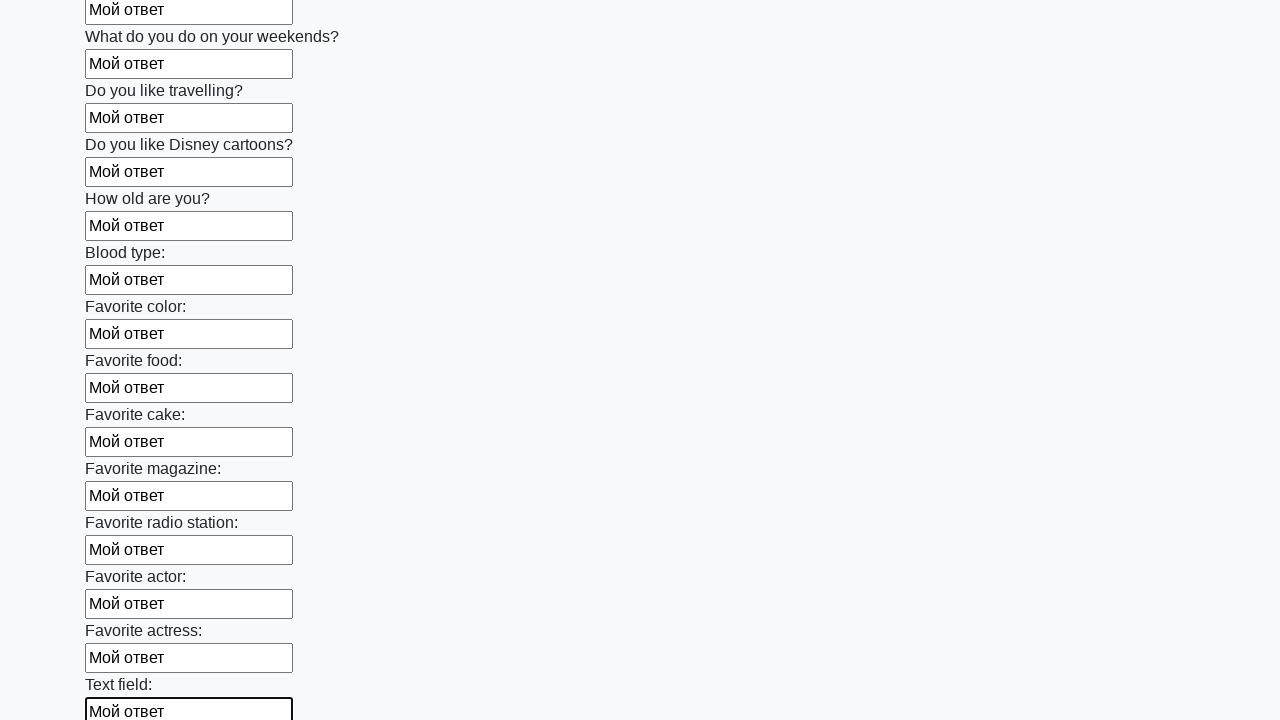

Filled input field with test answer 'Мой ответ' on input >> nth=27
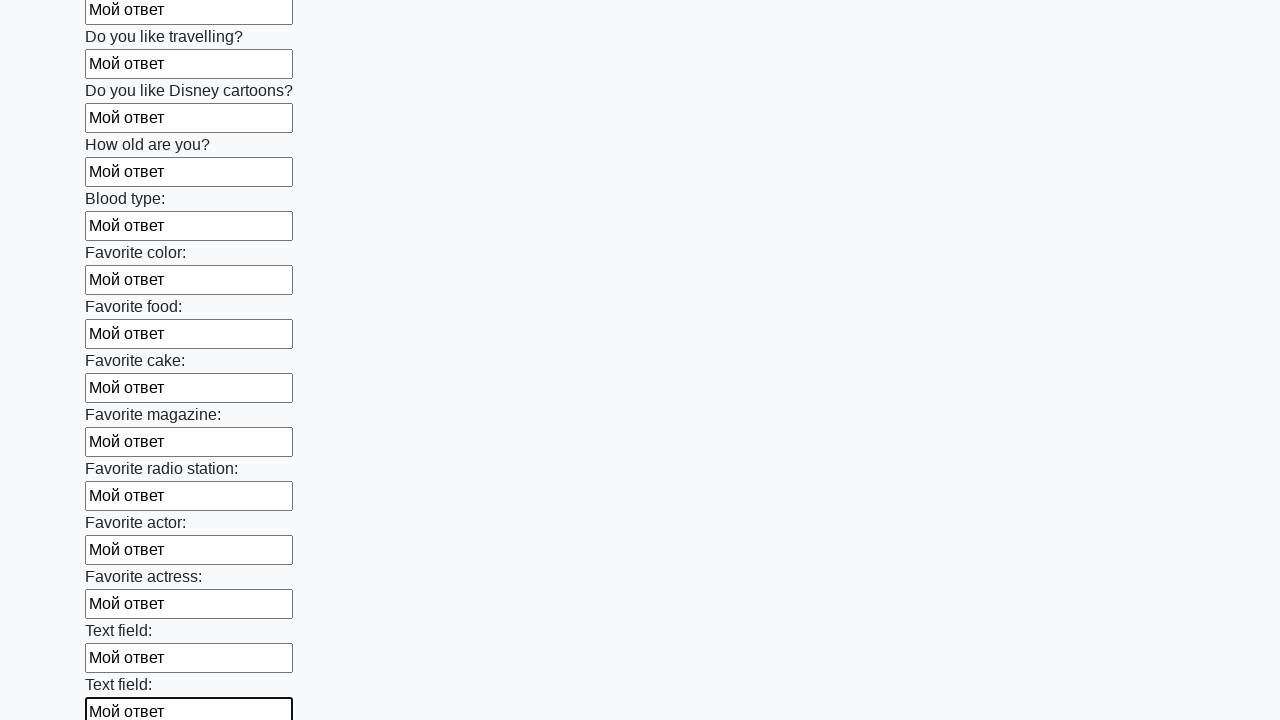

Filled input field with test answer 'Мой ответ' on input >> nth=28
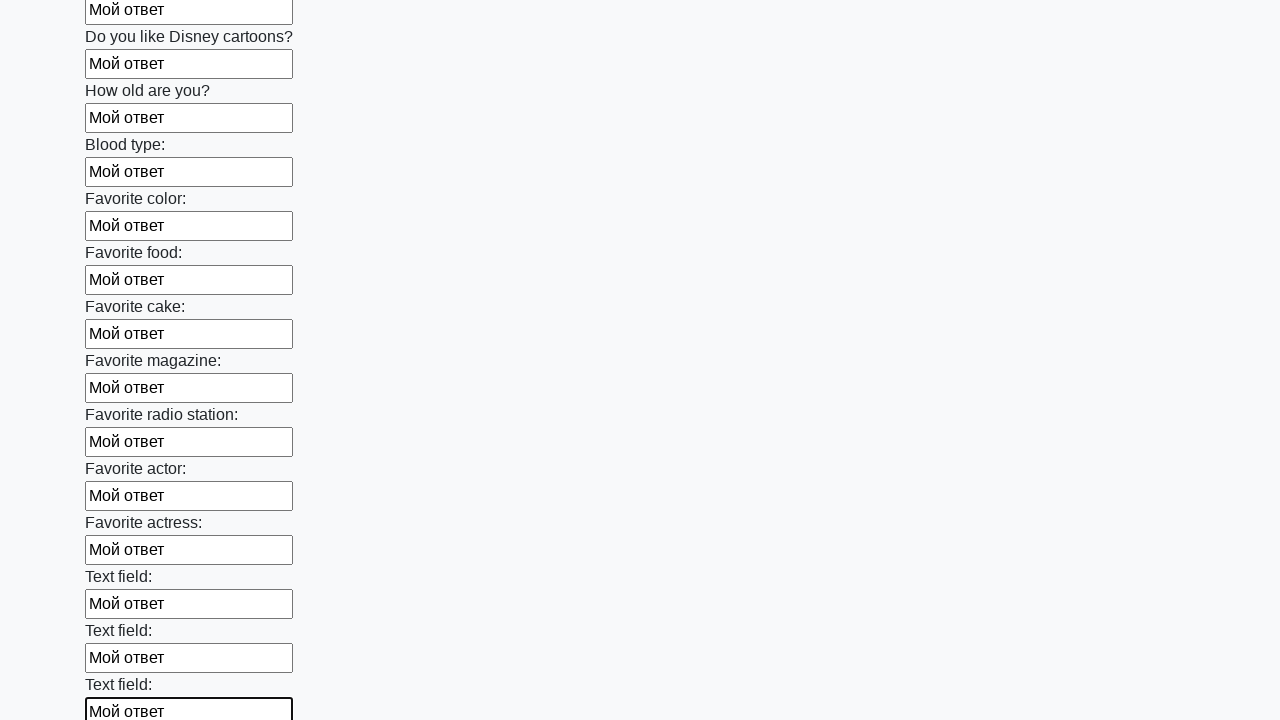

Filled input field with test answer 'Мой ответ' on input >> nth=29
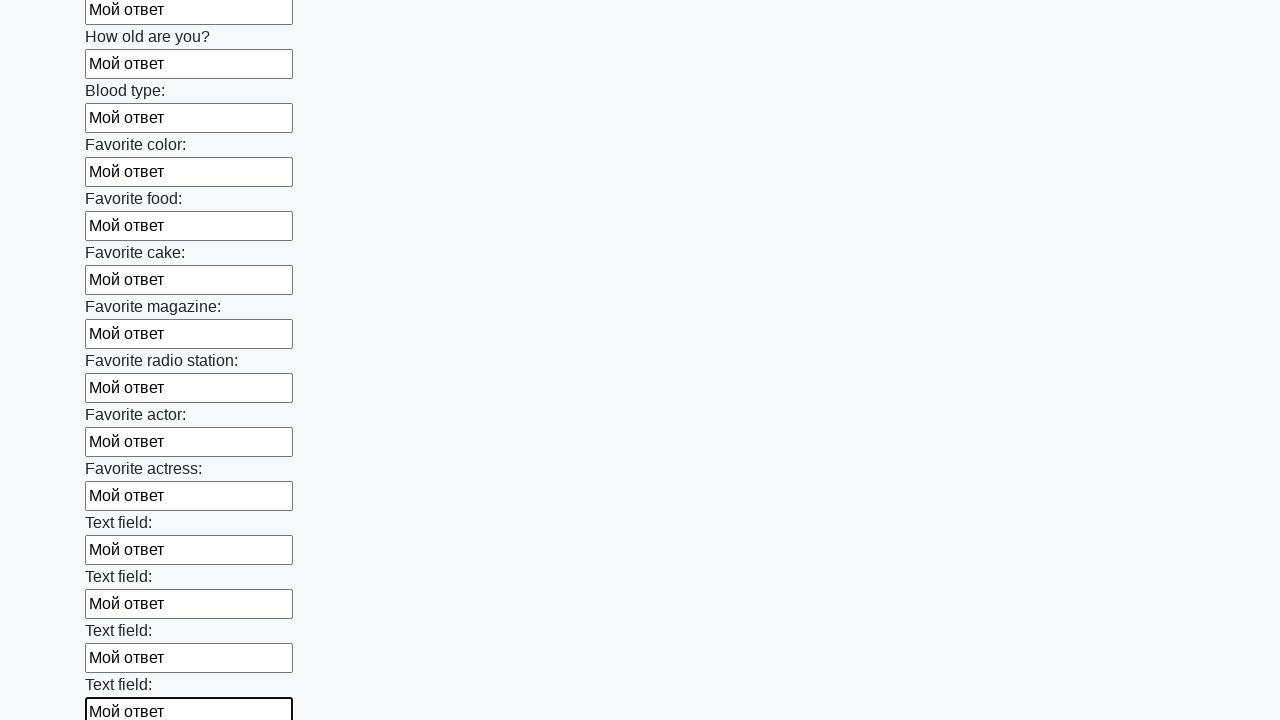

Filled input field with test answer 'Мой ответ' on input >> nth=30
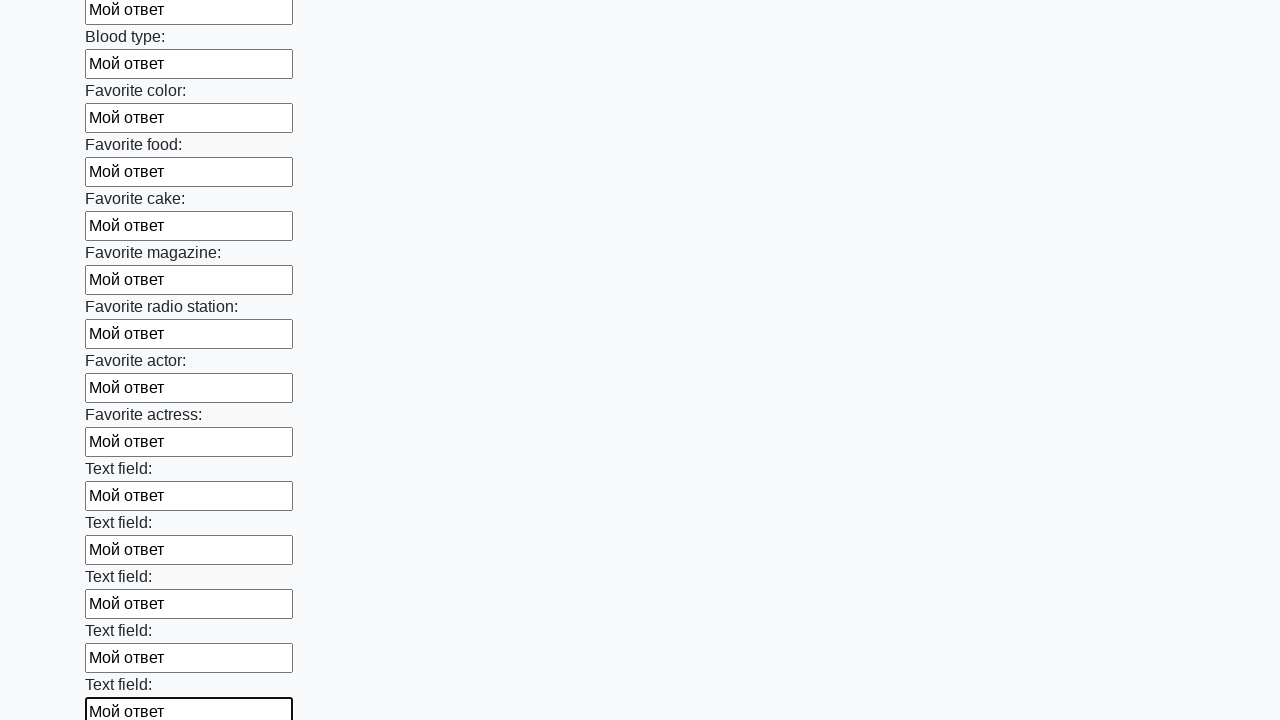

Filled input field with test answer 'Мой ответ' on input >> nth=31
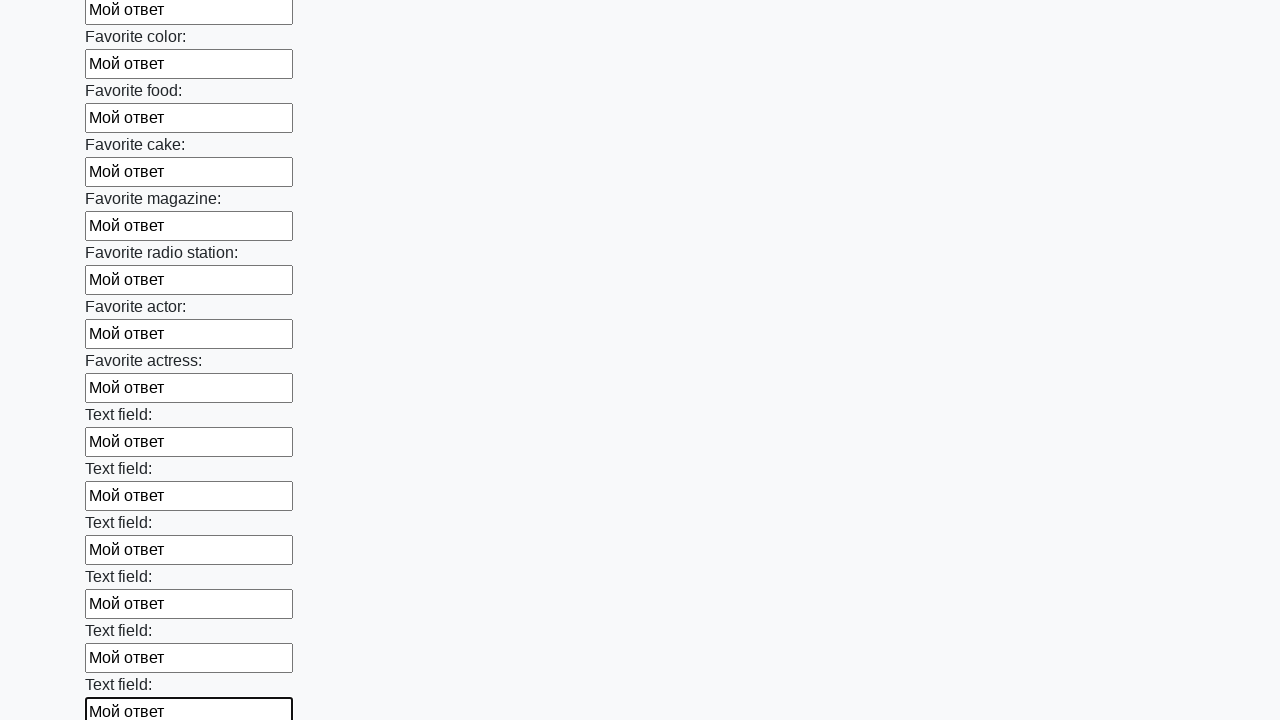

Filled input field with test answer 'Мой ответ' on input >> nth=32
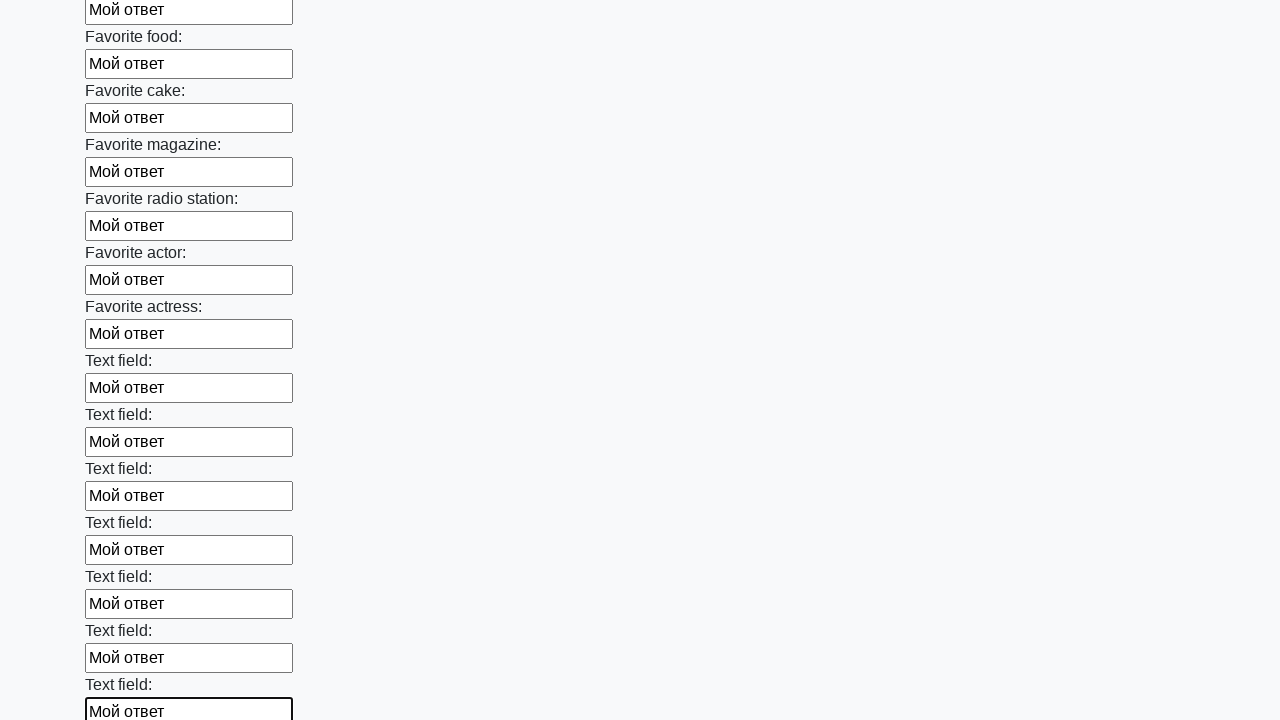

Filled input field with test answer 'Мой ответ' on input >> nth=33
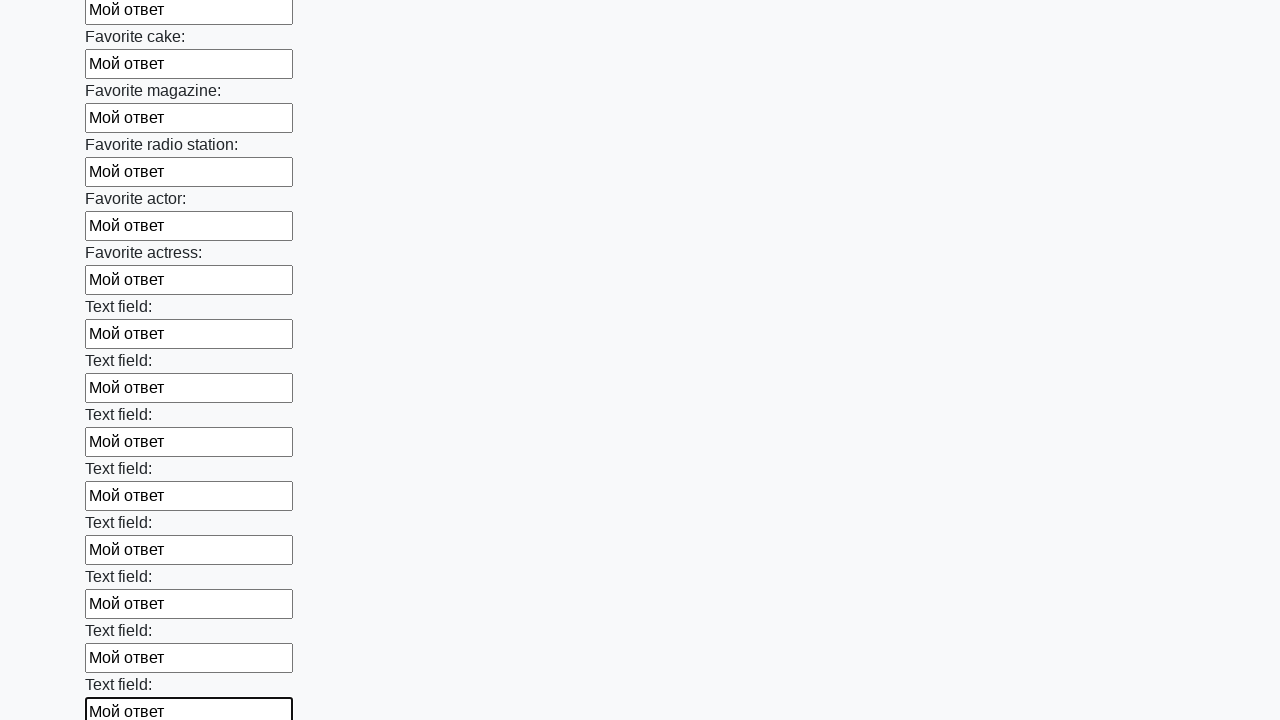

Filled input field with test answer 'Мой ответ' on input >> nth=34
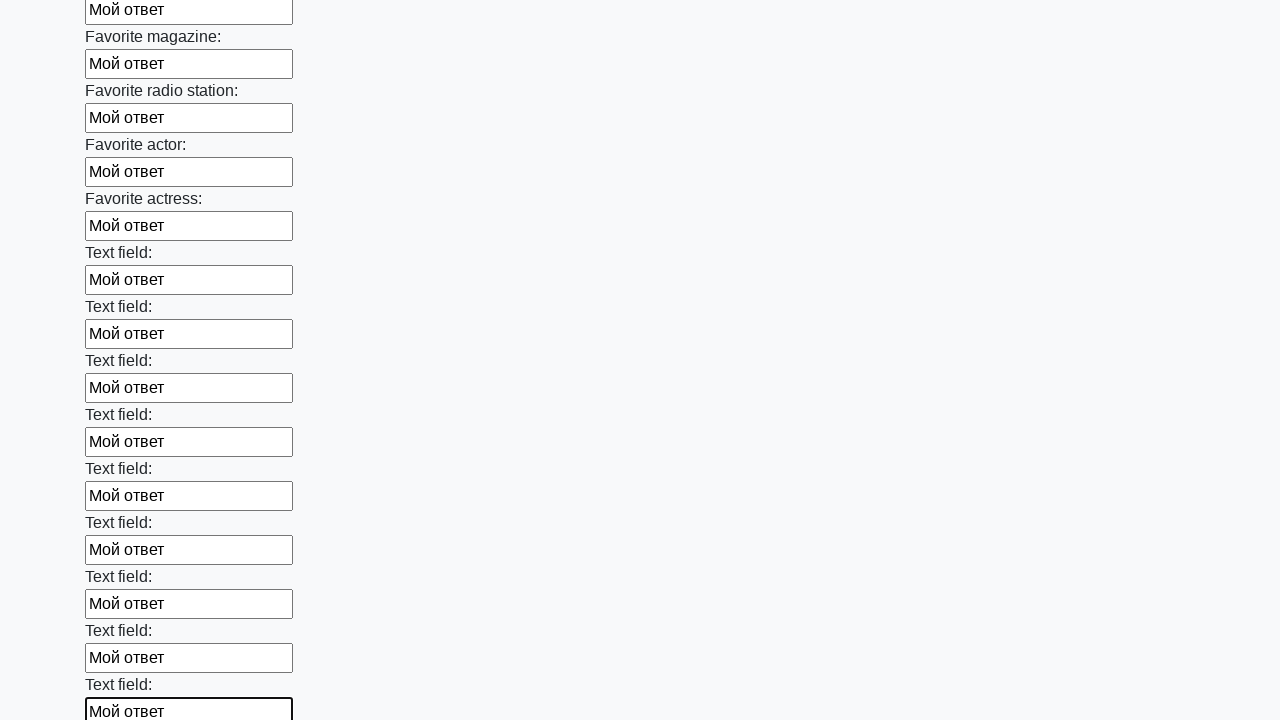

Filled input field with test answer 'Мой ответ' on input >> nth=35
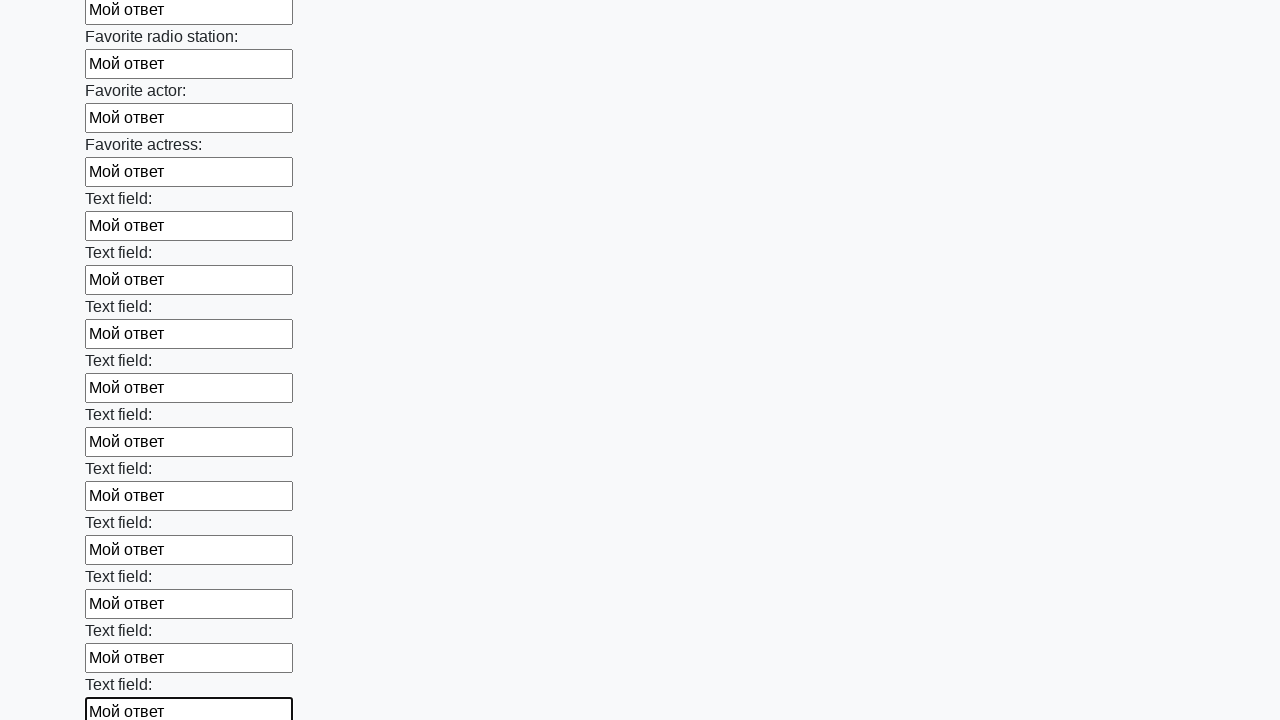

Filled input field with test answer 'Мой ответ' on input >> nth=36
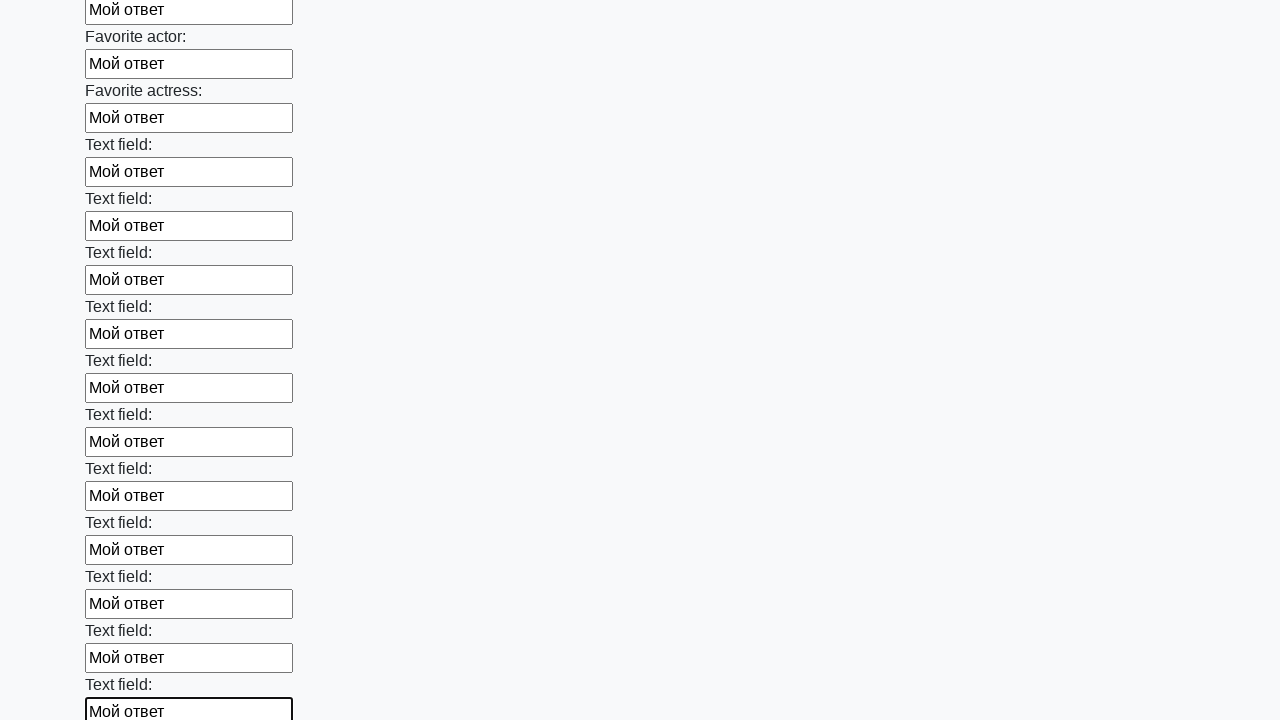

Filled input field with test answer 'Мой ответ' on input >> nth=37
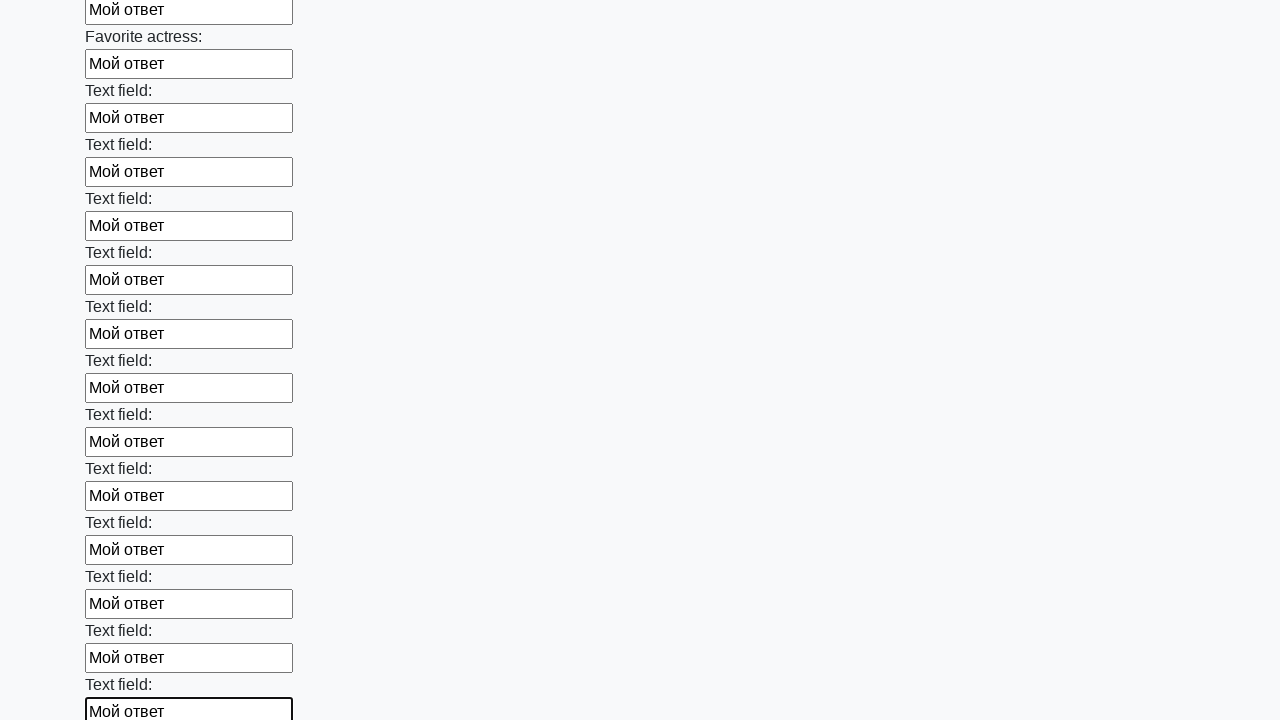

Filled input field with test answer 'Мой ответ' on input >> nth=38
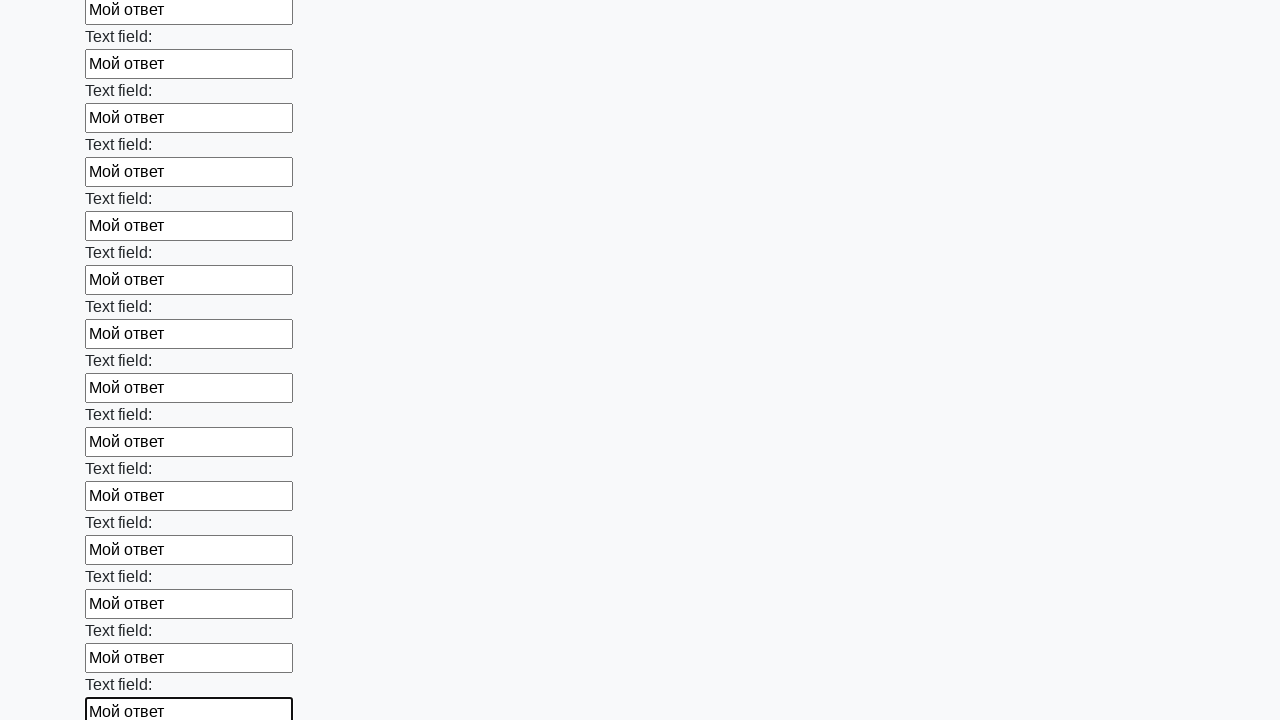

Filled input field with test answer 'Мой ответ' on input >> nth=39
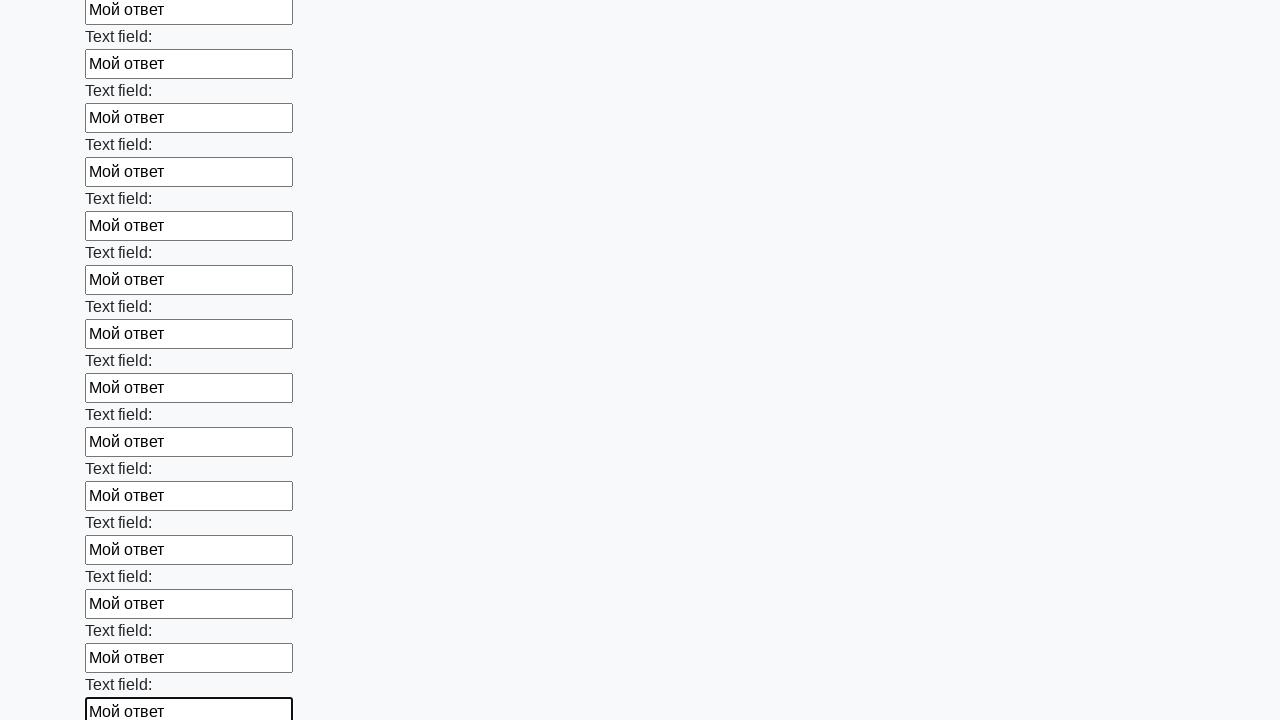

Filled input field with test answer 'Мой ответ' on input >> nth=40
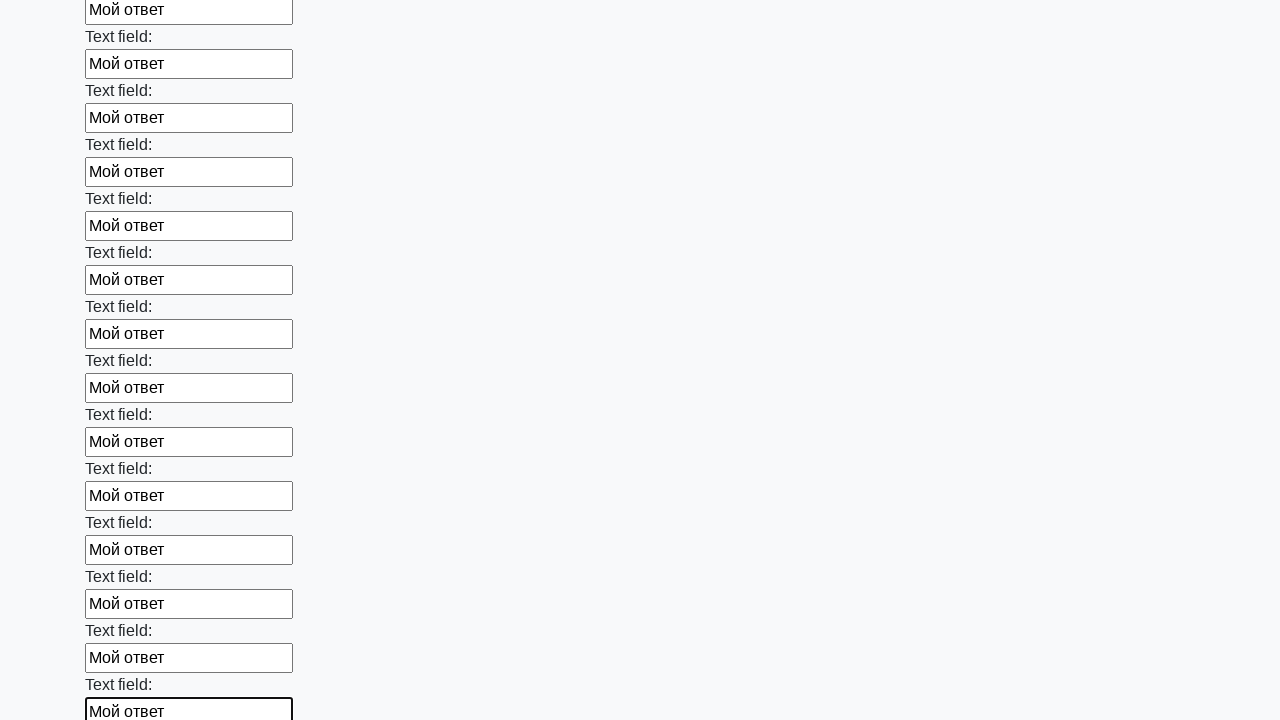

Filled input field with test answer 'Мой ответ' on input >> nth=41
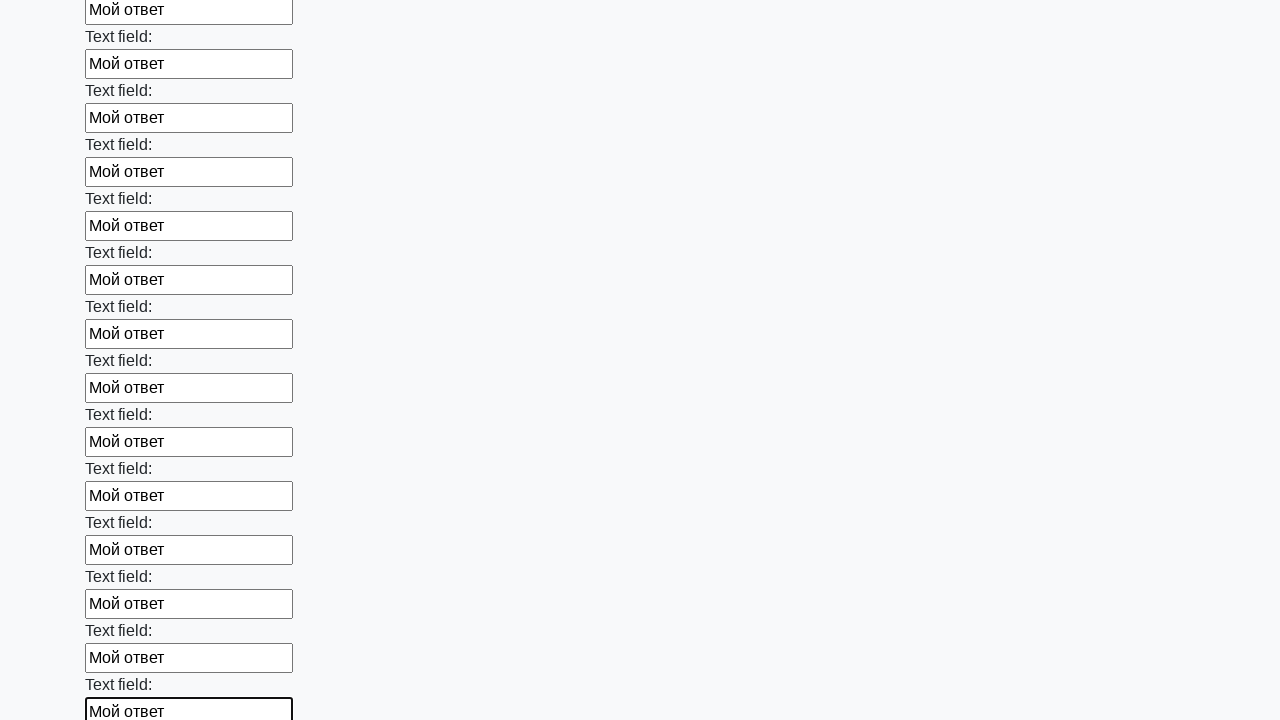

Filled input field with test answer 'Мой ответ' on input >> nth=42
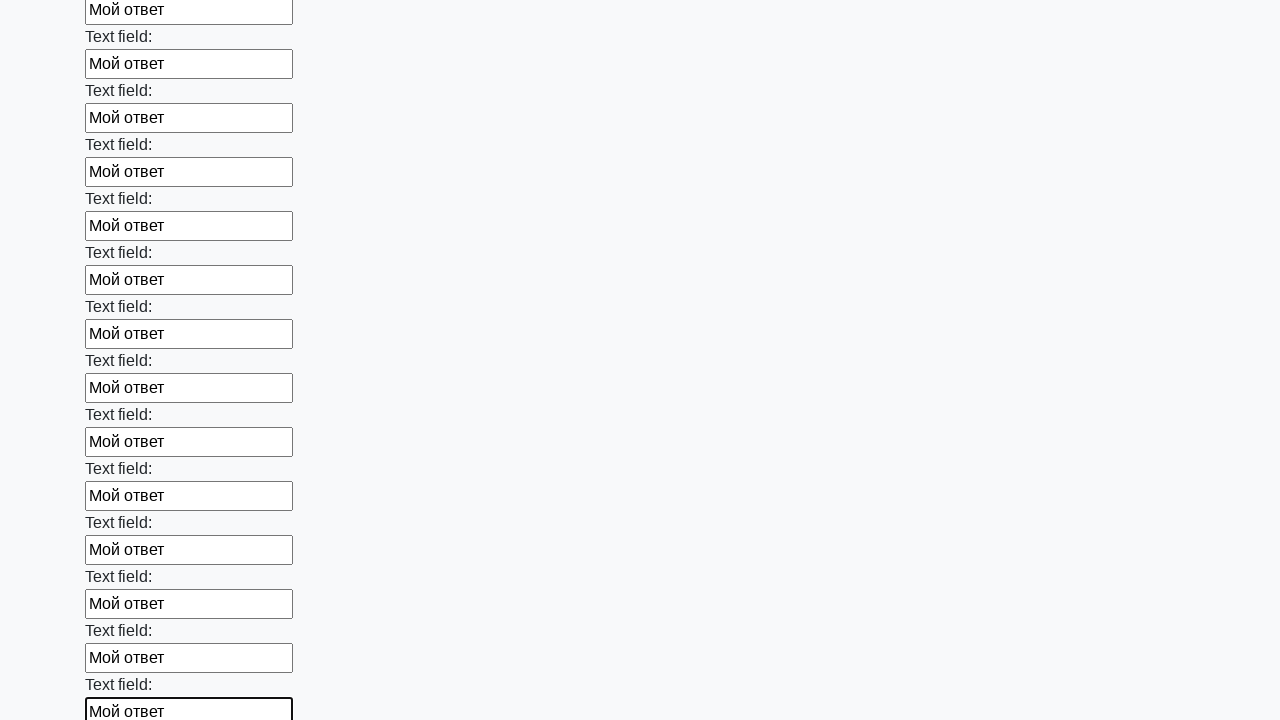

Filled input field with test answer 'Мой ответ' on input >> nth=43
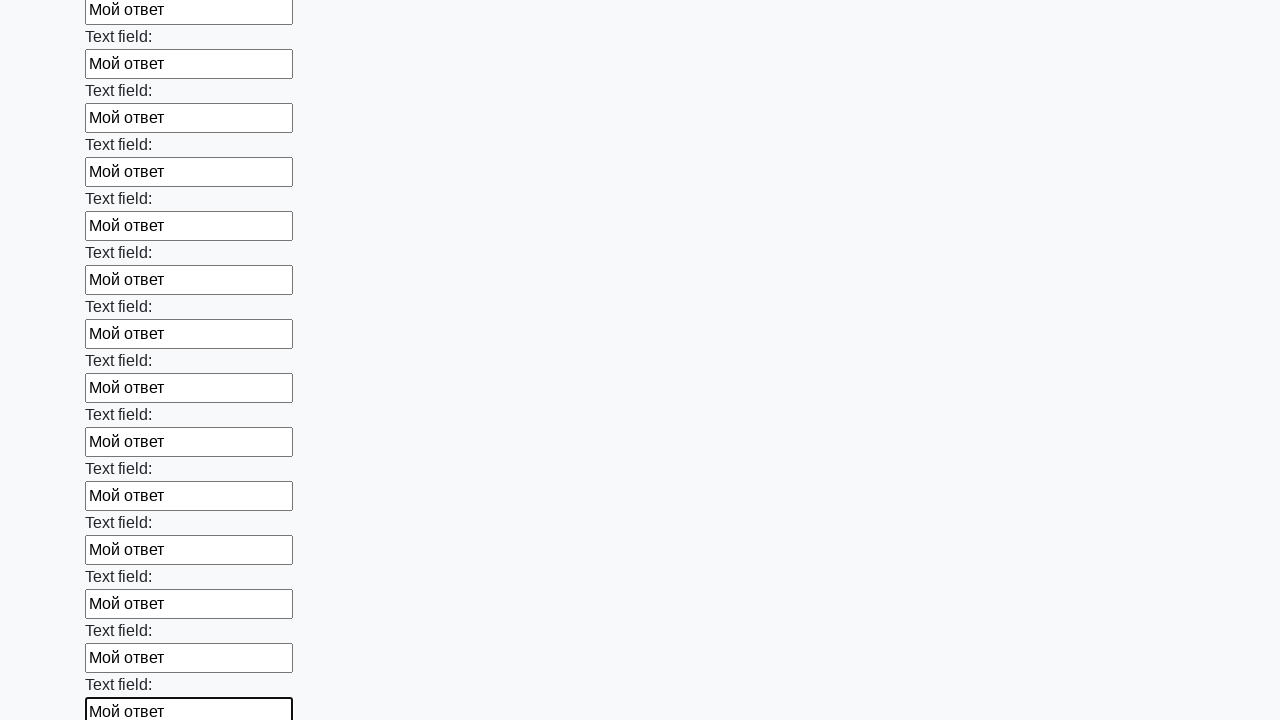

Filled input field with test answer 'Мой ответ' on input >> nth=44
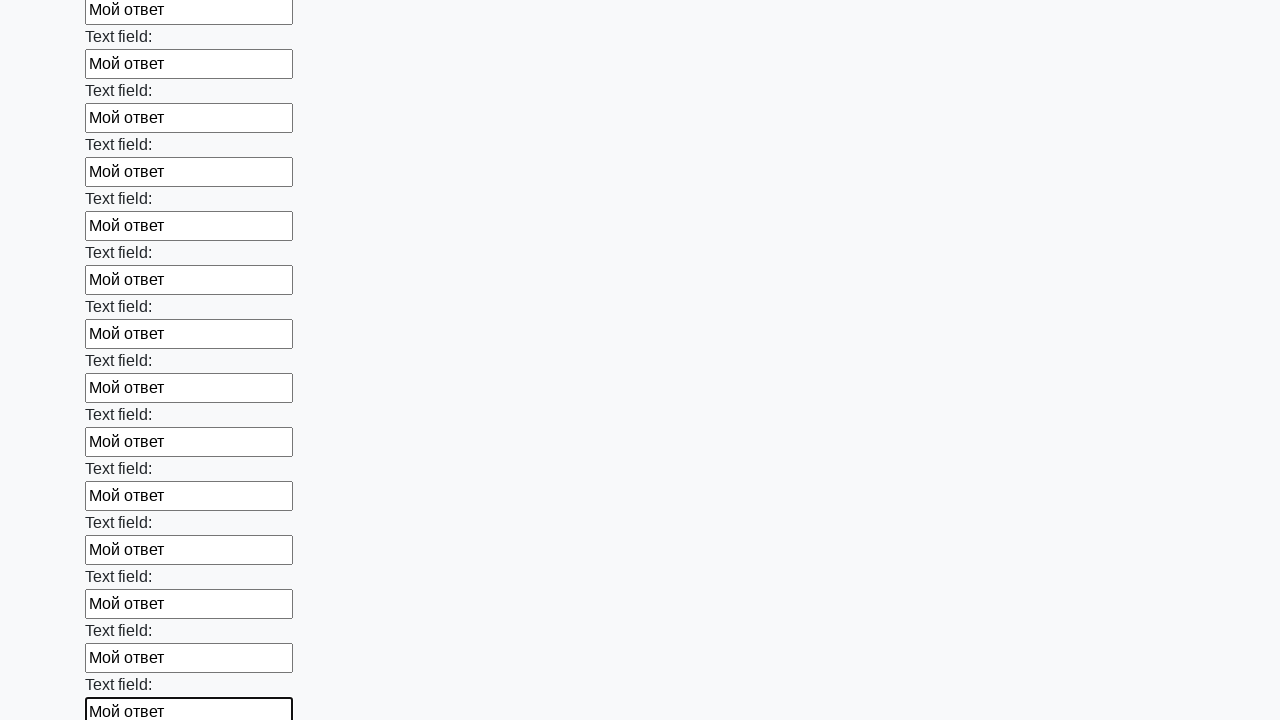

Filled input field with test answer 'Мой ответ' on input >> nth=45
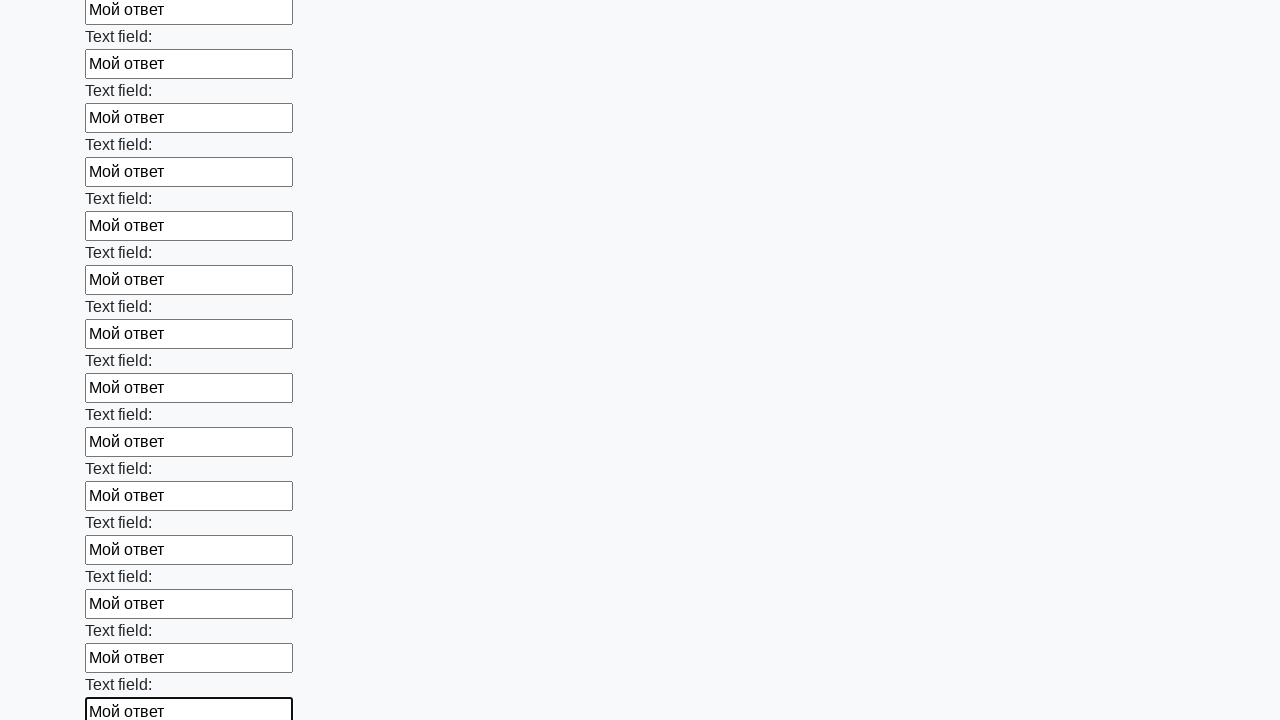

Filled input field with test answer 'Мой ответ' on input >> nth=46
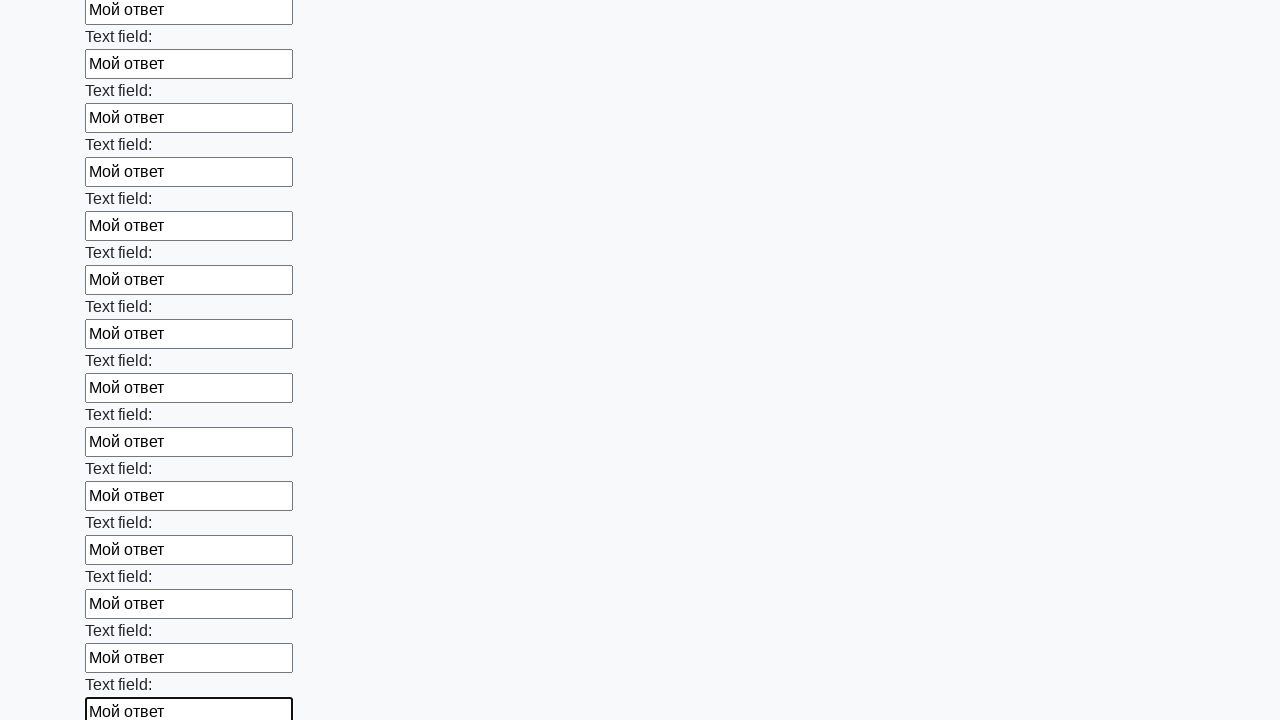

Filled input field with test answer 'Мой ответ' on input >> nth=47
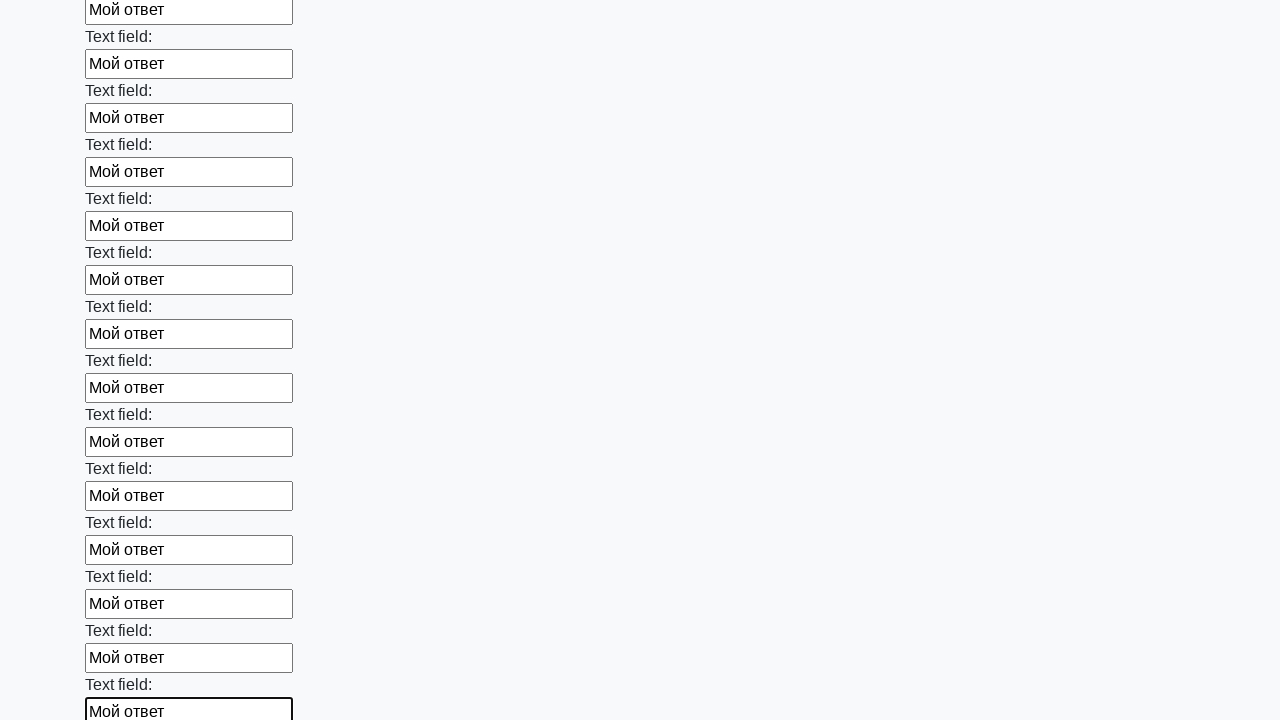

Filled input field with test answer 'Мой ответ' on input >> nth=48
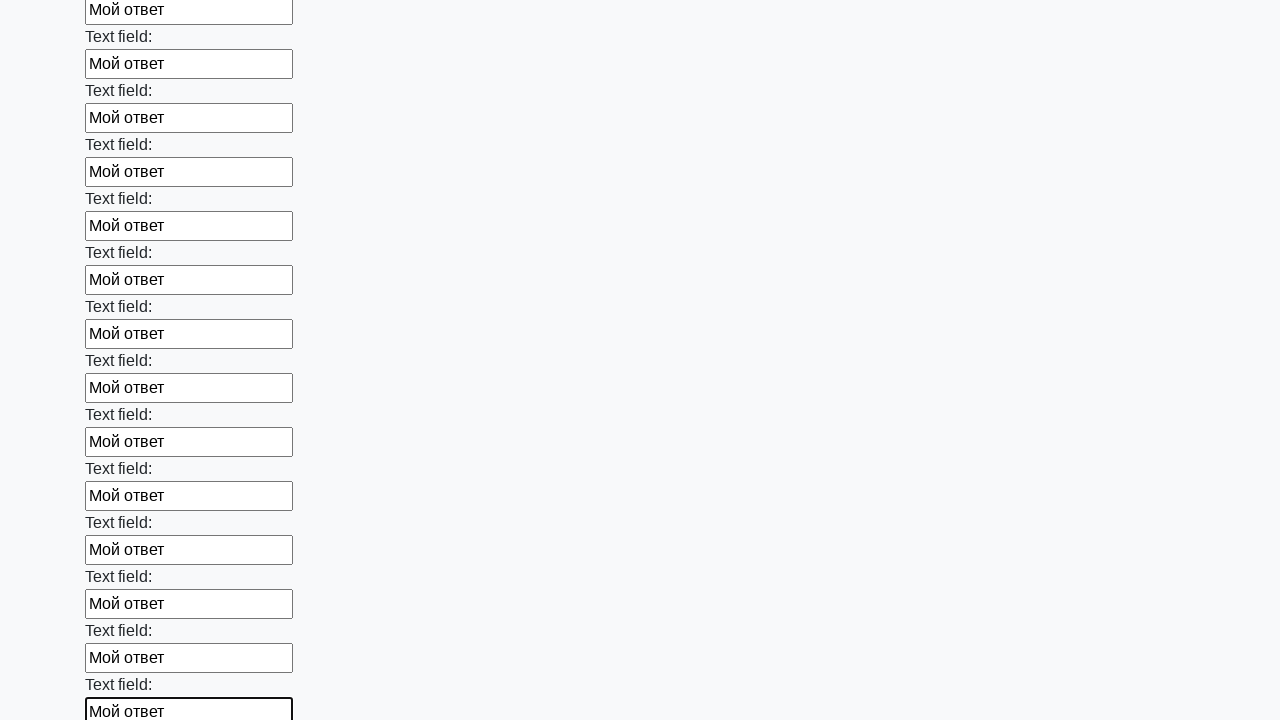

Filled input field with test answer 'Мой ответ' on input >> nth=49
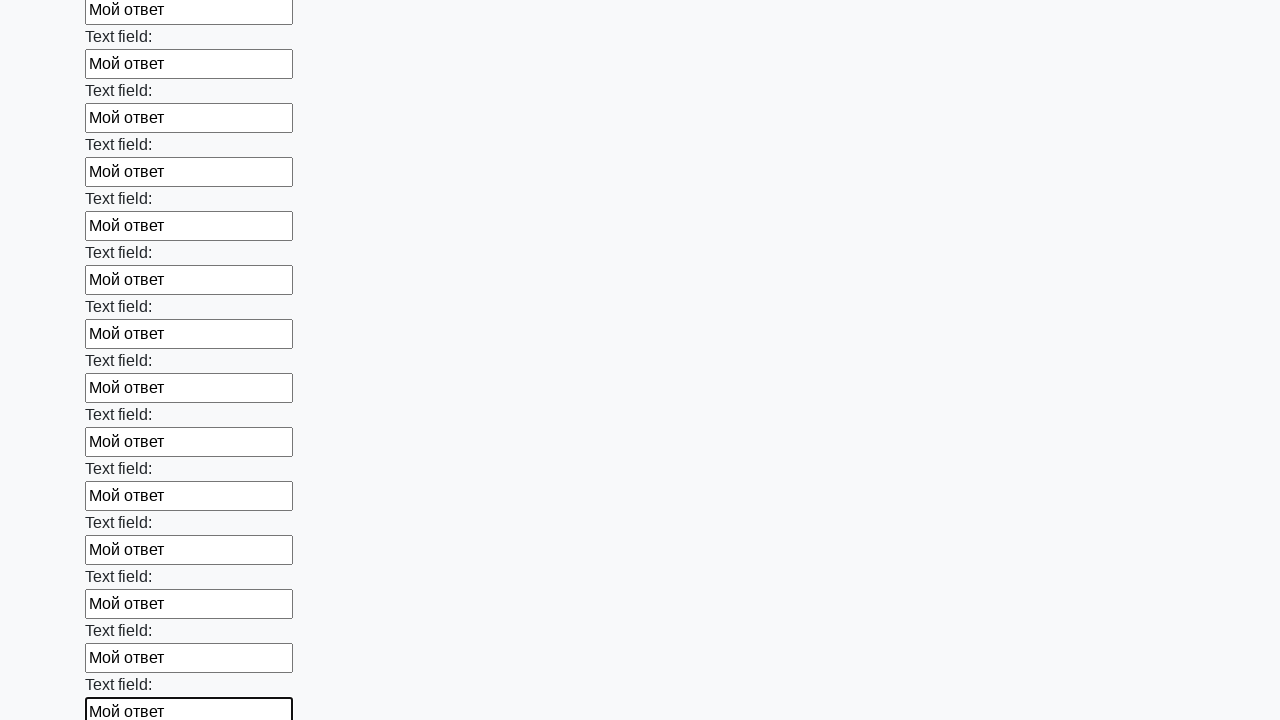

Filled input field with test answer 'Мой ответ' on input >> nth=50
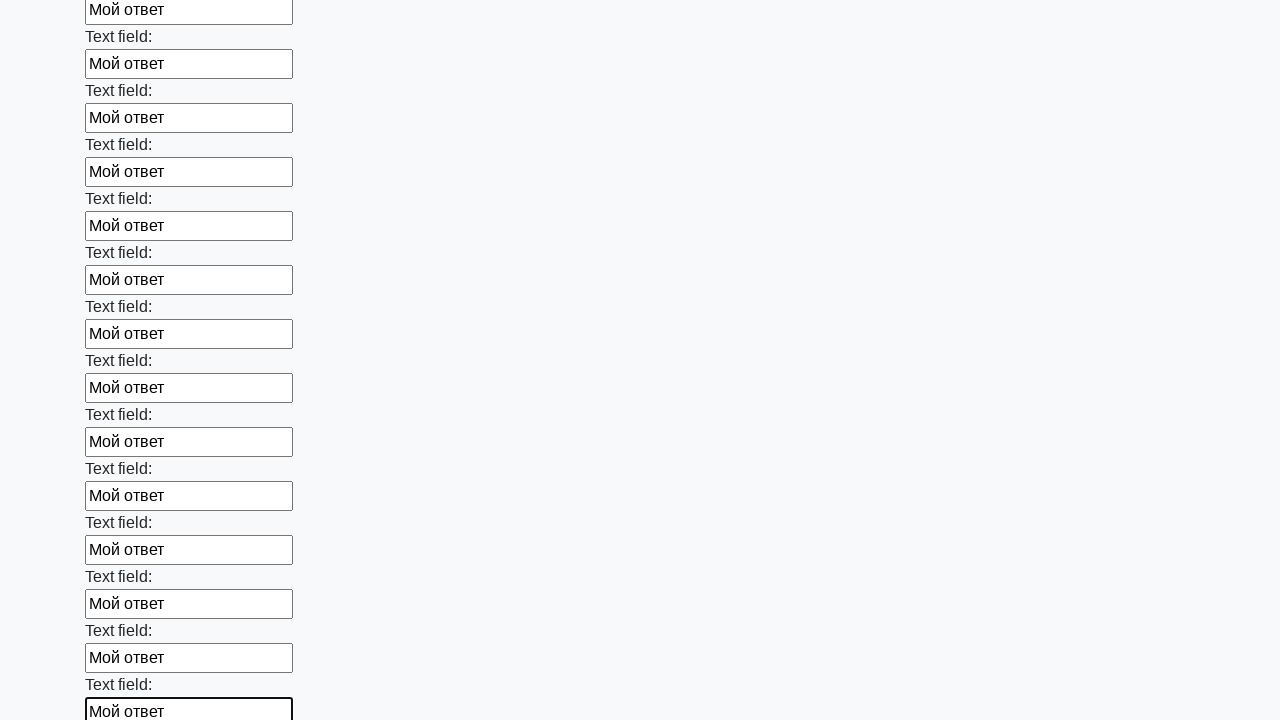

Filled input field with test answer 'Мой ответ' on input >> nth=51
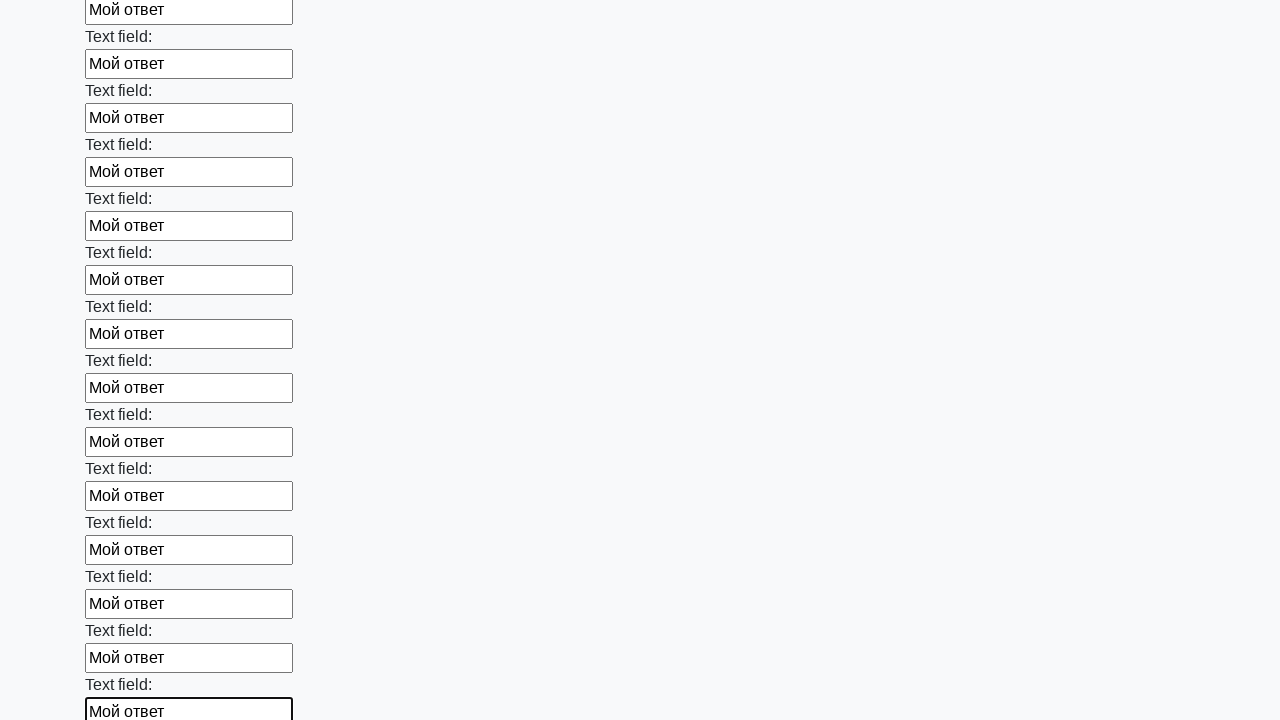

Filled input field with test answer 'Мой ответ' on input >> nth=52
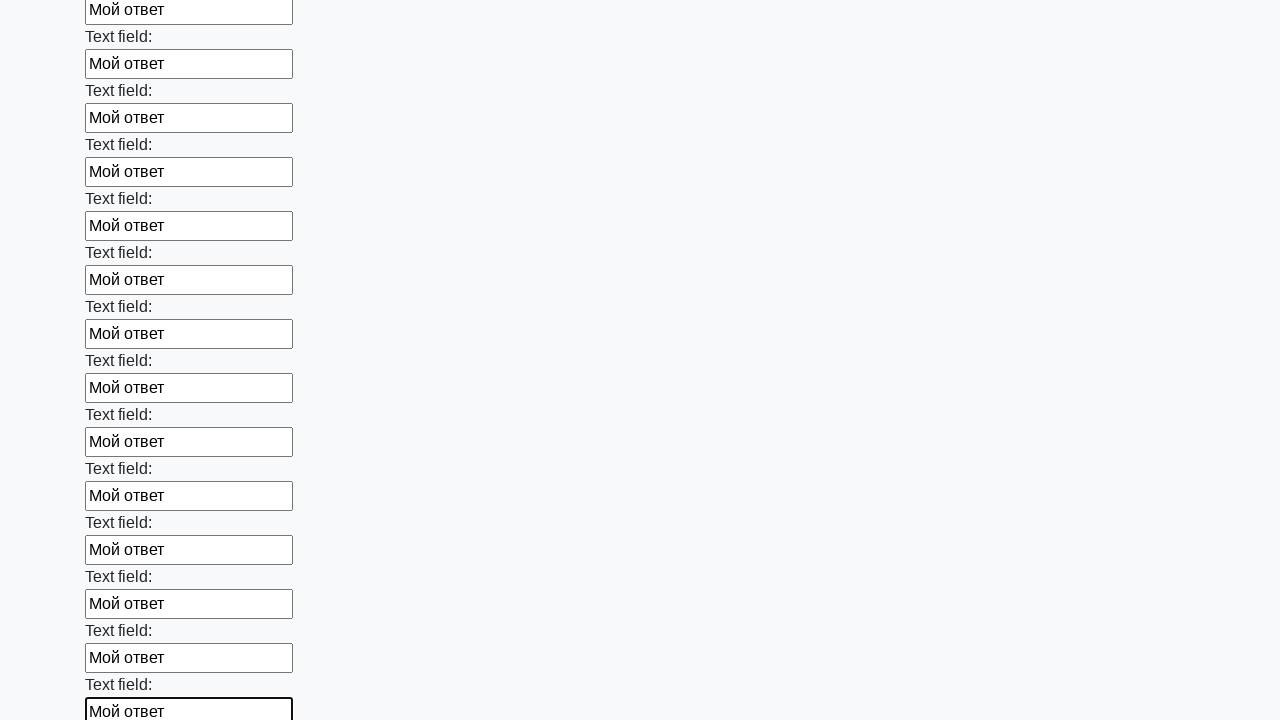

Filled input field with test answer 'Мой ответ' on input >> nth=53
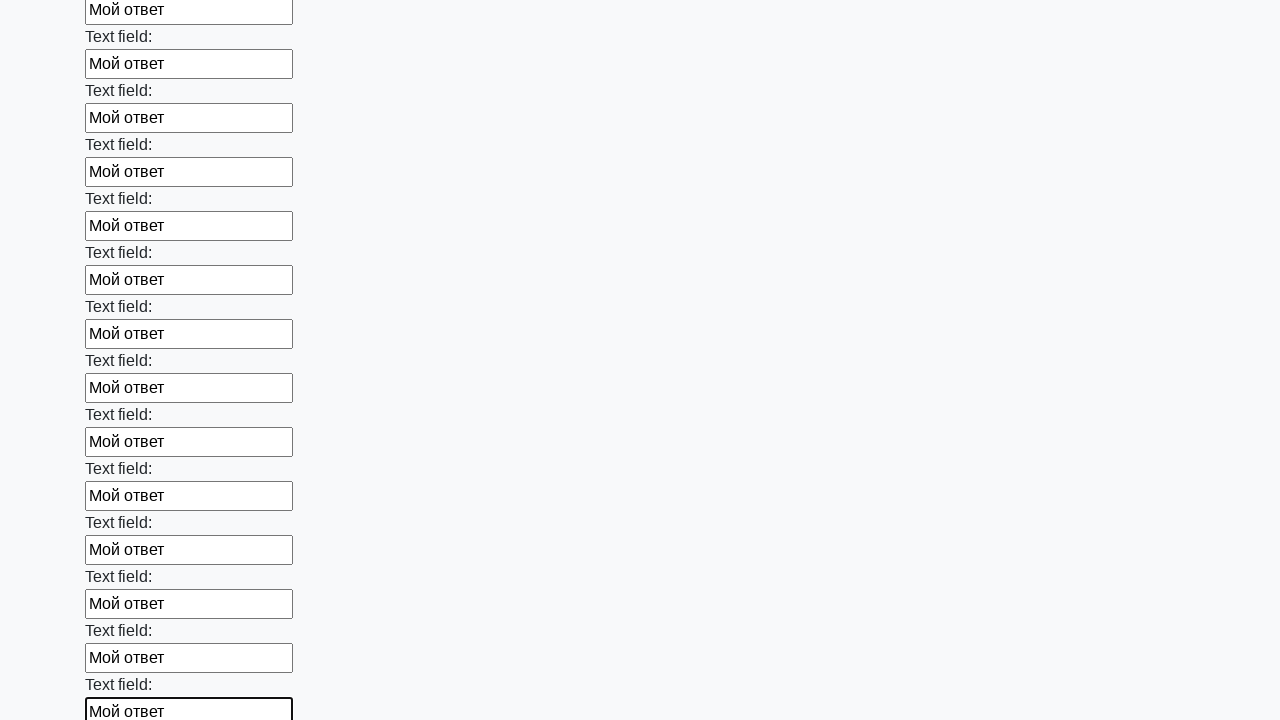

Filled input field with test answer 'Мой ответ' on input >> nth=54
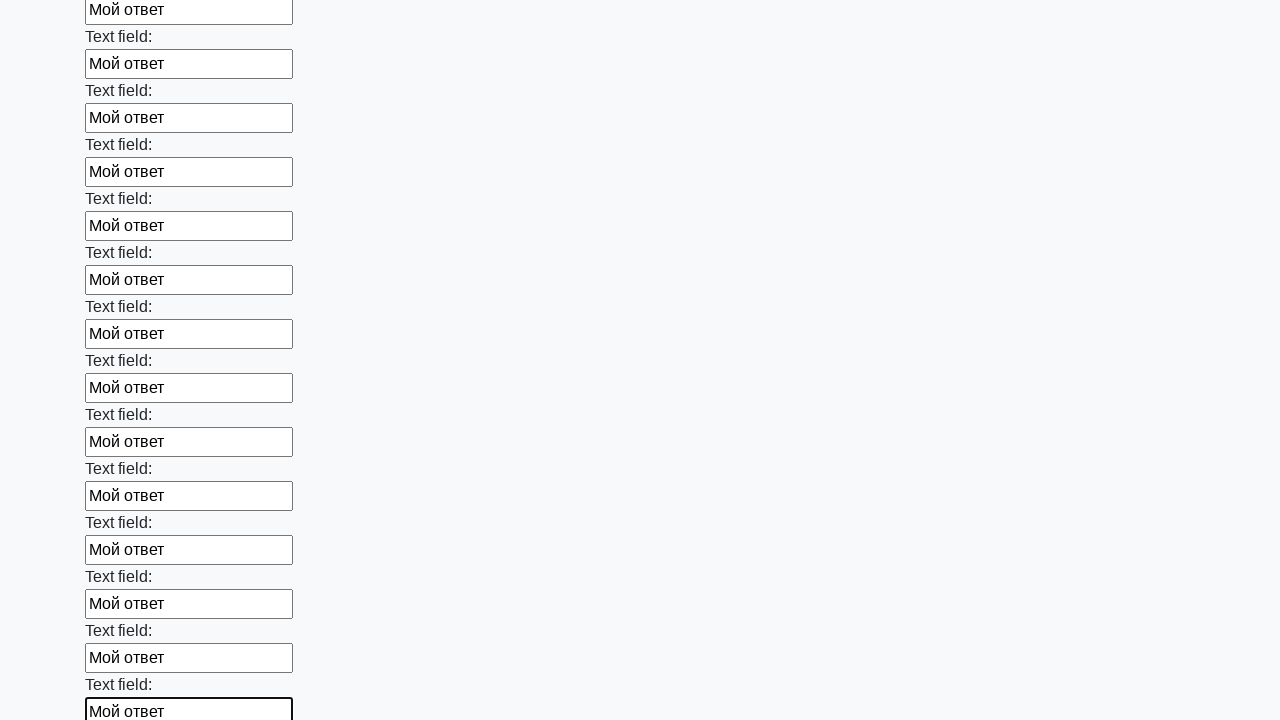

Filled input field with test answer 'Мой ответ' on input >> nth=55
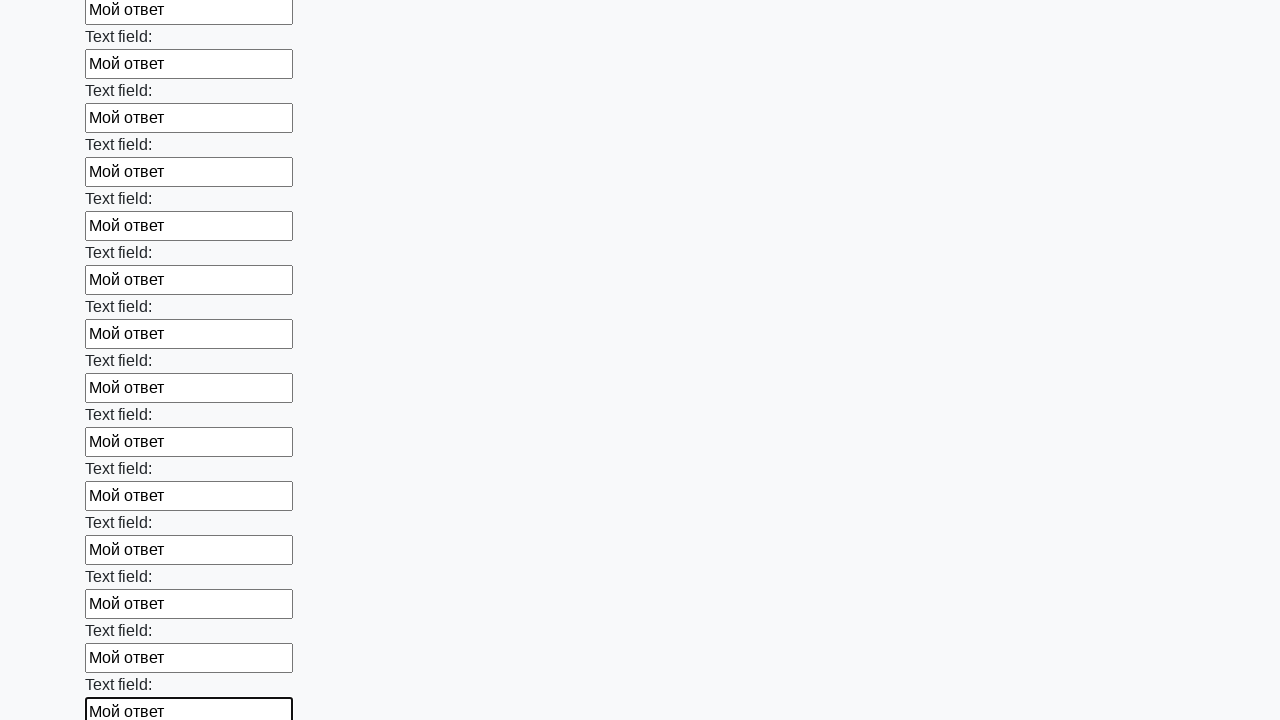

Filled input field with test answer 'Мой ответ' on input >> nth=56
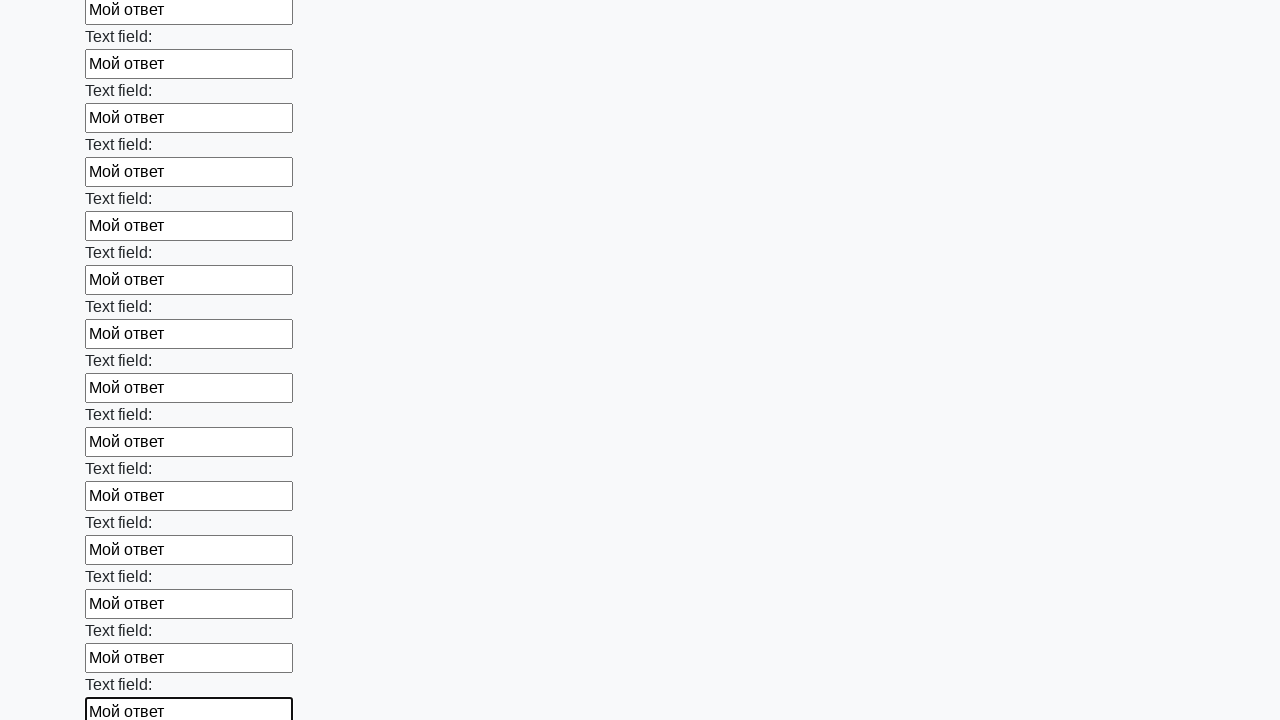

Filled input field with test answer 'Мой ответ' on input >> nth=57
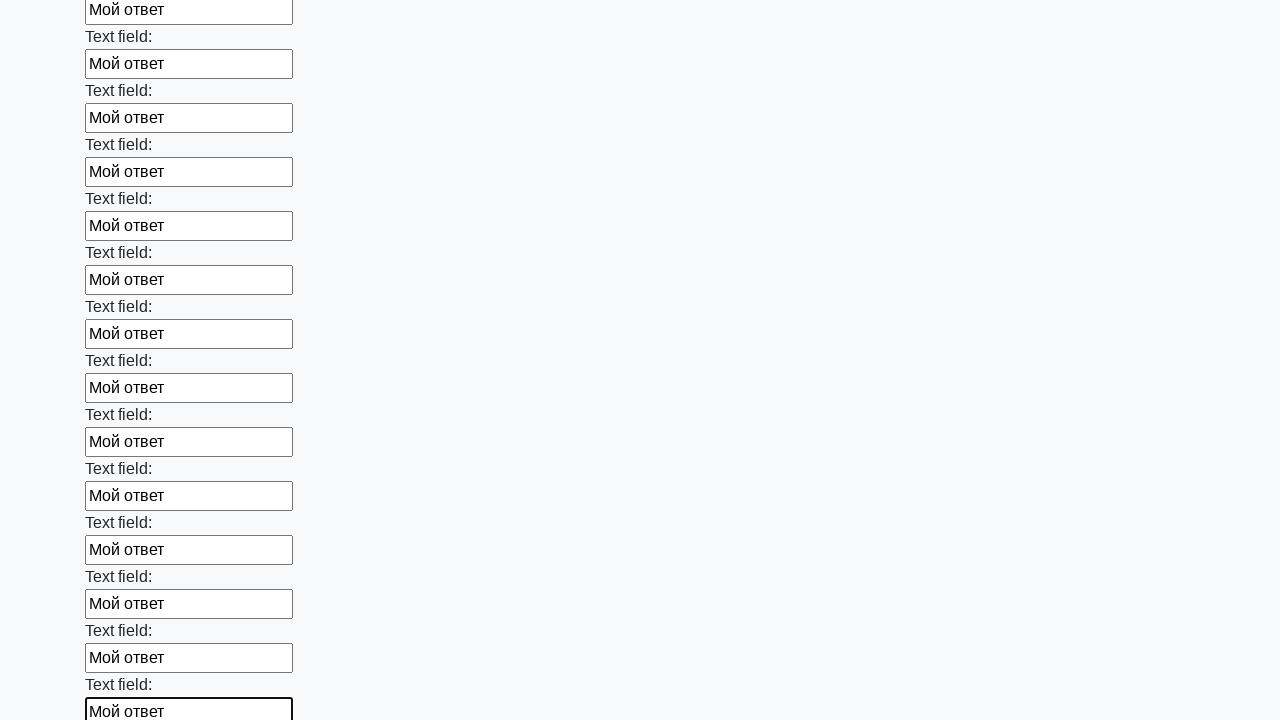

Filled input field with test answer 'Мой ответ' on input >> nth=58
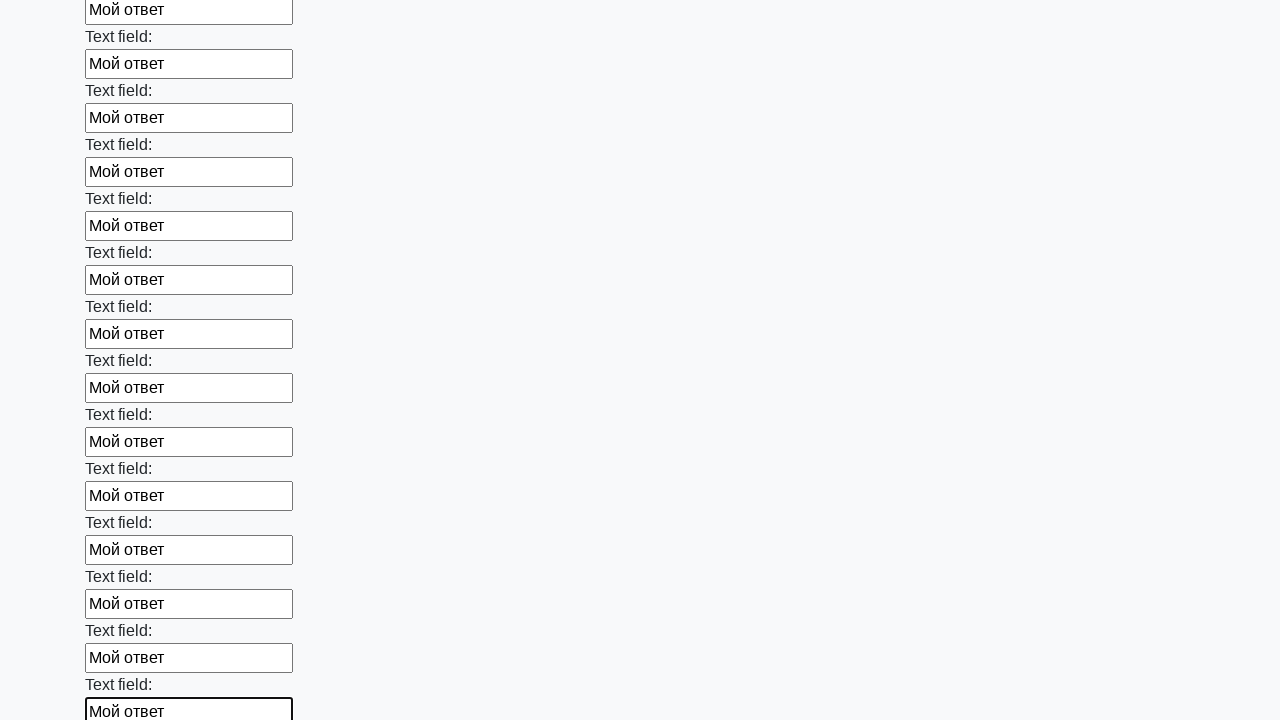

Filled input field with test answer 'Мой ответ' on input >> nth=59
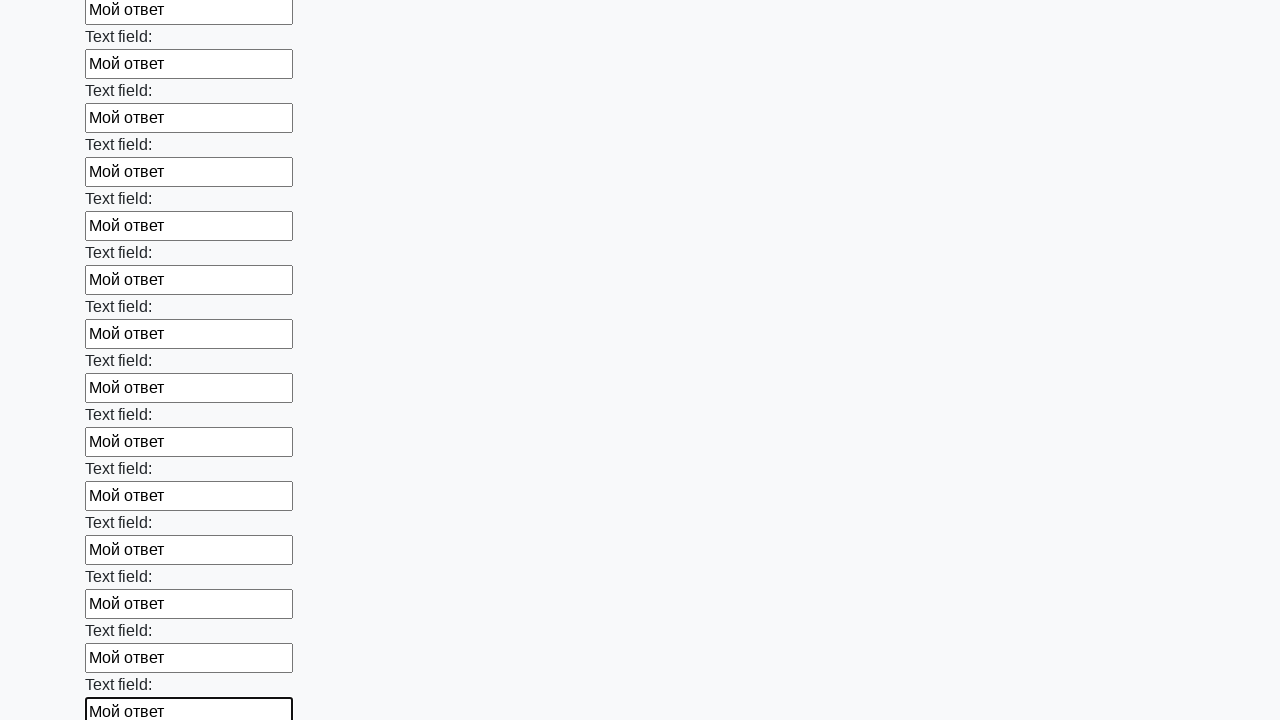

Filled input field with test answer 'Мой ответ' on input >> nth=60
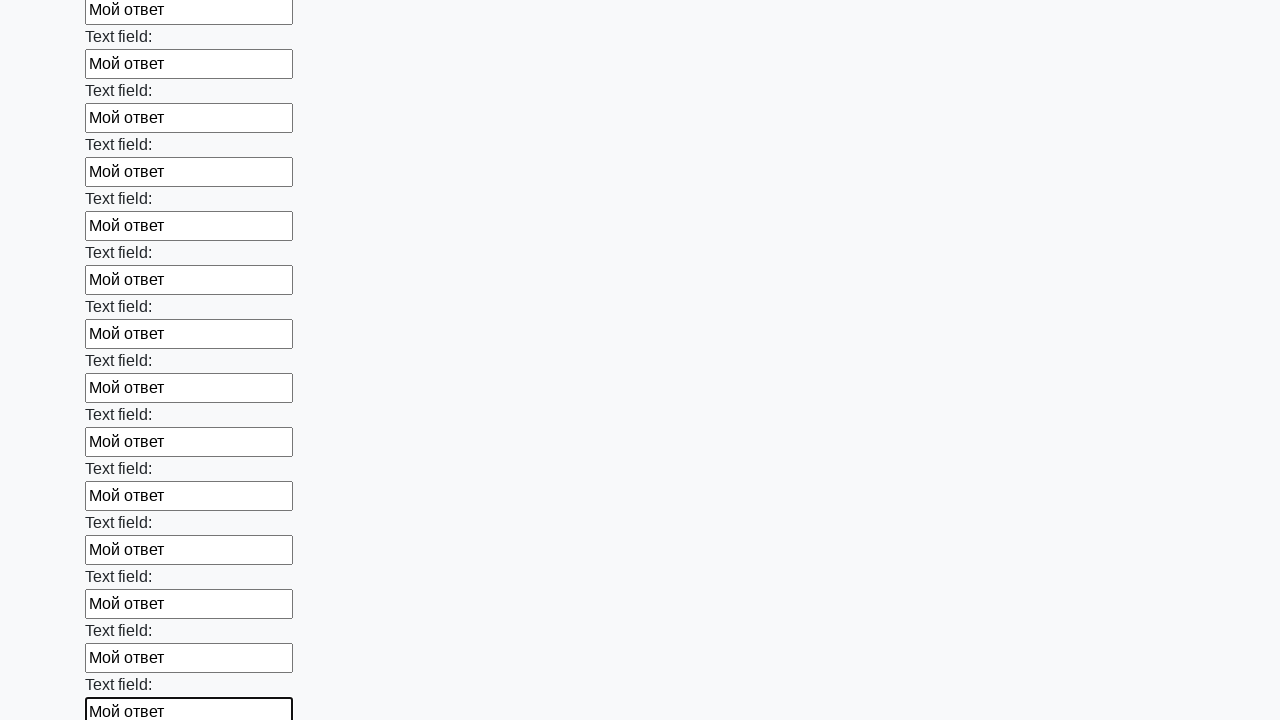

Filled input field with test answer 'Мой ответ' on input >> nth=61
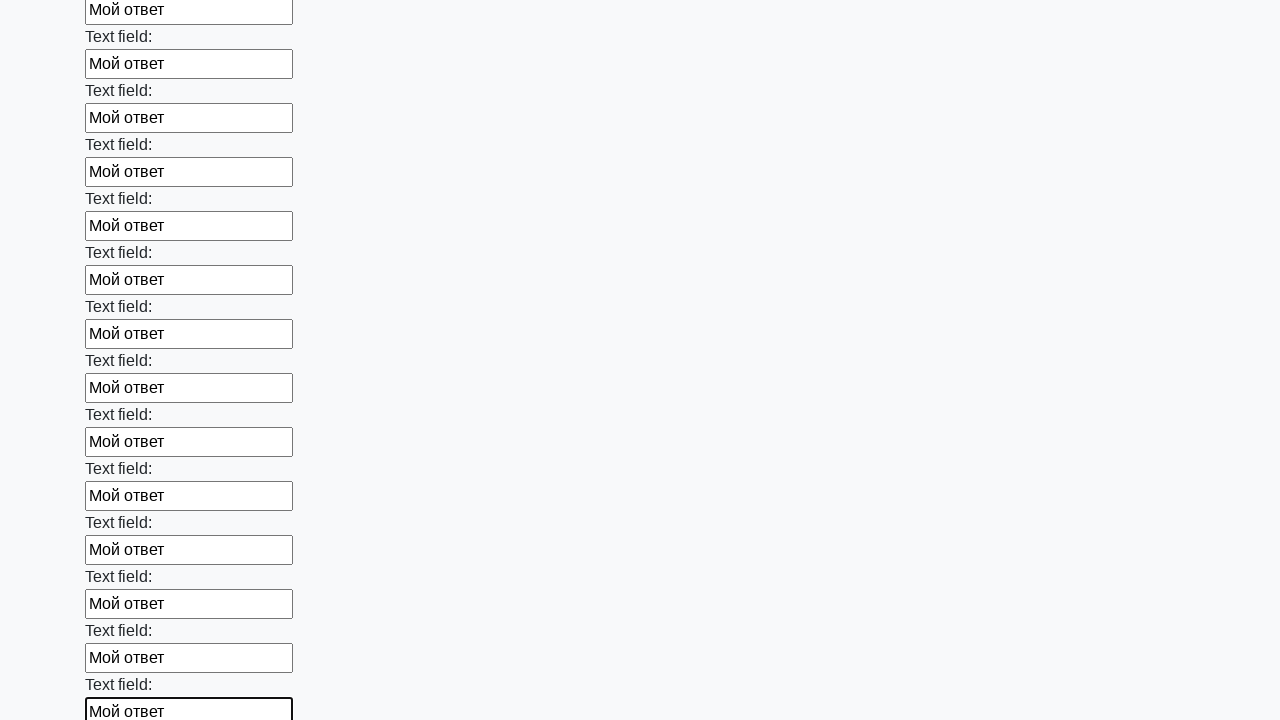

Filled input field with test answer 'Мой ответ' on input >> nth=62
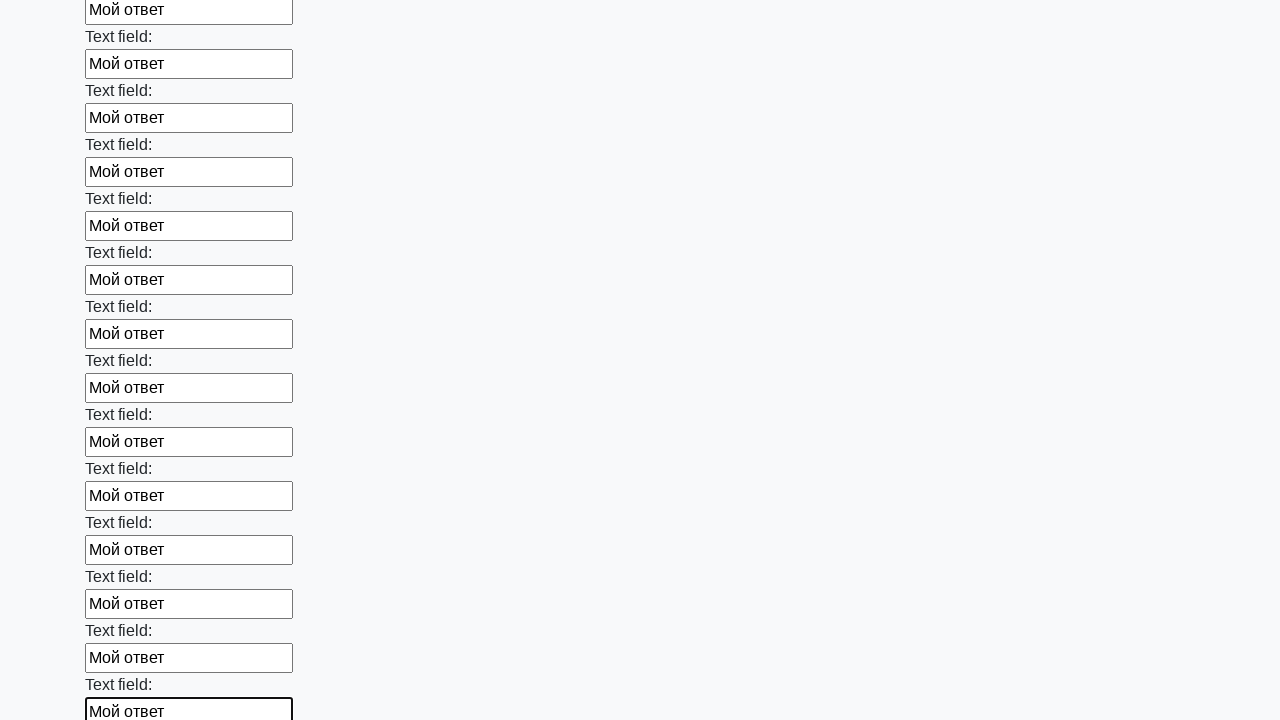

Filled input field with test answer 'Мой ответ' on input >> nth=63
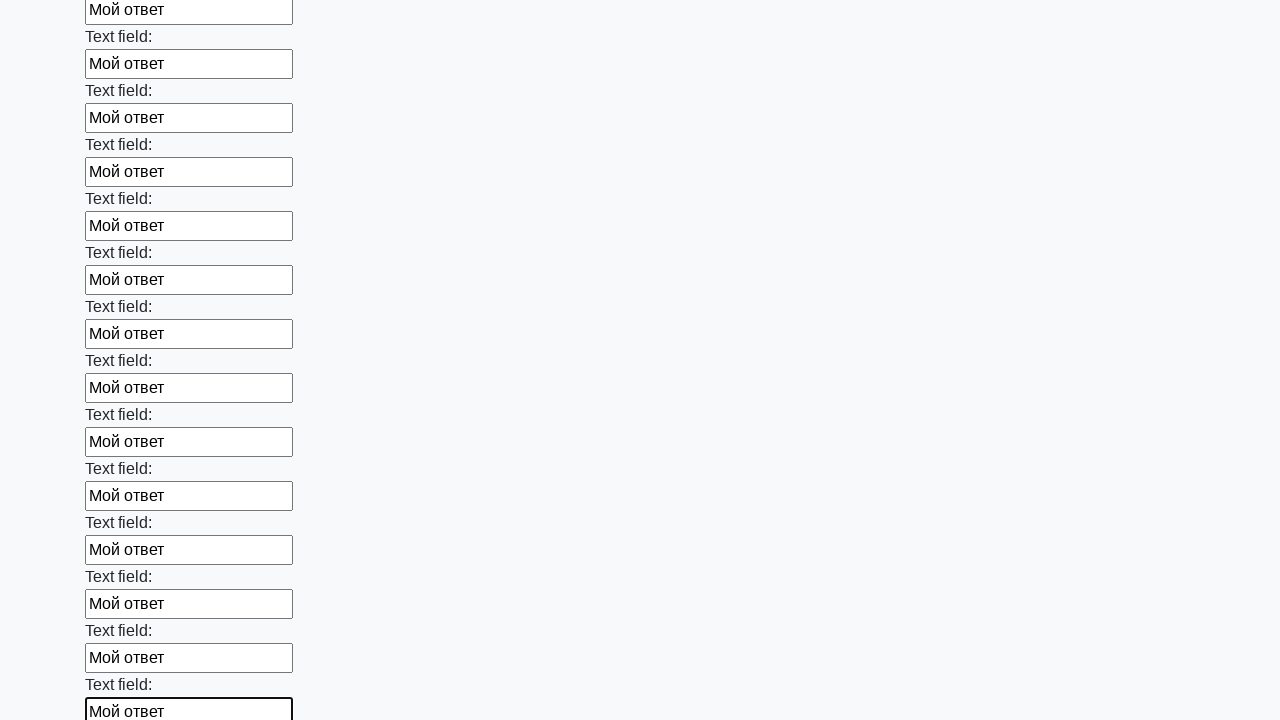

Filled input field with test answer 'Мой ответ' on input >> nth=64
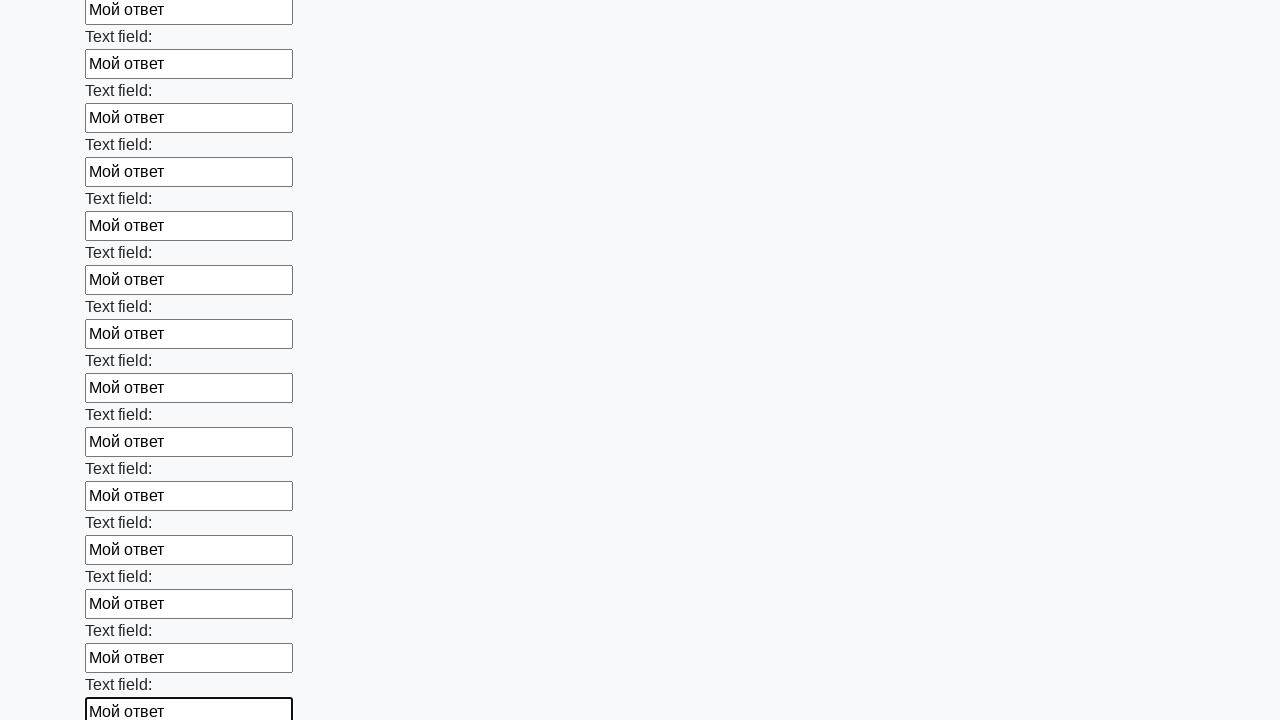

Filled input field with test answer 'Мой ответ' on input >> nth=65
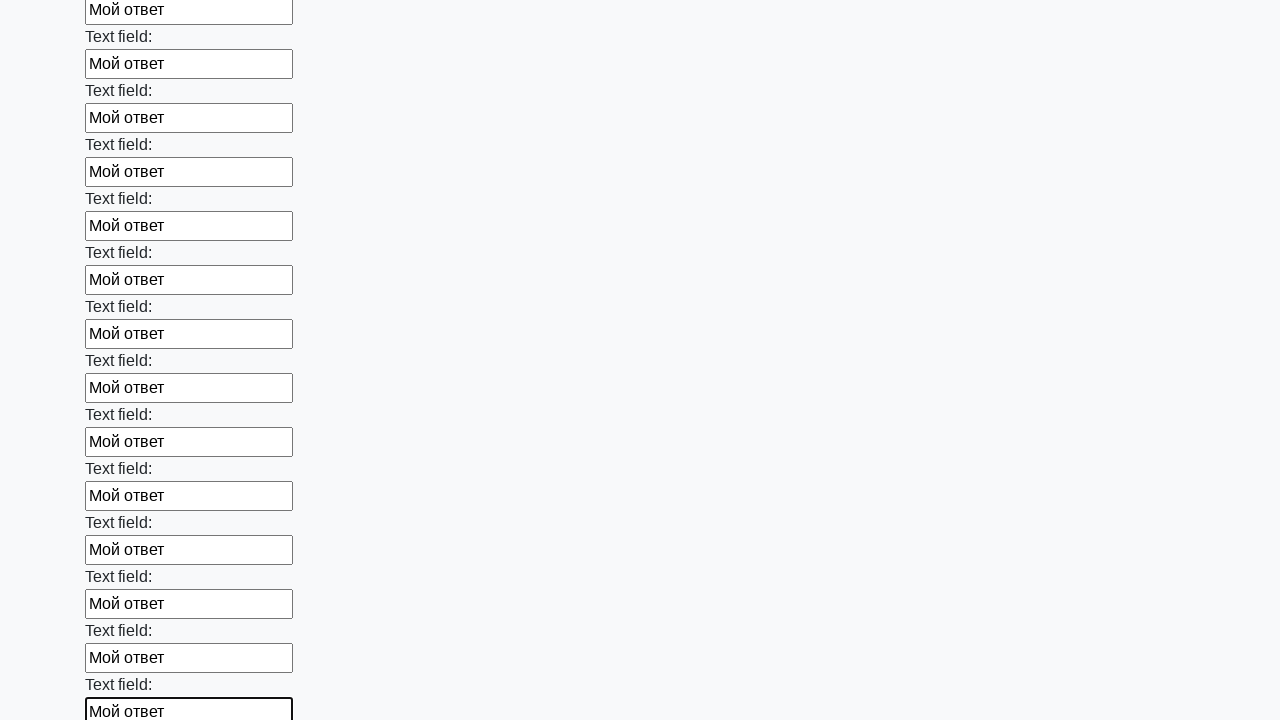

Filled input field with test answer 'Мой ответ' on input >> nth=66
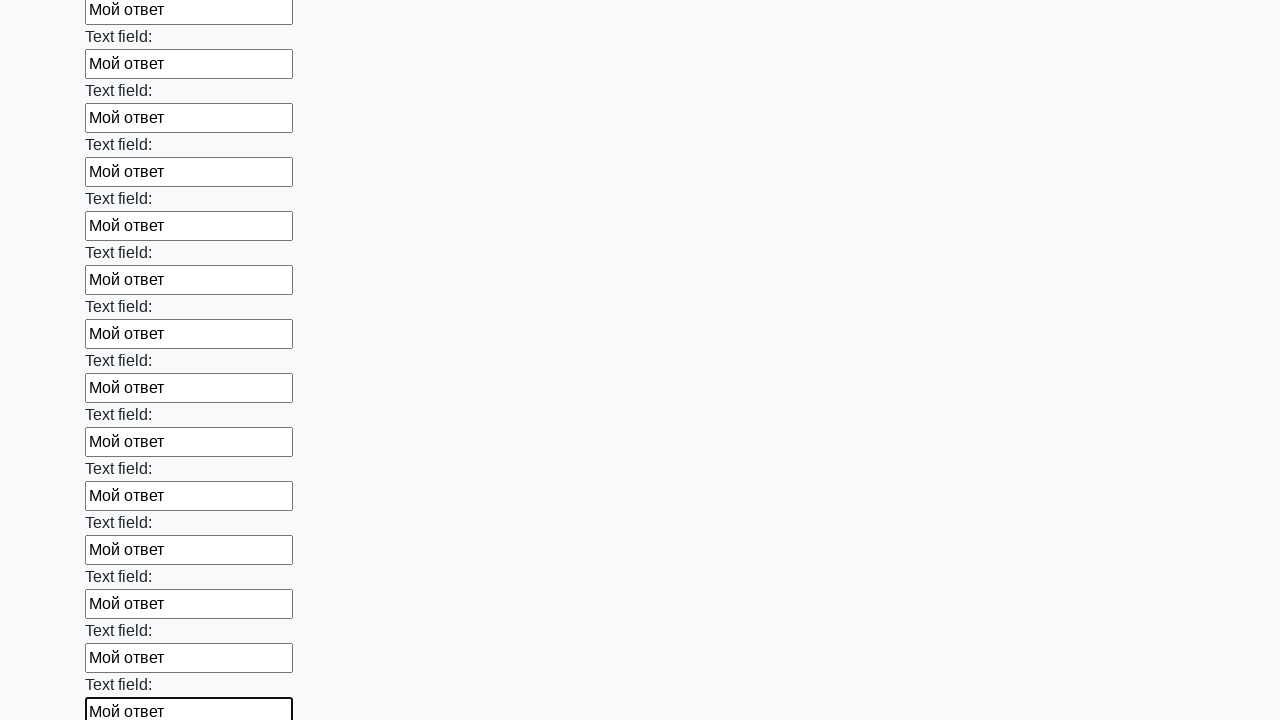

Filled input field with test answer 'Мой ответ' on input >> nth=67
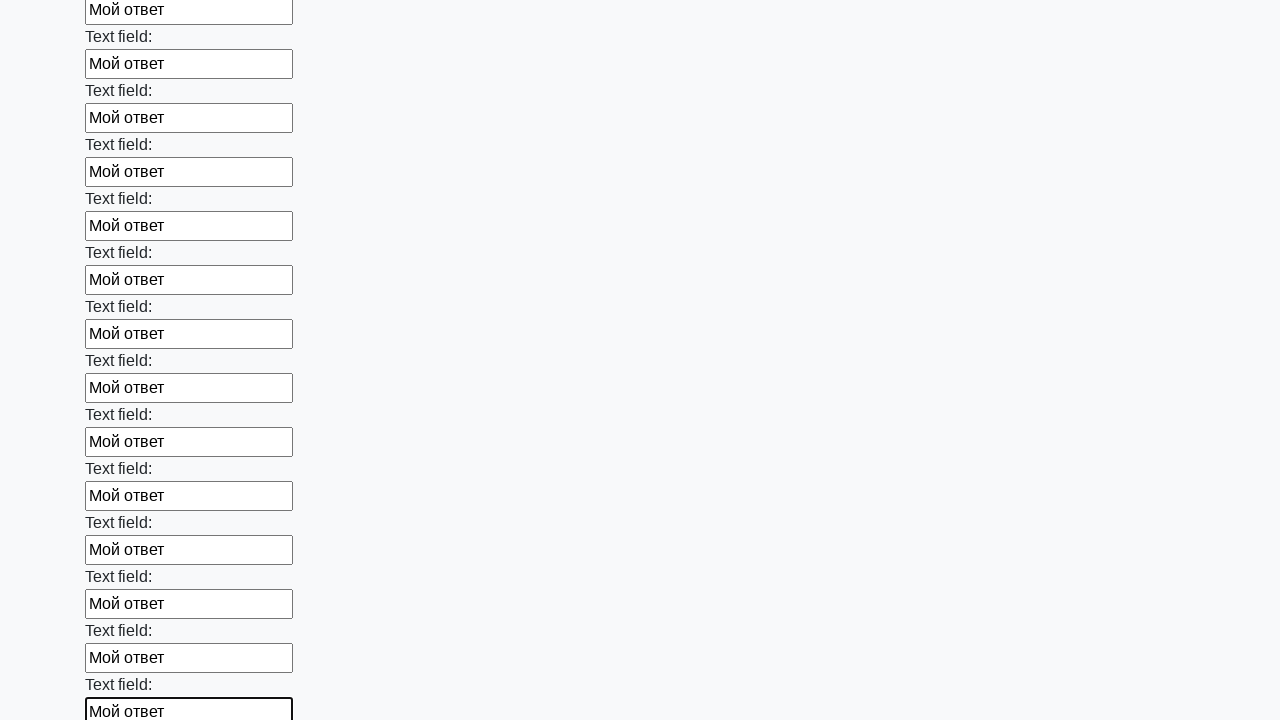

Filled input field with test answer 'Мой ответ' on input >> nth=68
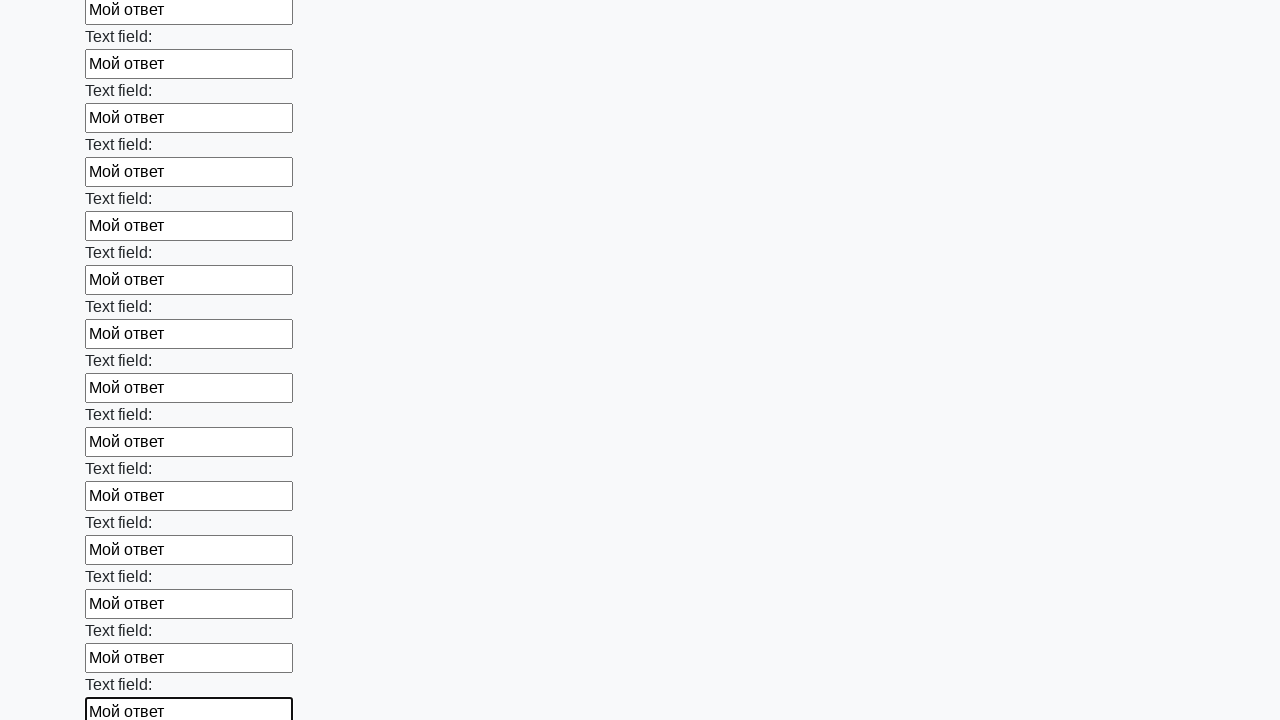

Filled input field with test answer 'Мой ответ' on input >> nth=69
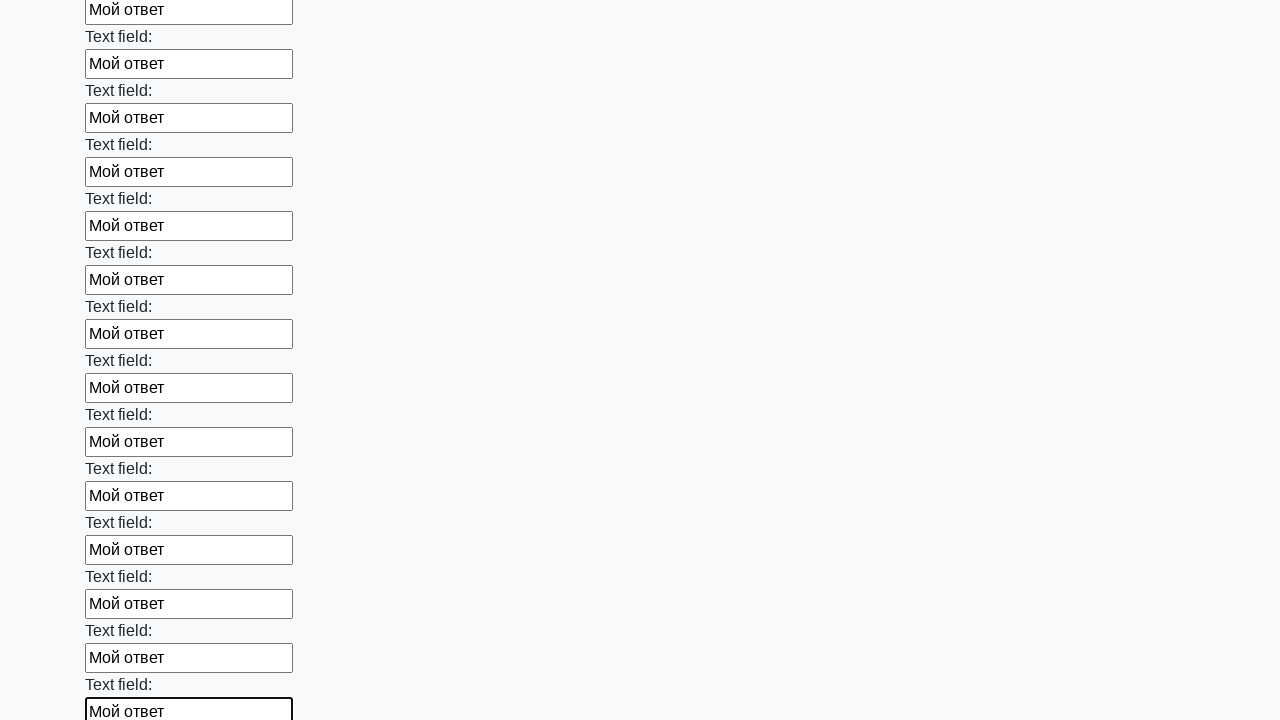

Filled input field with test answer 'Мой ответ' on input >> nth=70
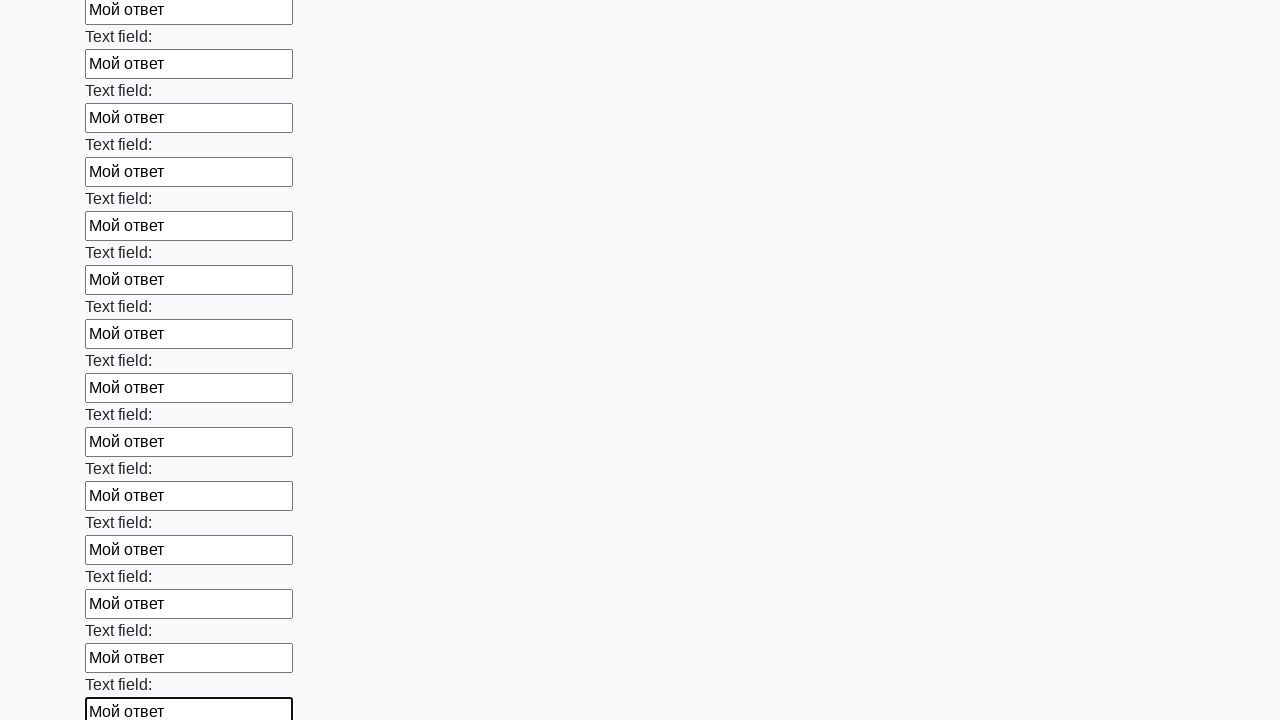

Filled input field with test answer 'Мой ответ' on input >> nth=71
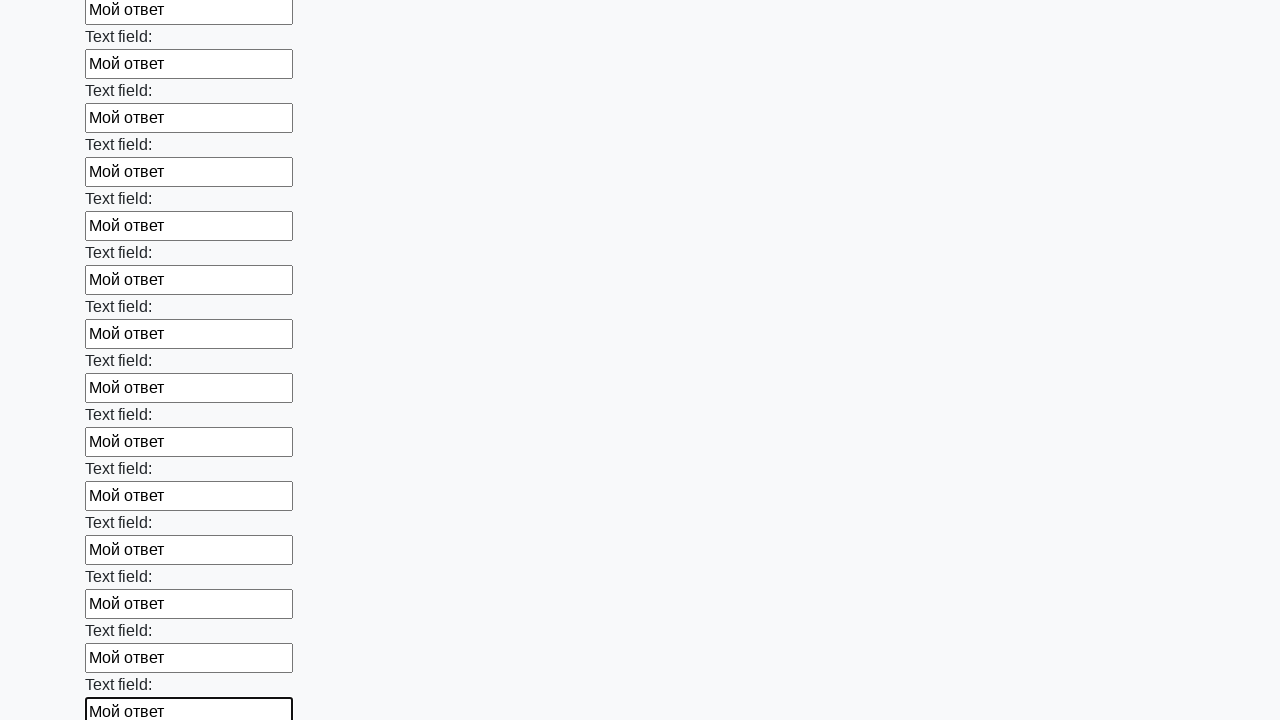

Filled input field with test answer 'Мой ответ' on input >> nth=72
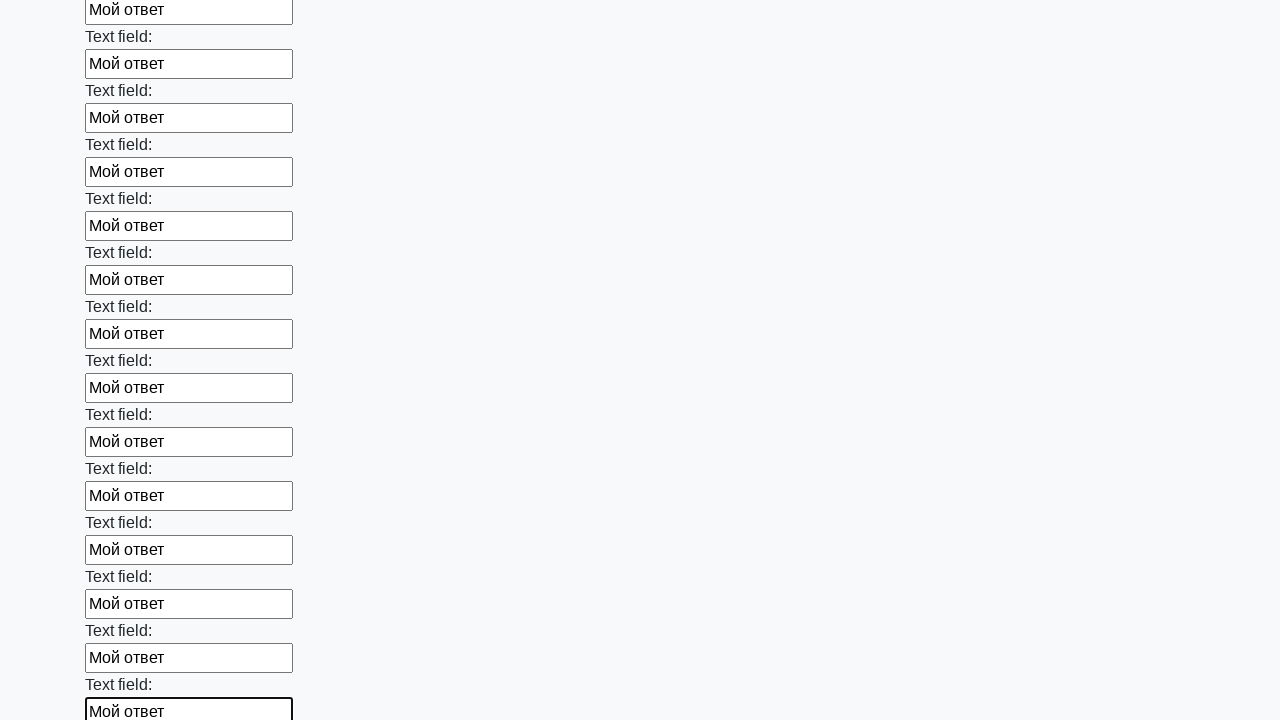

Filled input field with test answer 'Мой ответ' on input >> nth=73
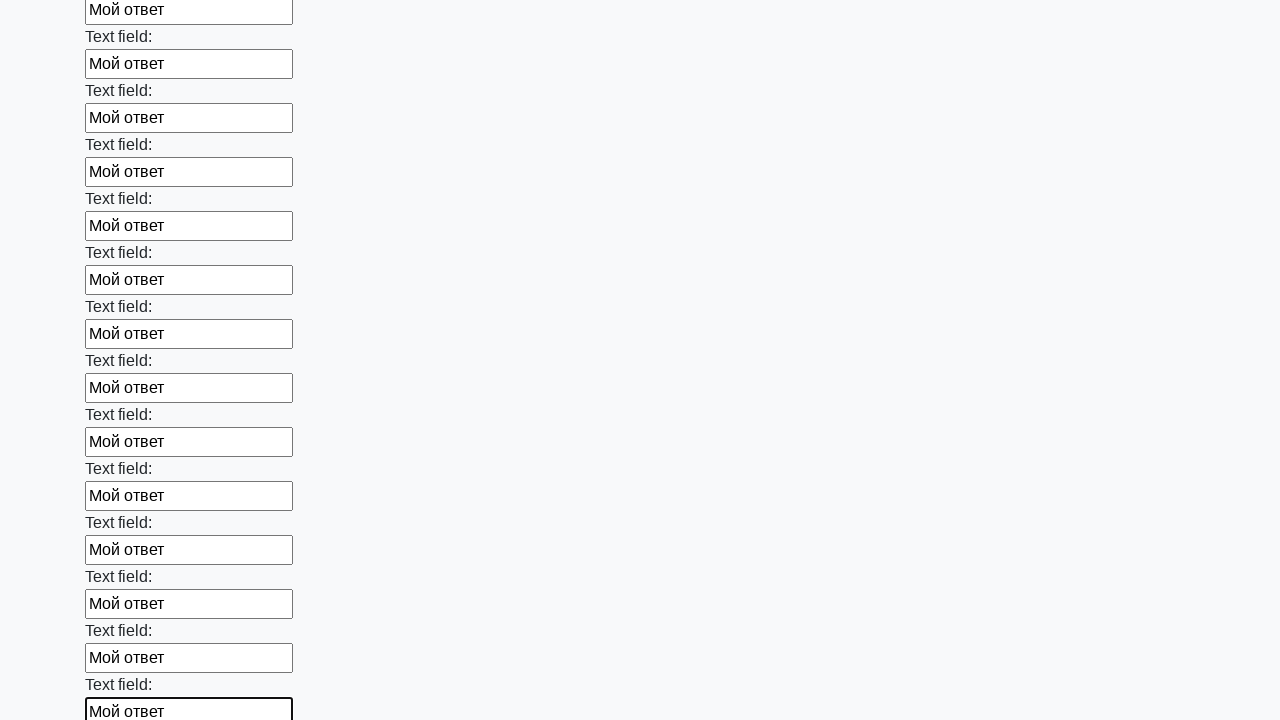

Filled input field with test answer 'Мой ответ' on input >> nth=74
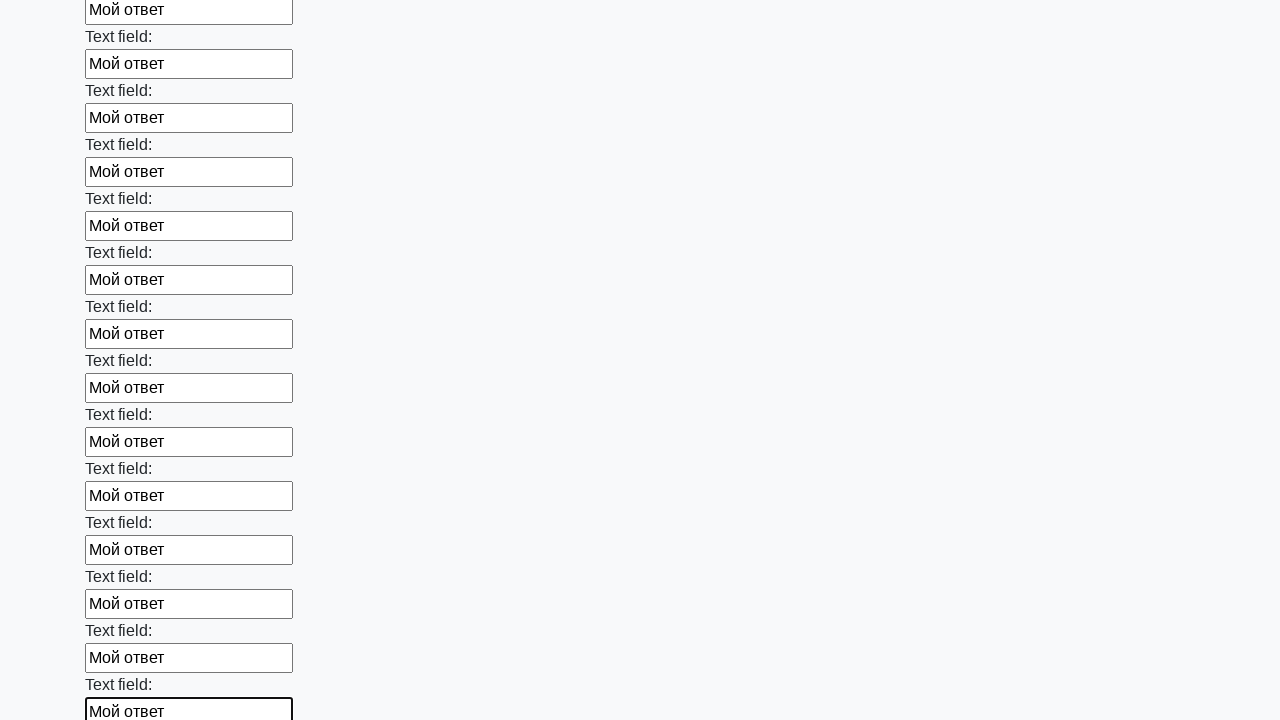

Filled input field with test answer 'Мой ответ' on input >> nth=75
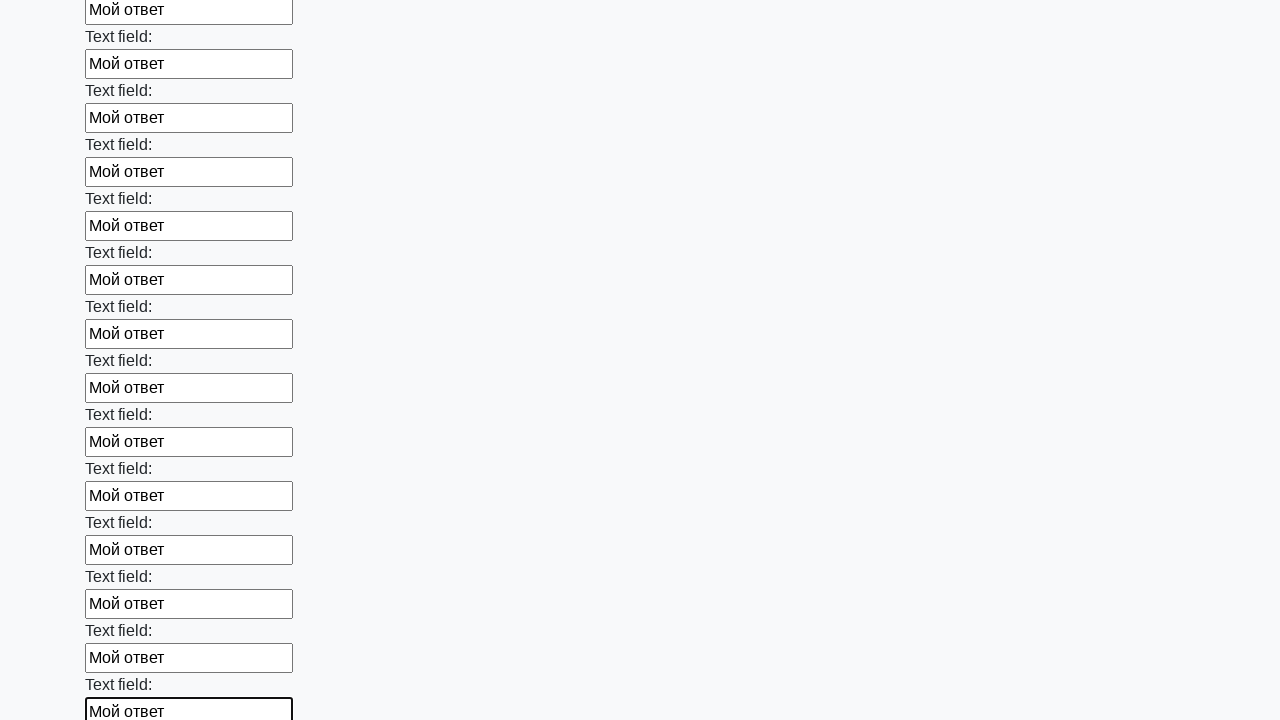

Filled input field with test answer 'Мой ответ' on input >> nth=76
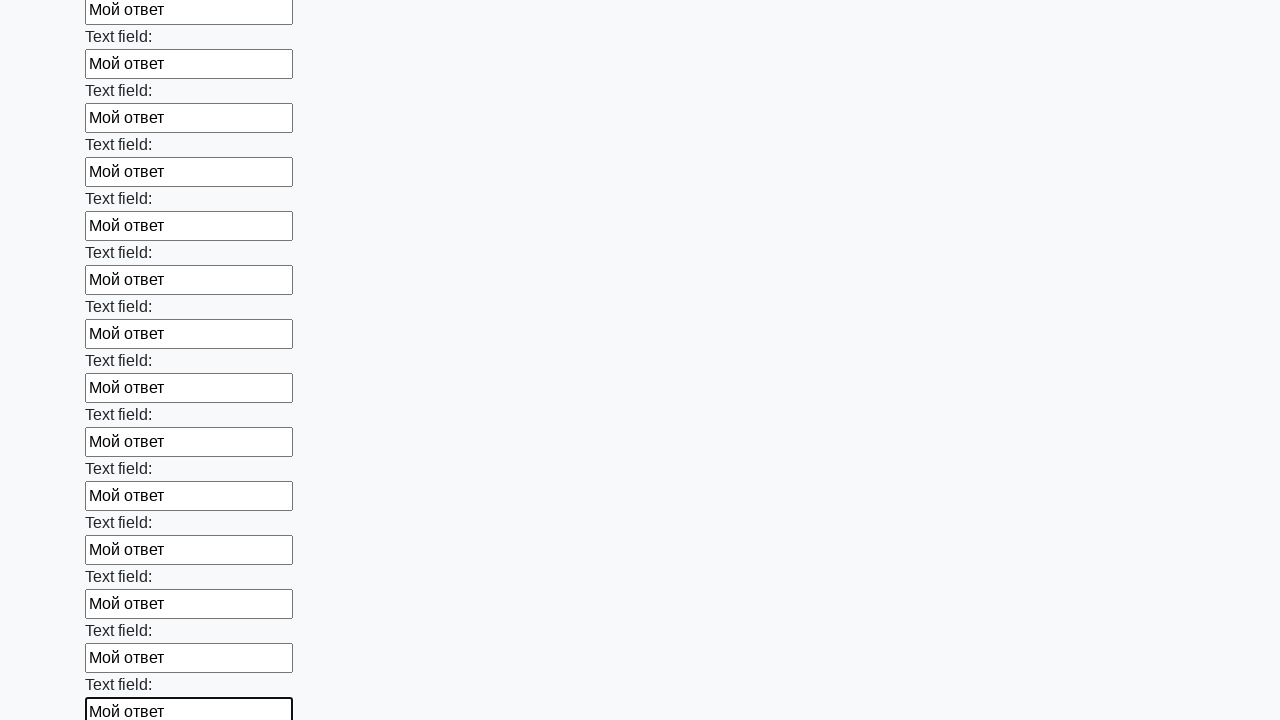

Filled input field with test answer 'Мой ответ' on input >> nth=77
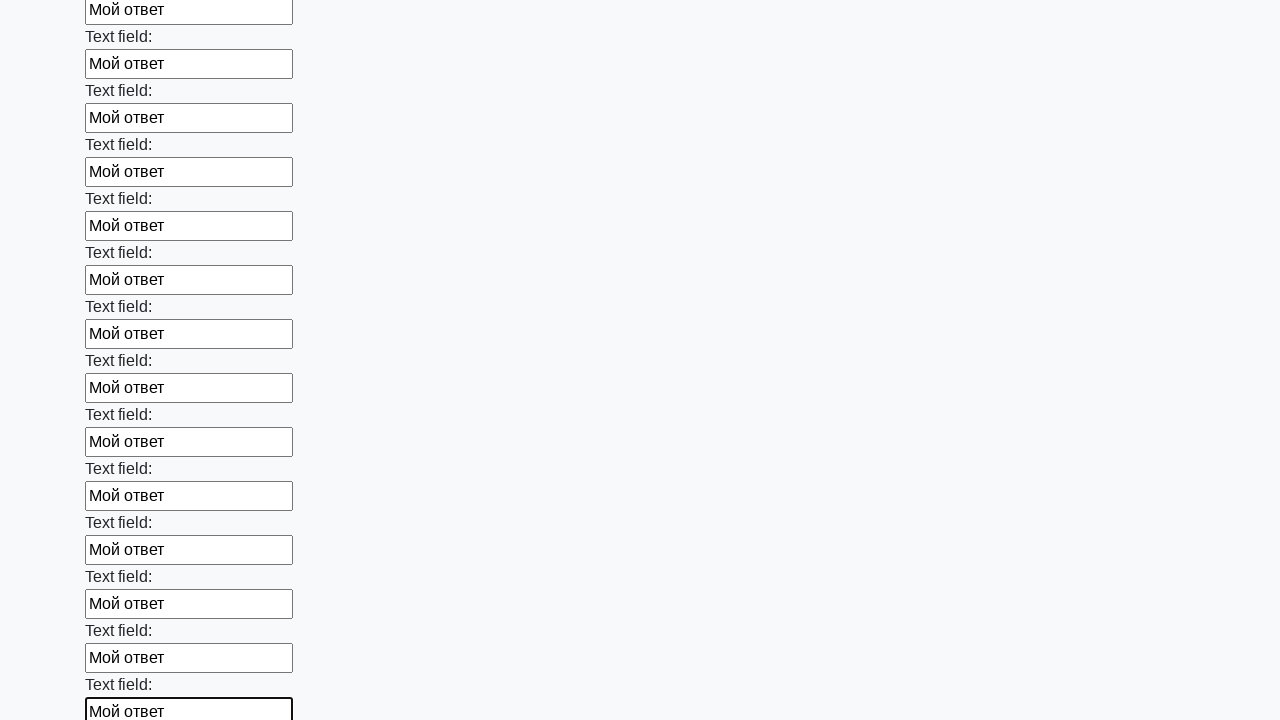

Filled input field with test answer 'Мой ответ' on input >> nth=78
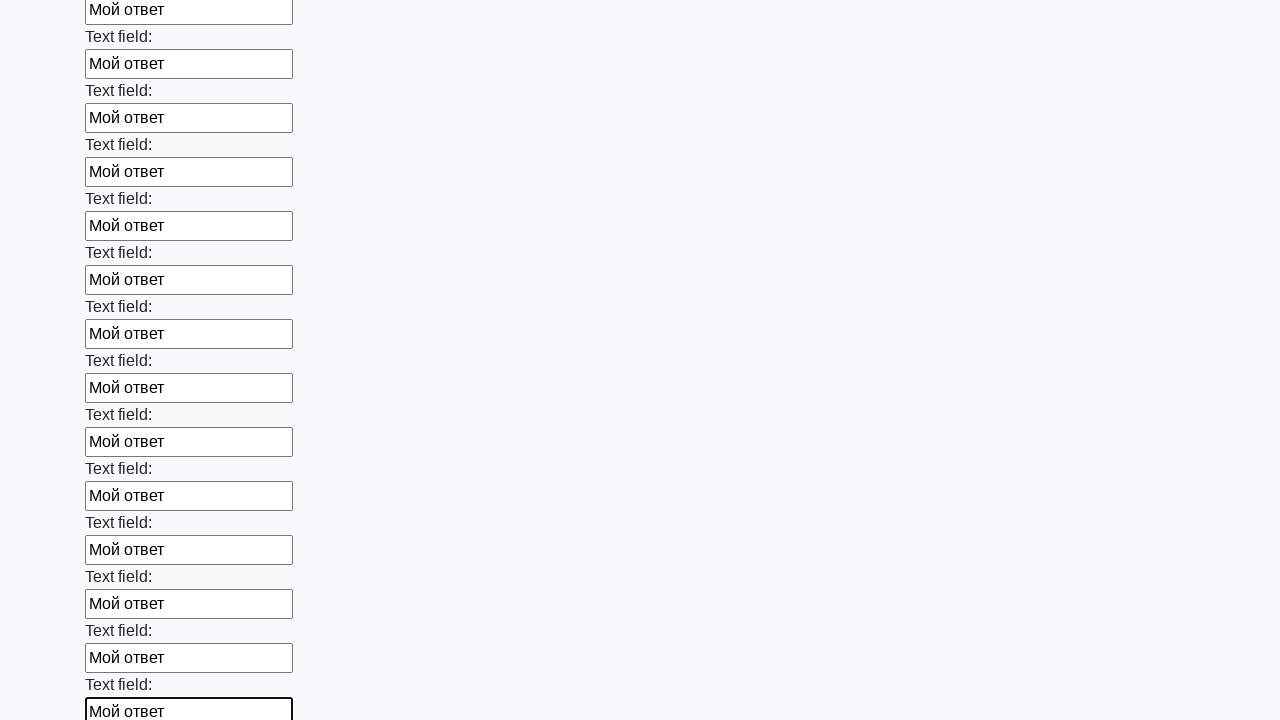

Filled input field with test answer 'Мой ответ' on input >> nth=79
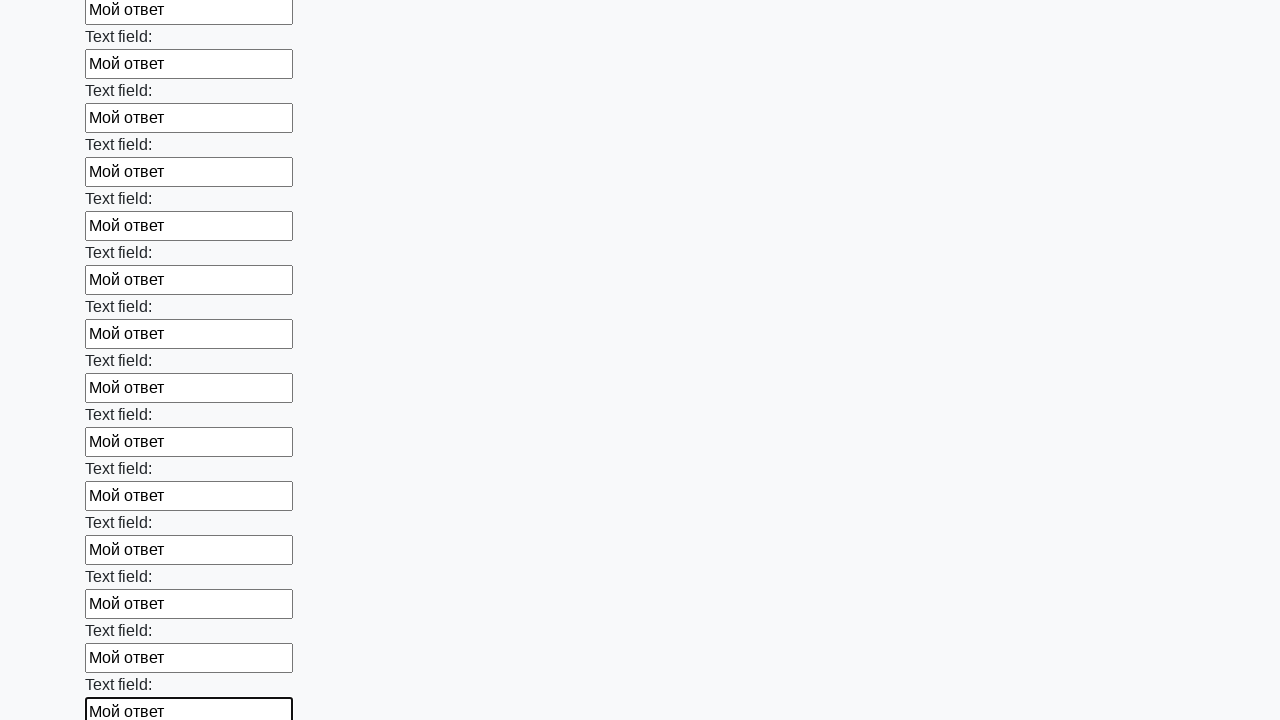

Filled input field with test answer 'Мой ответ' on input >> nth=80
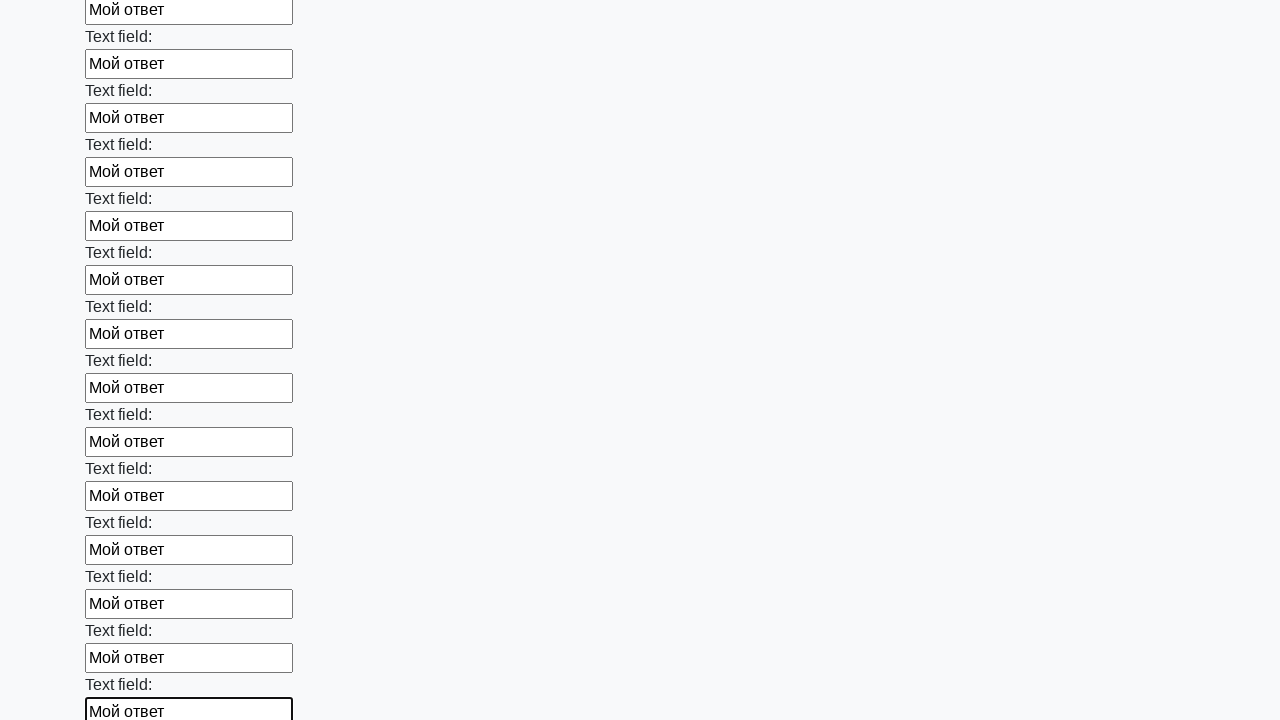

Filled input field with test answer 'Мой ответ' on input >> nth=81
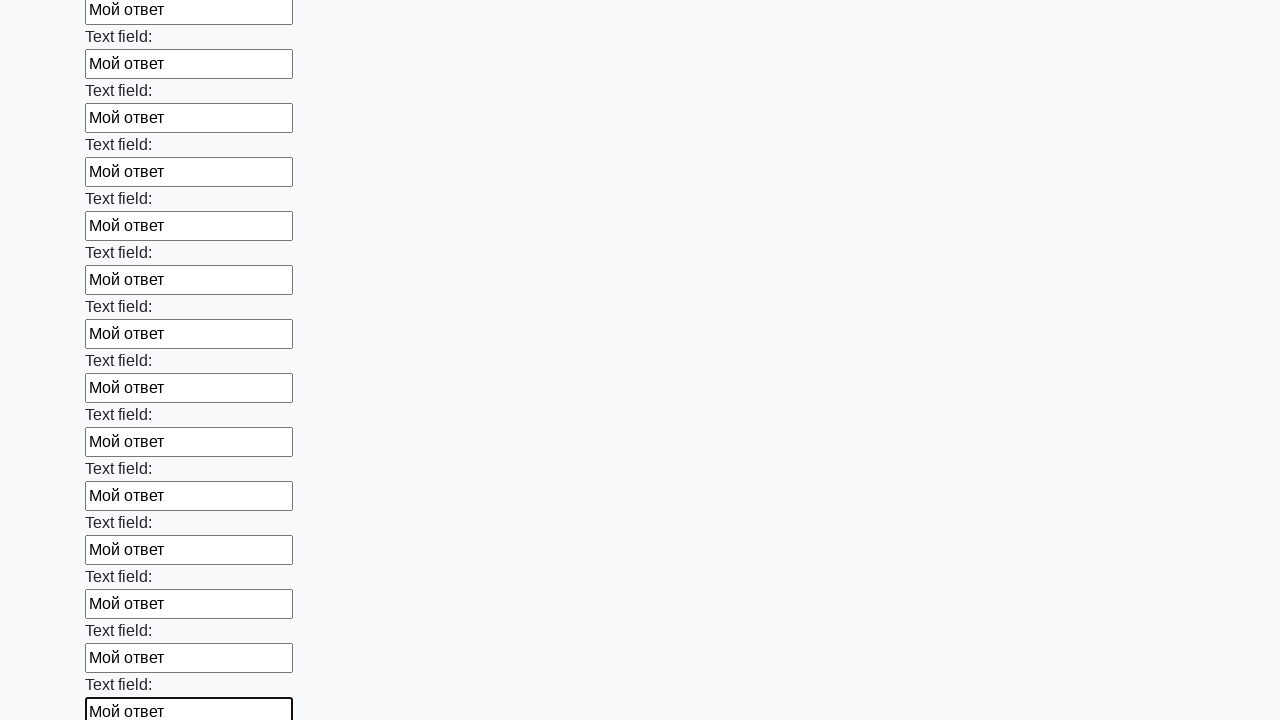

Filled input field with test answer 'Мой ответ' on input >> nth=82
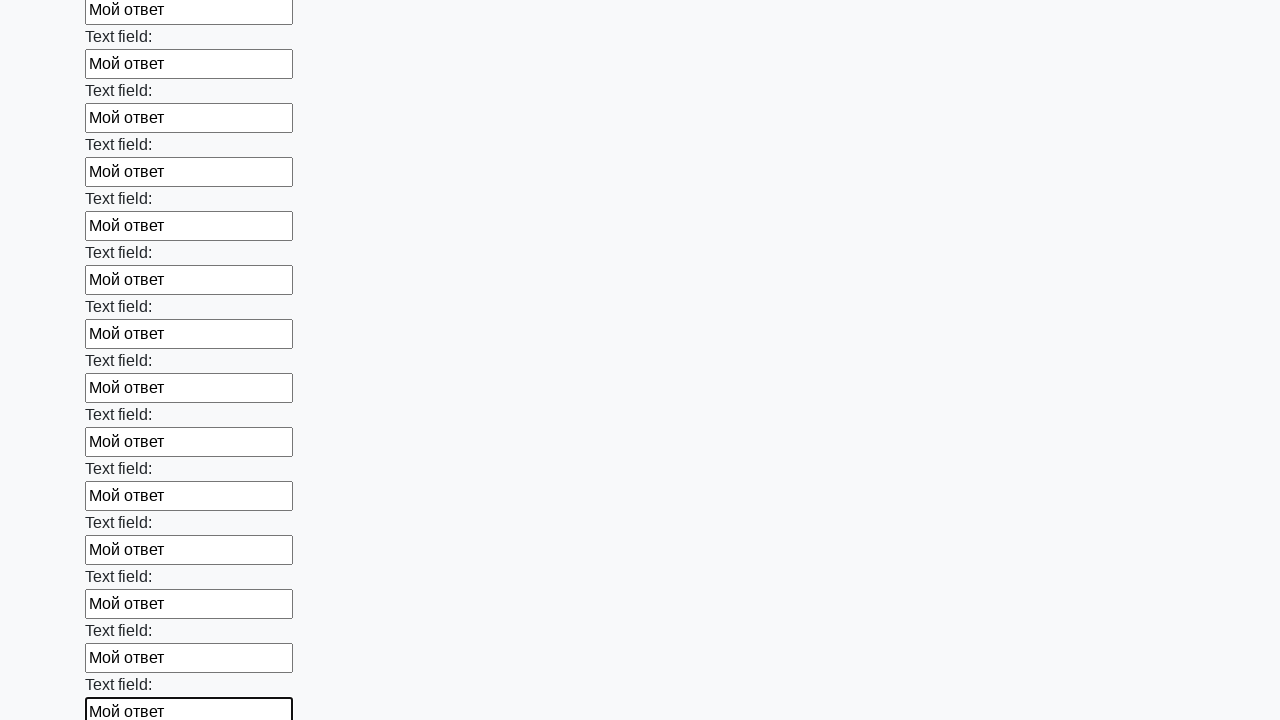

Filled input field with test answer 'Мой ответ' on input >> nth=83
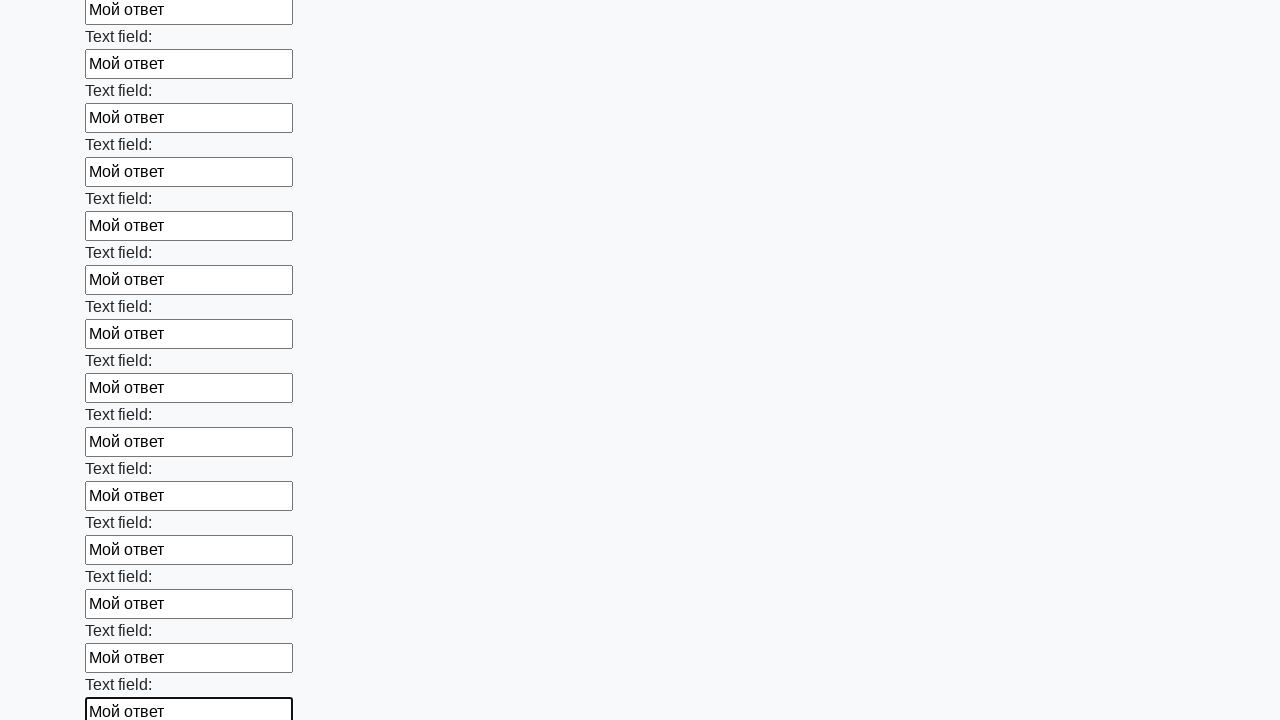

Filled input field with test answer 'Мой ответ' on input >> nth=84
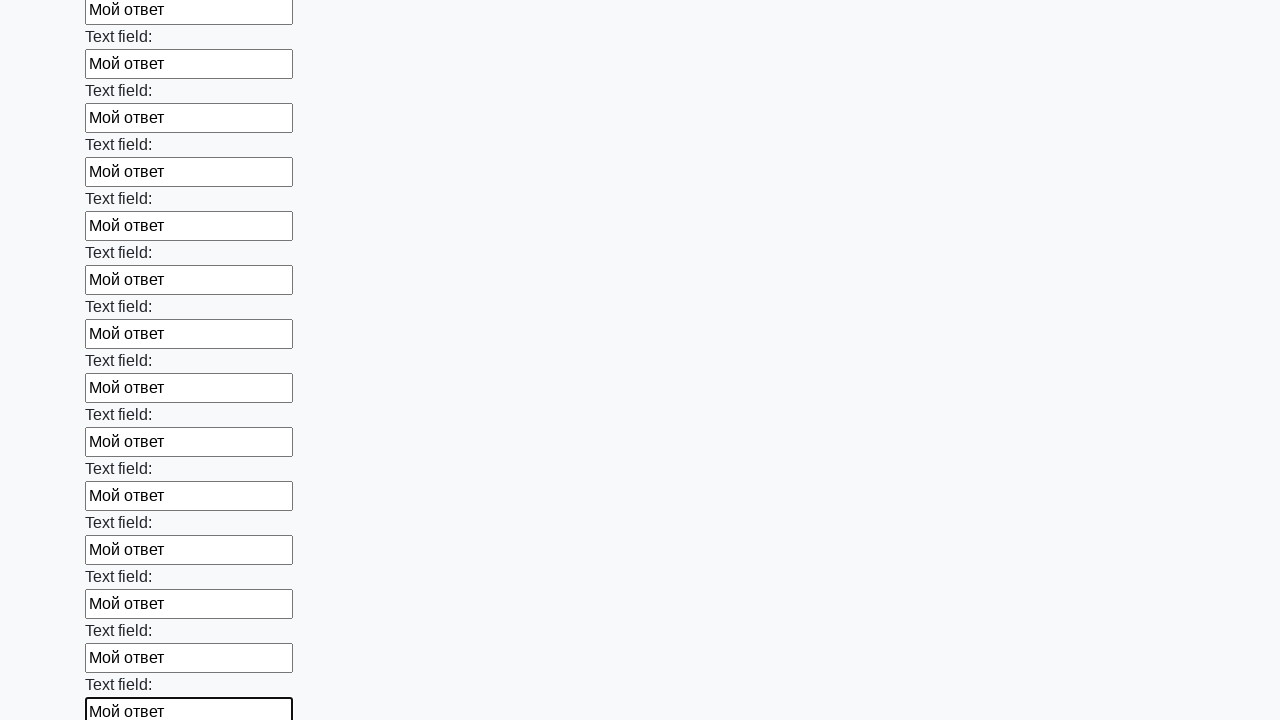

Filled input field with test answer 'Мой ответ' on input >> nth=85
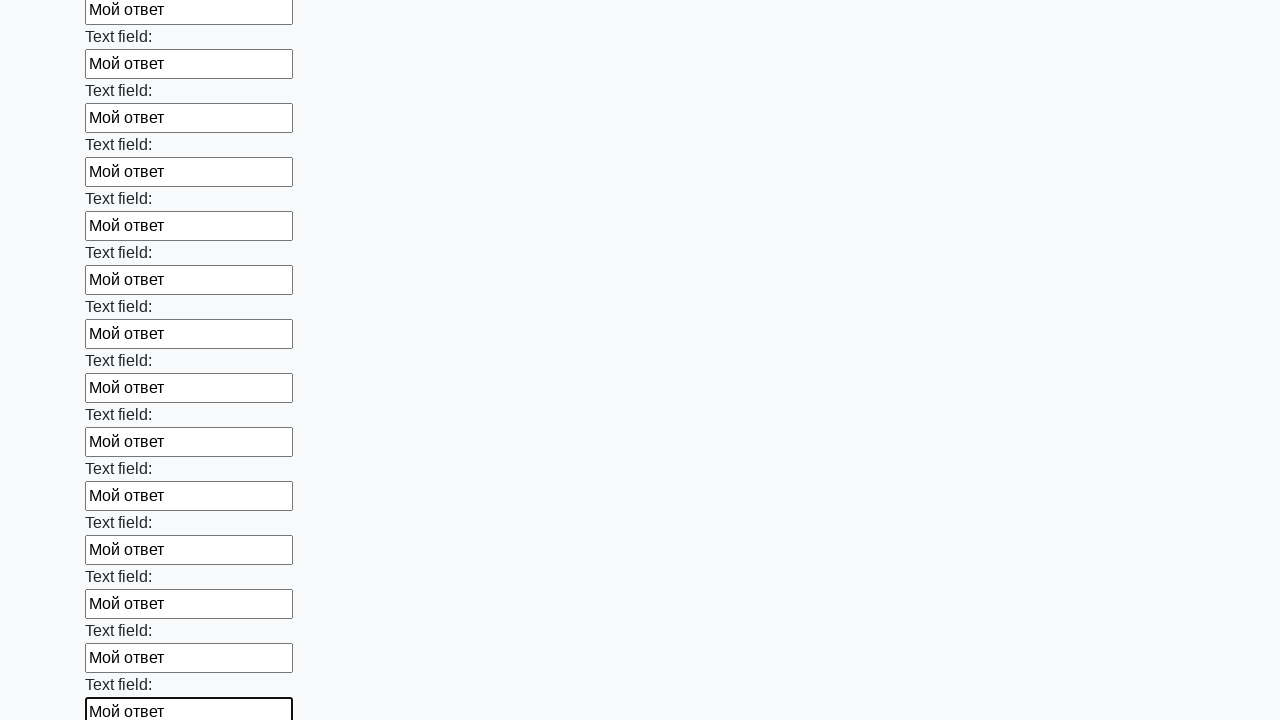

Filled input field with test answer 'Мой ответ' on input >> nth=86
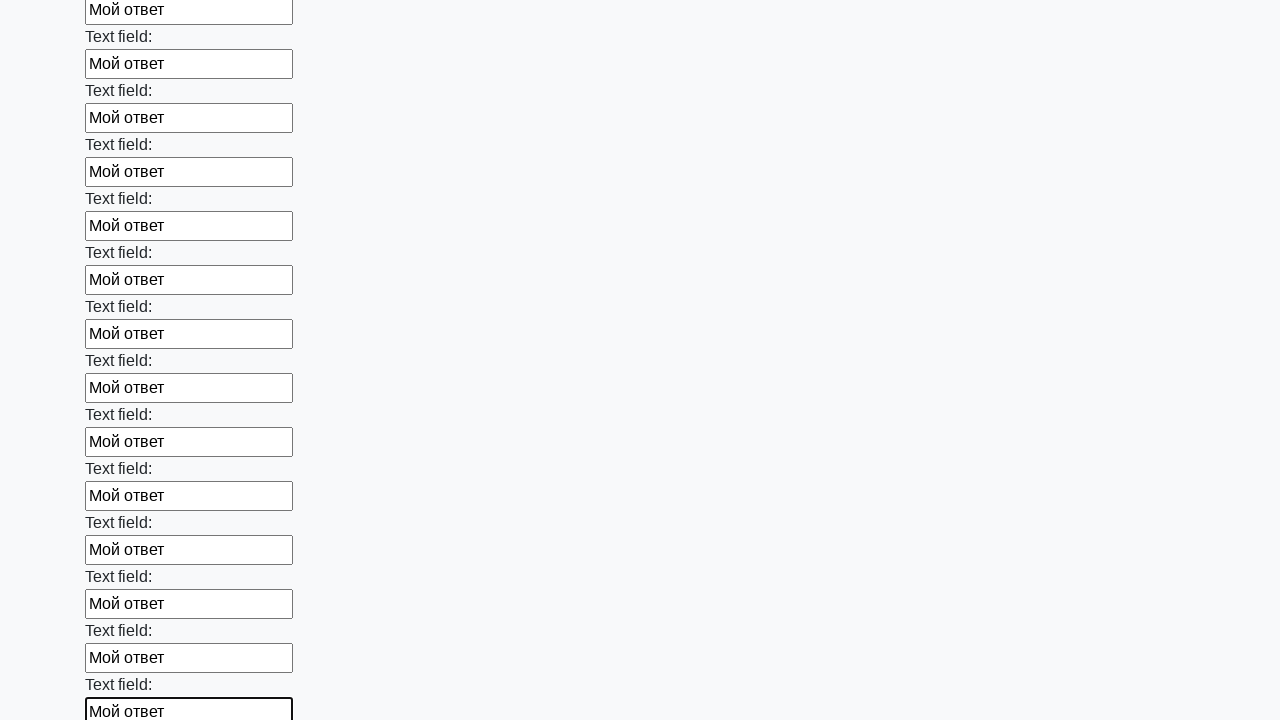

Filled input field with test answer 'Мой ответ' on input >> nth=87
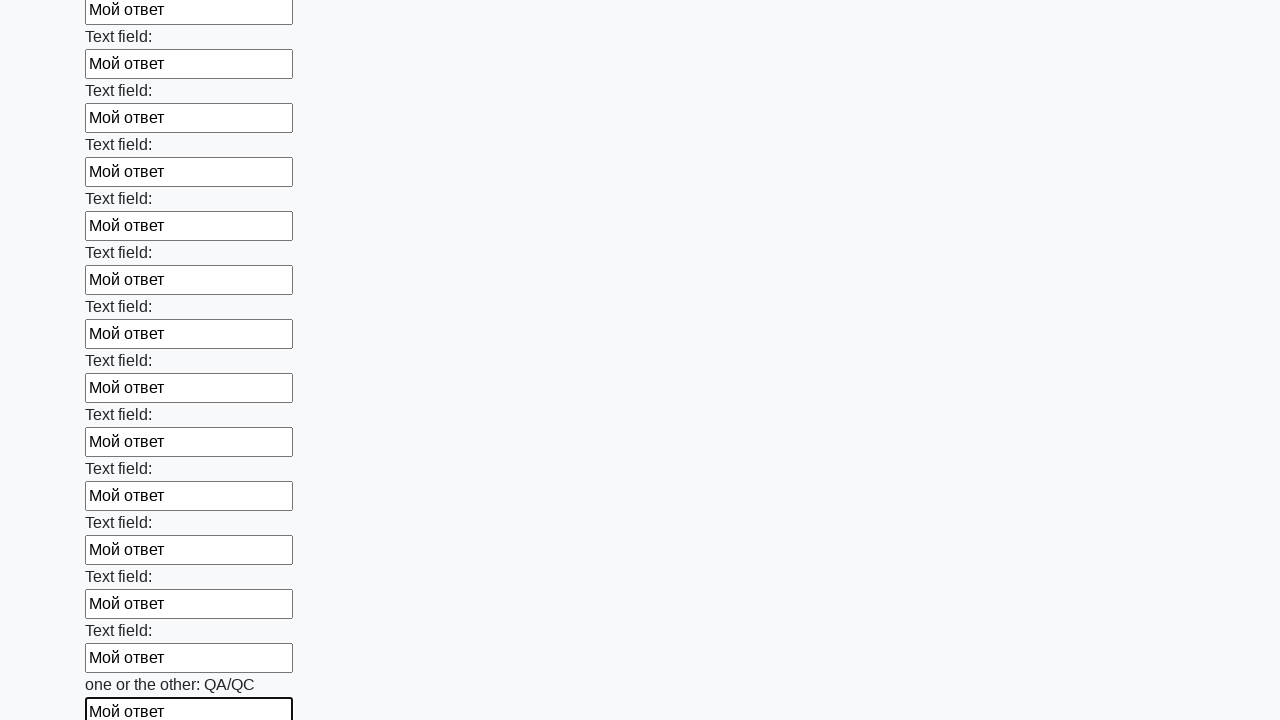

Filled input field with test answer 'Мой ответ' on input >> nth=88
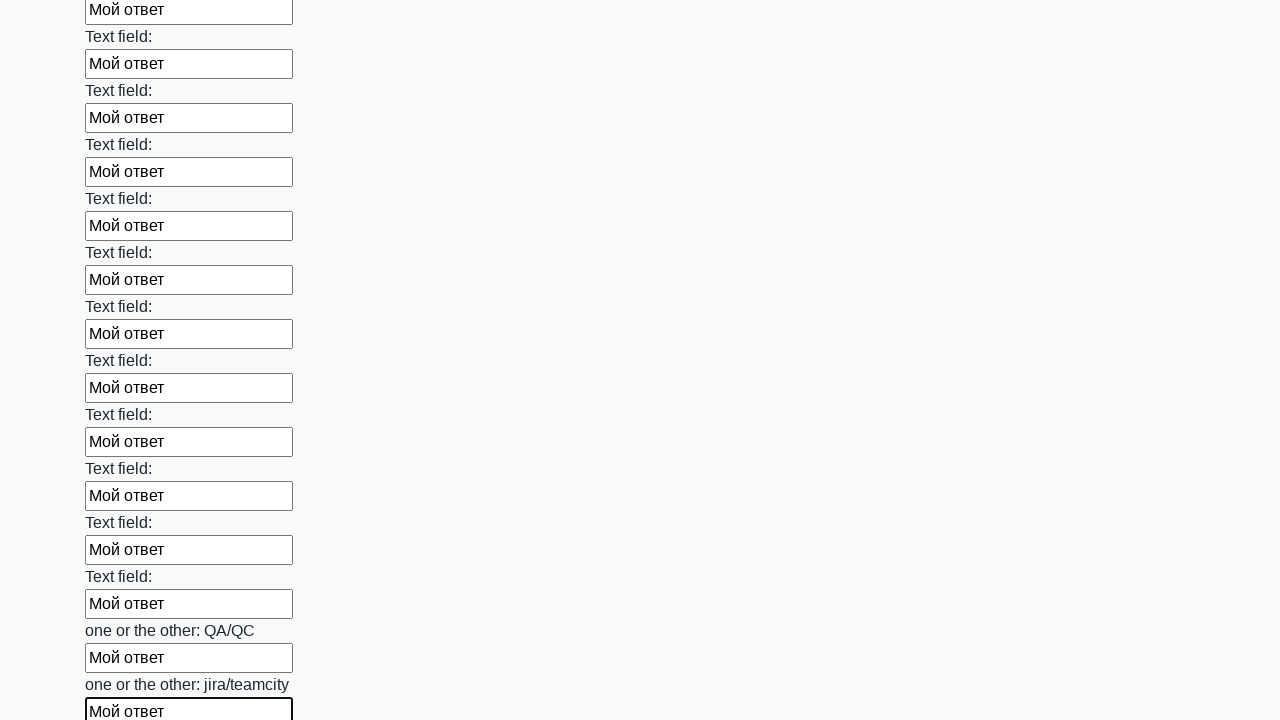

Filled input field with test answer 'Мой ответ' on input >> nth=89
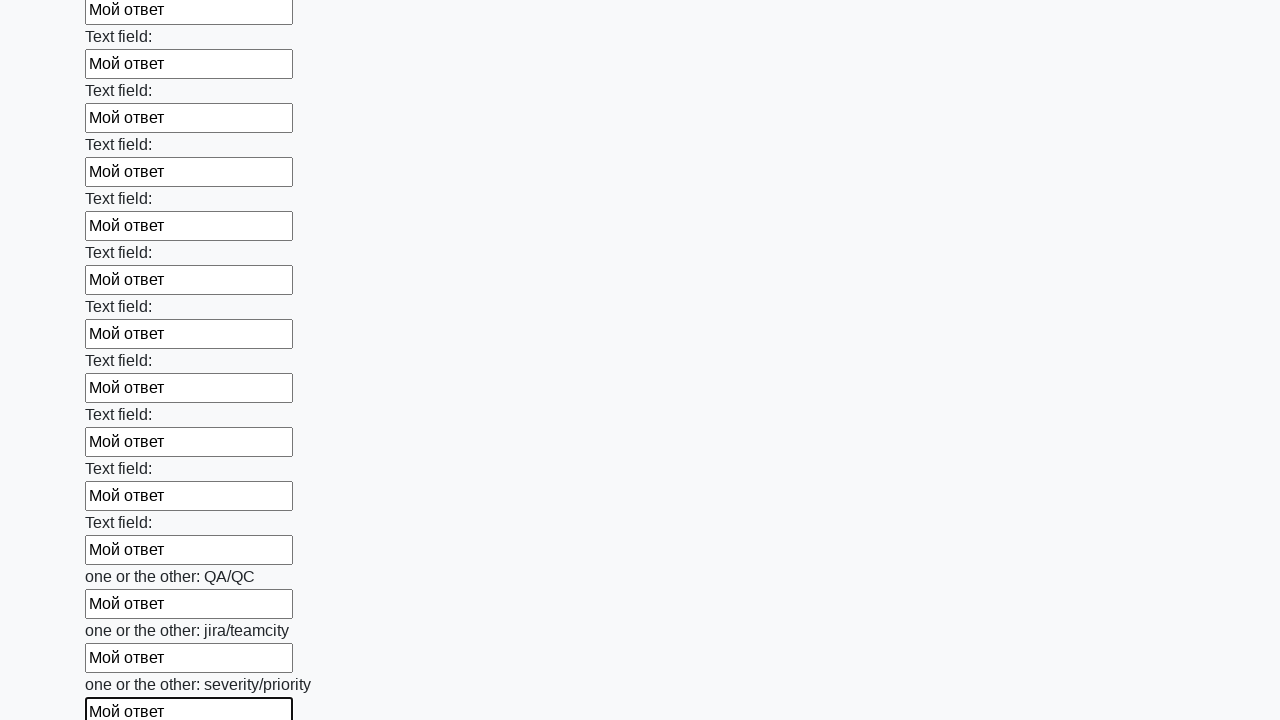

Filled input field with test answer 'Мой ответ' on input >> nth=90
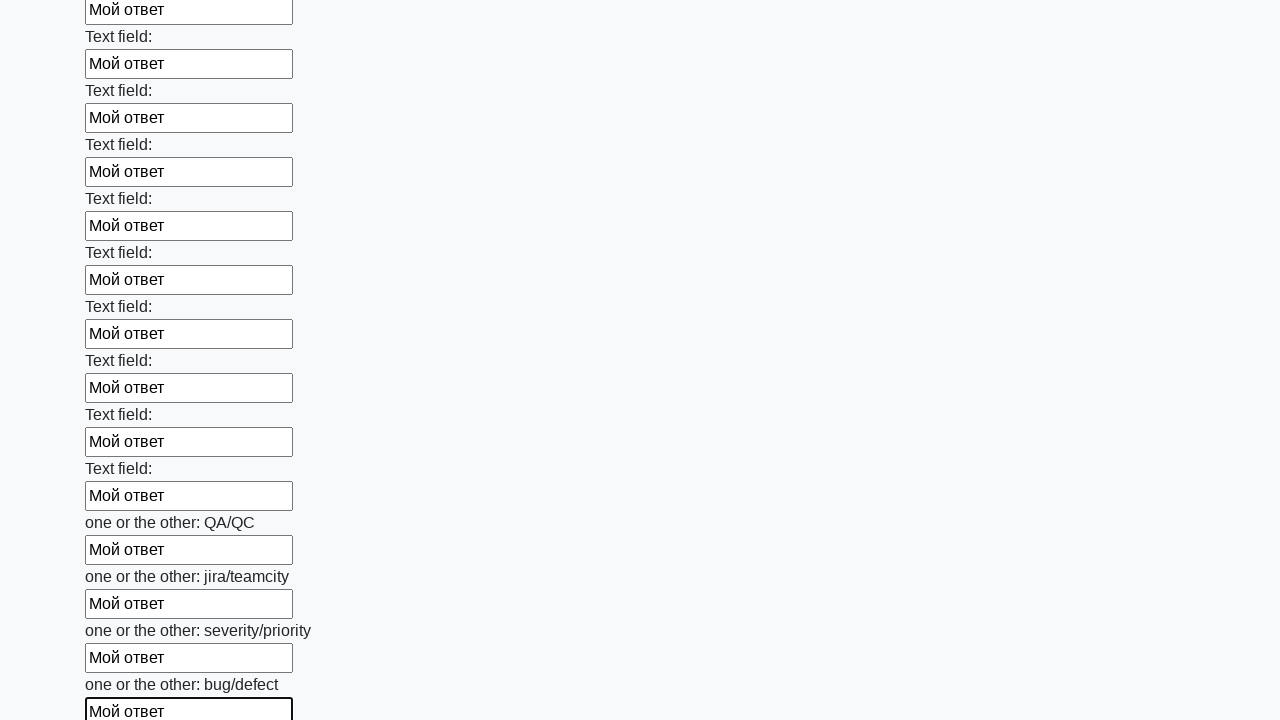

Filled input field with test answer 'Мой ответ' on input >> nth=91
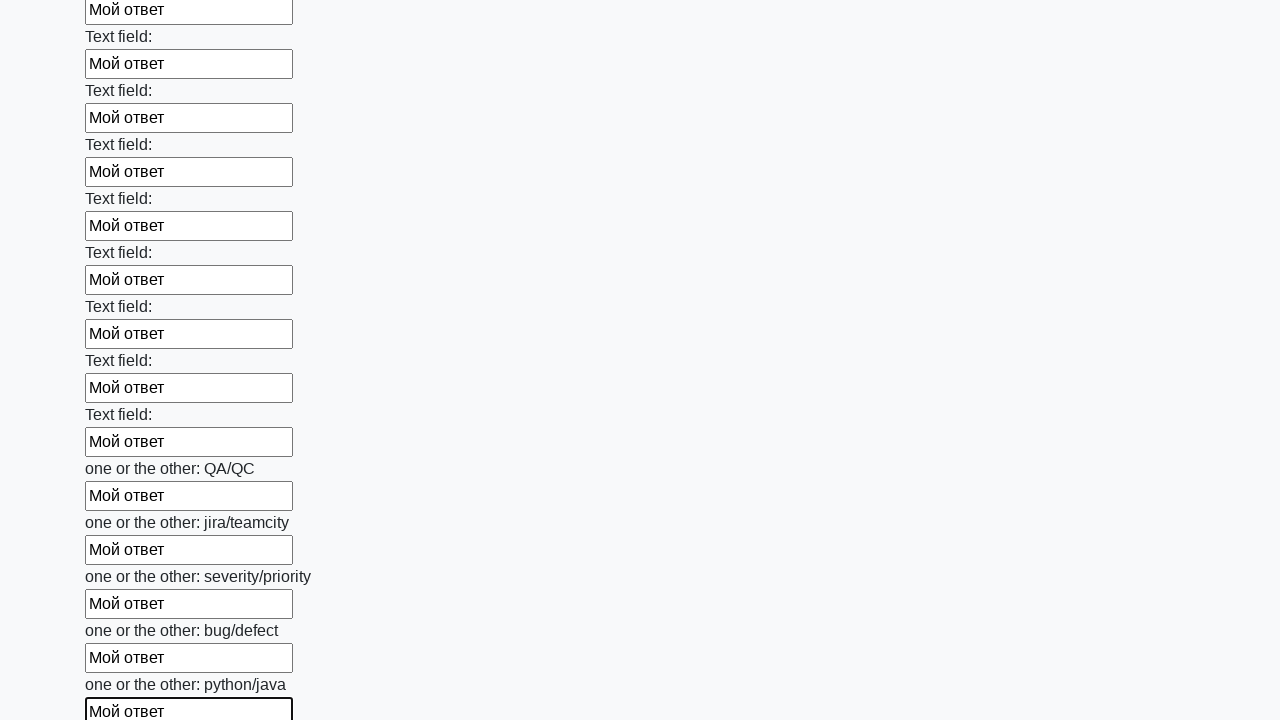

Filled input field with test answer 'Мой ответ' on input >> nth=92
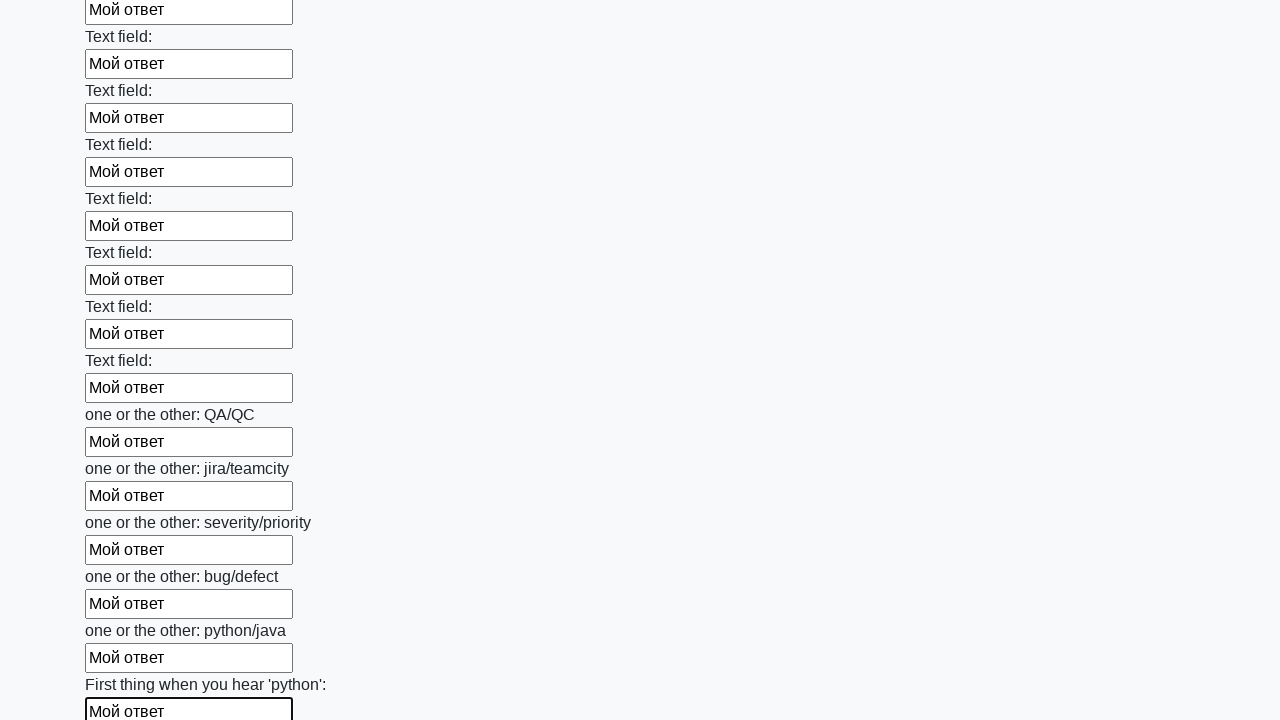

Filled input field with test answer 'Мой ответ' on input >> nth=93
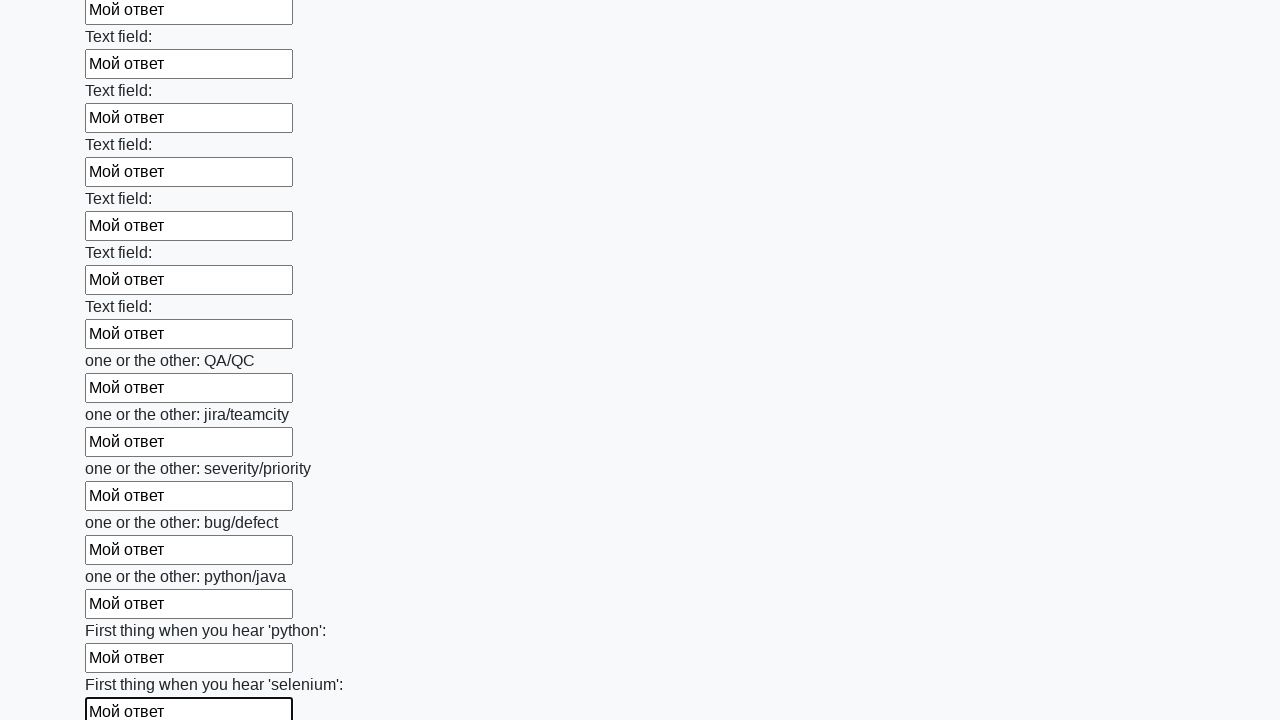

Filled input field with test answer 'Мой ответ' on input >> nth=94
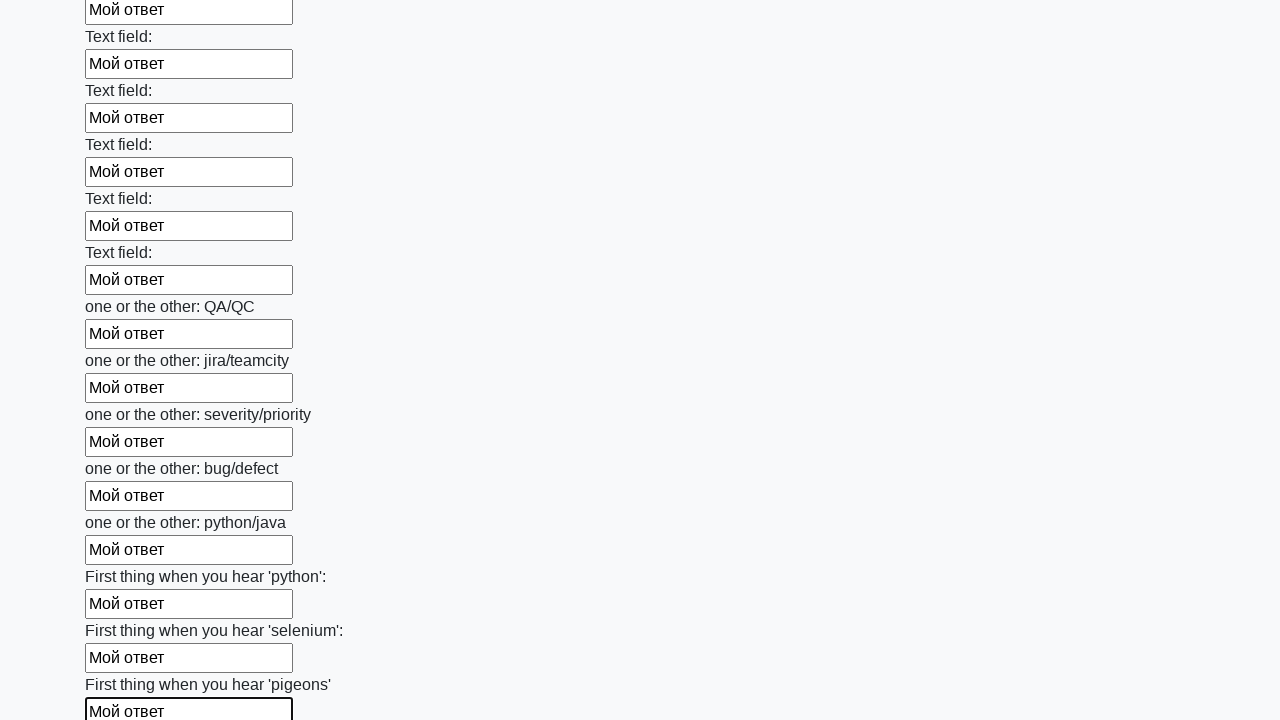

Filled input field with test answer 'Мой ответ' on input >> nth=95
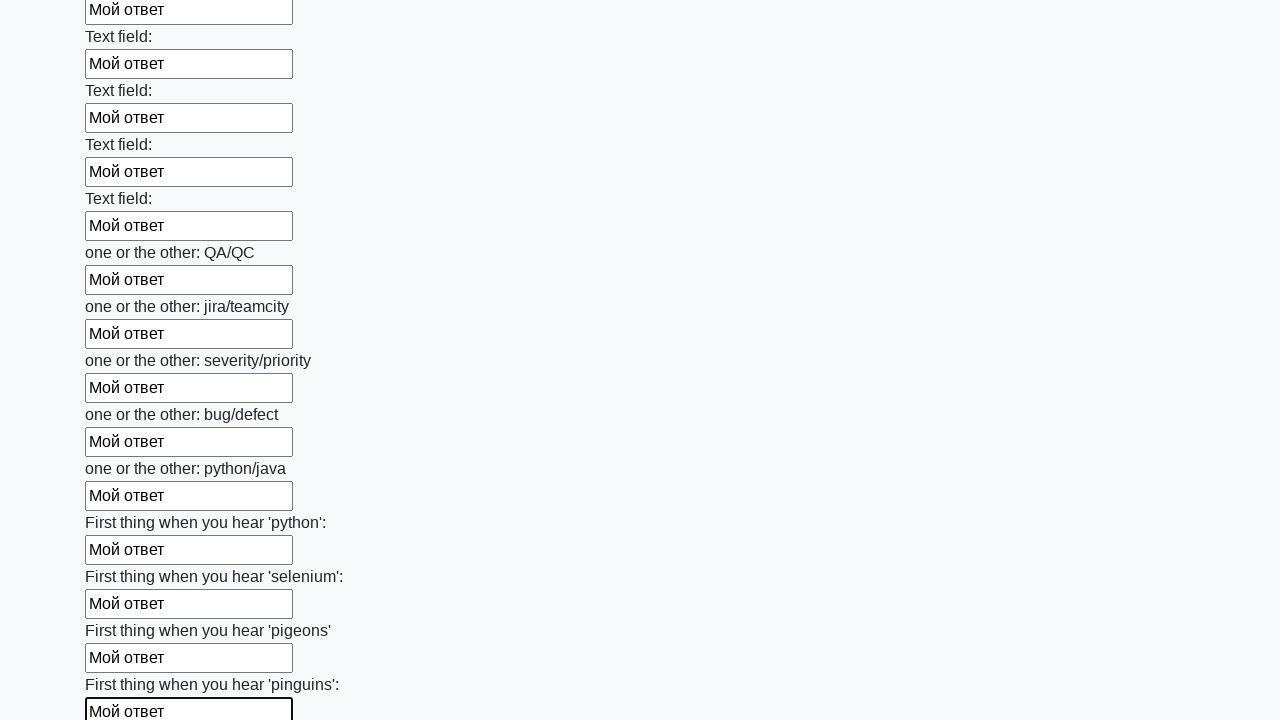

Filled input field with test answer 'Мой ответ' on input >> nth=96
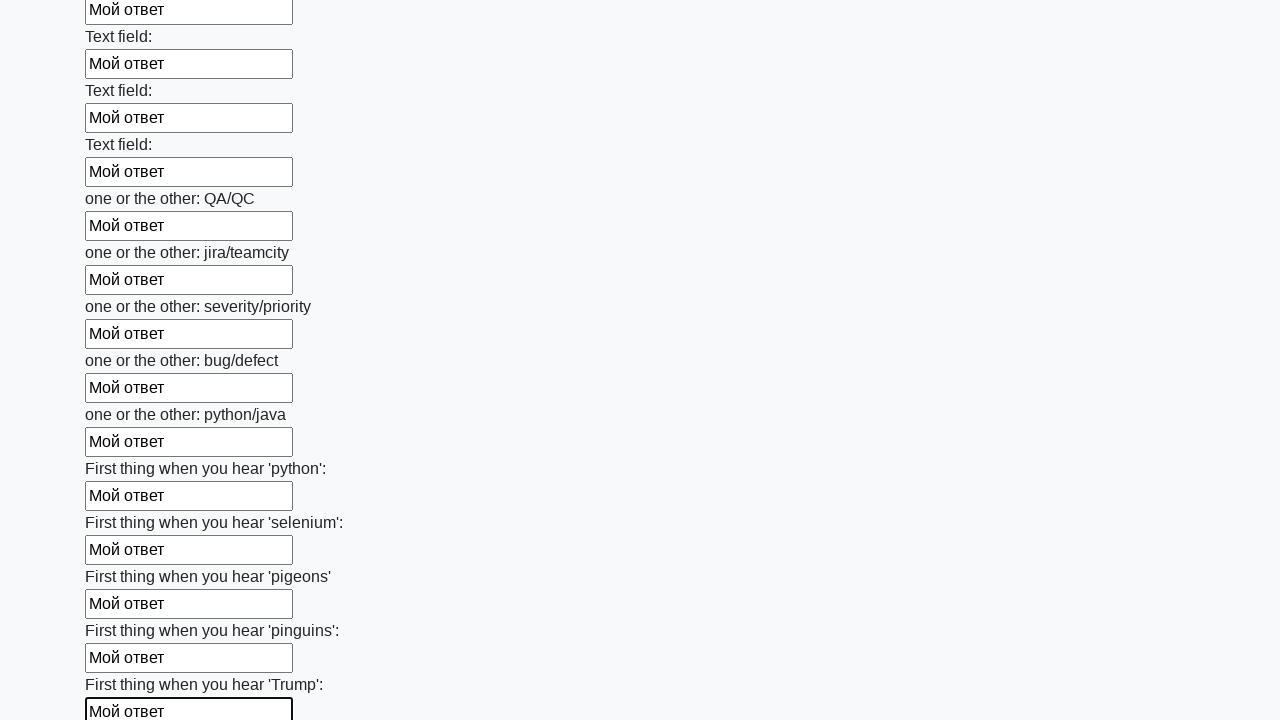

Filled input field with test answer 'Мой ответ' on input >> nth=97
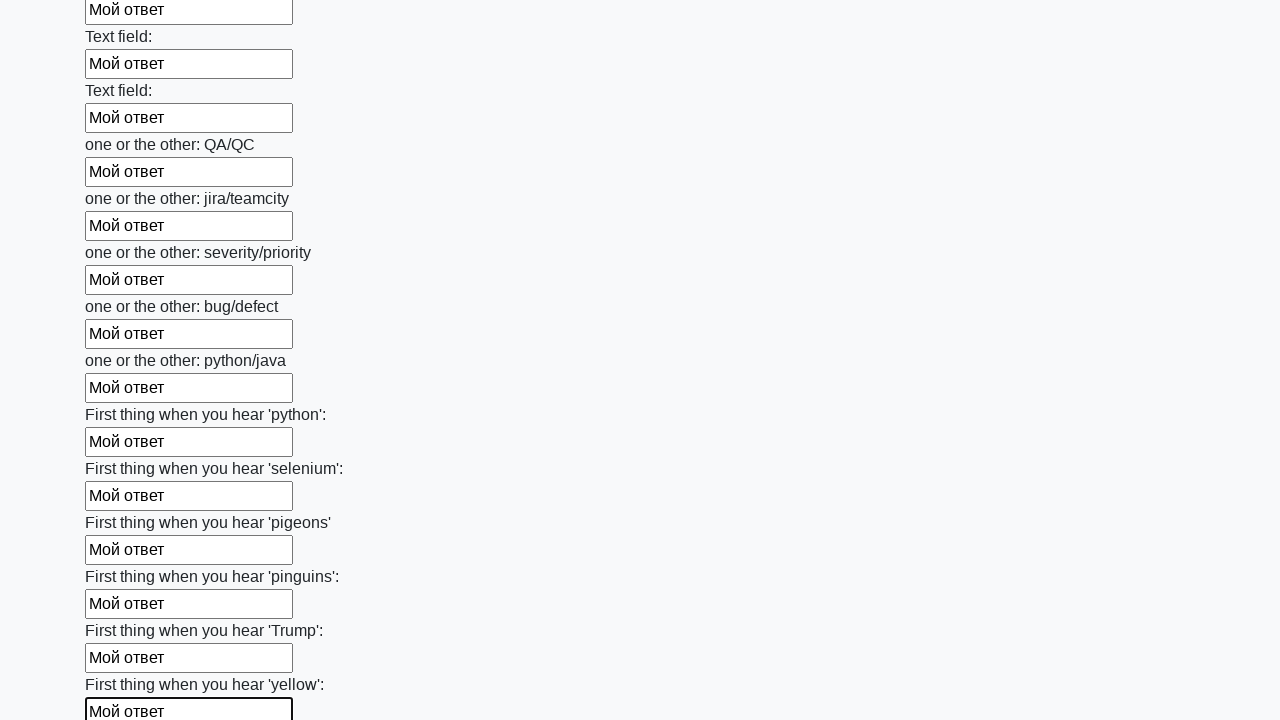

Filled input field with test answer 'Мой ответ' on input >> nth=98
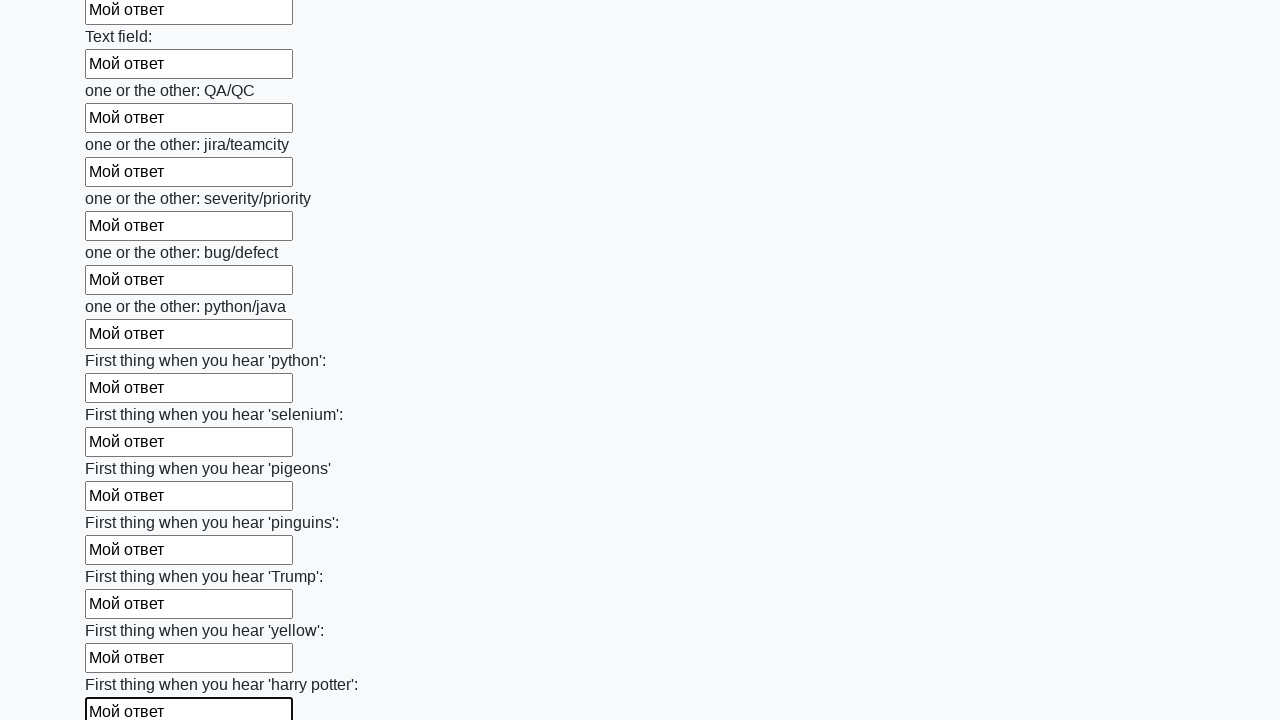

Filled input field with test answer 'Мой ответ' on input >> nth=99
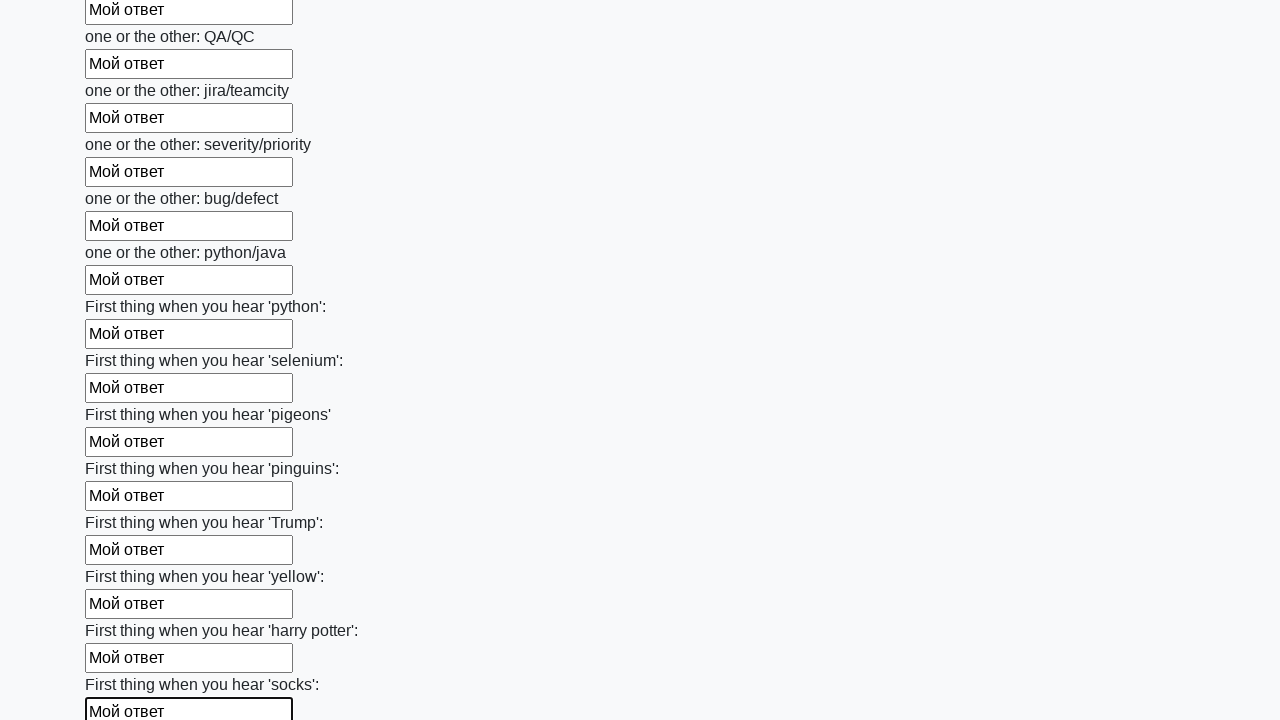

Clicked the submit button at (123, 611) on button.btn
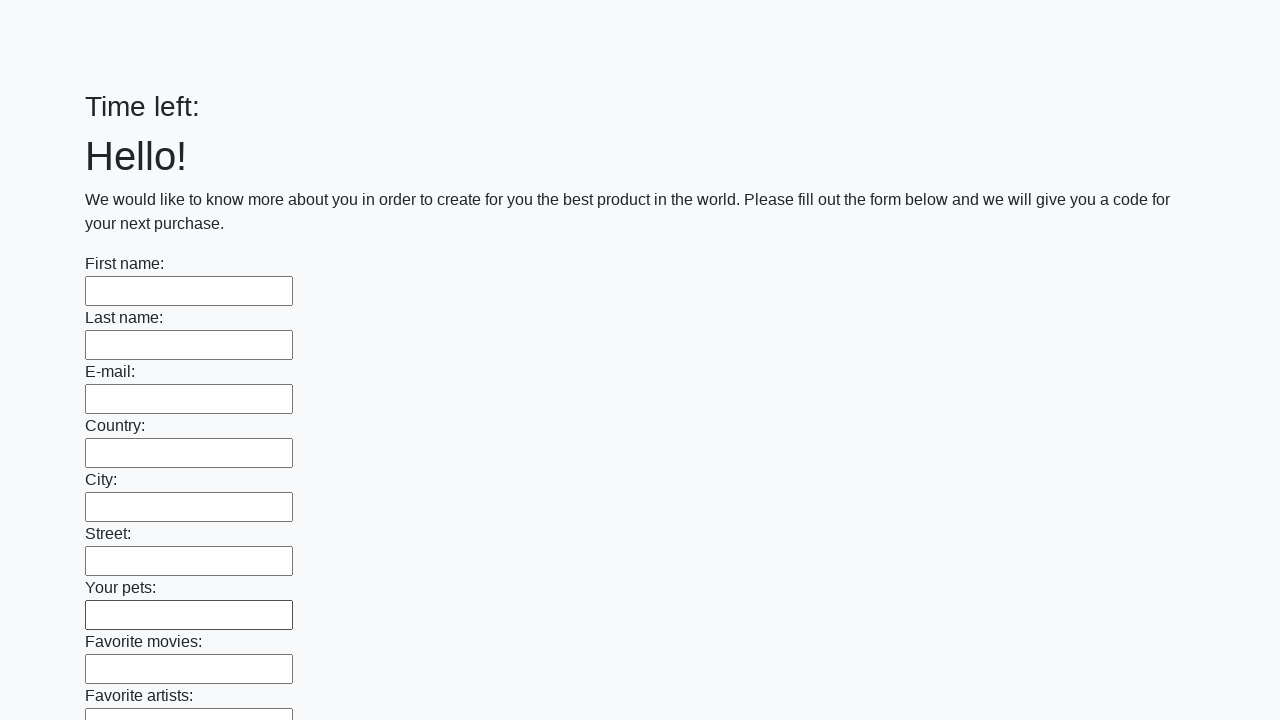

Set up dialog handler to accept alerts
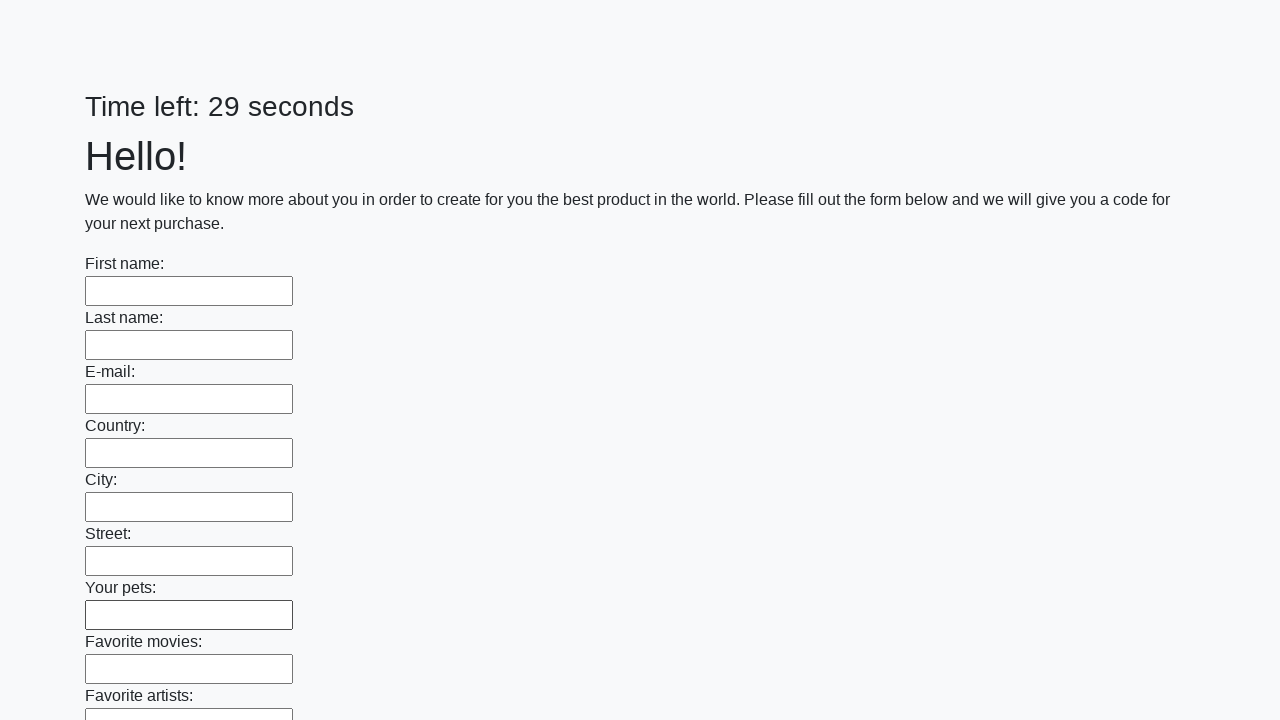

Waited 1000ms for dialog to appear and be handled
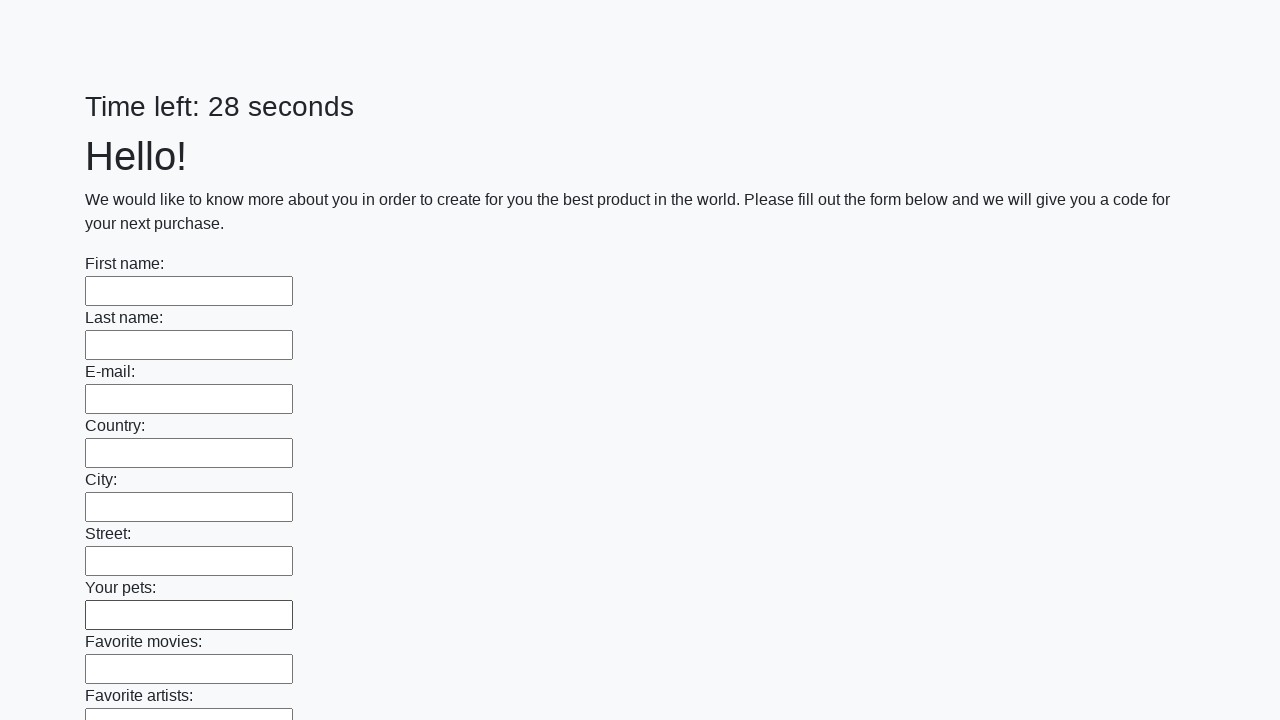

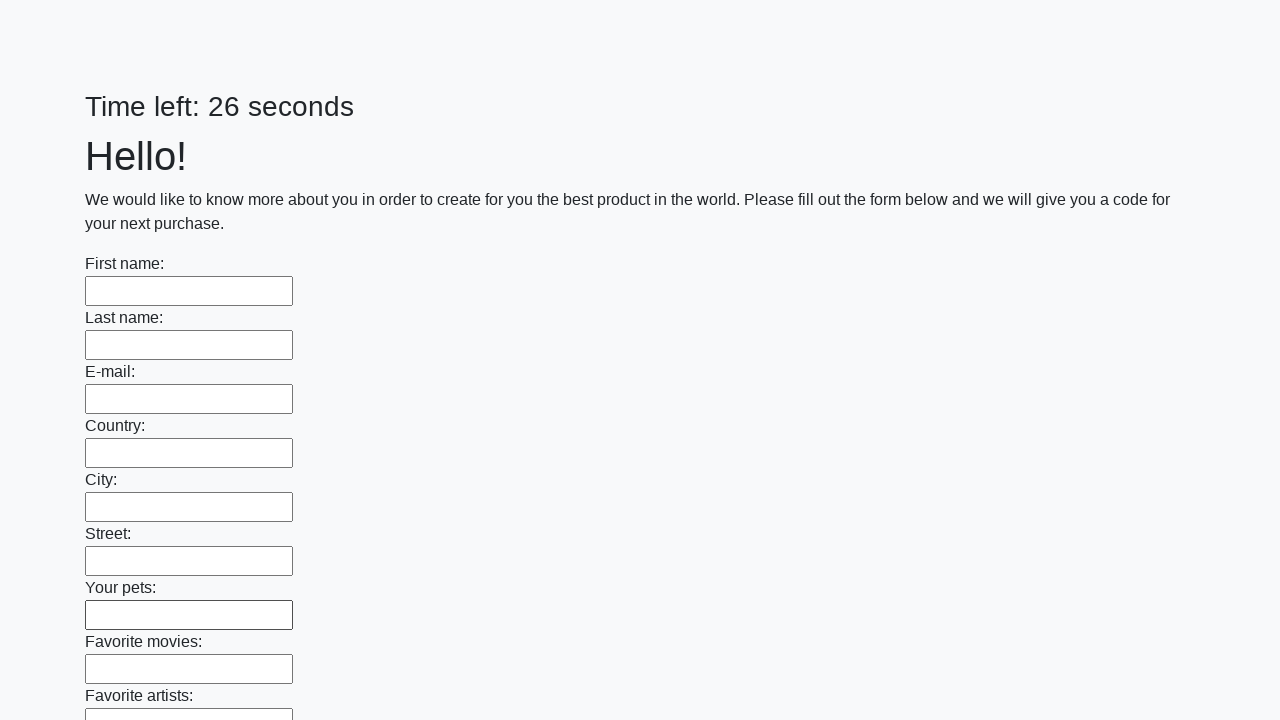